Tests the jQuery UI datepicker by navigating to February 1, 2019 using the prev/next buttons and selecting the date.

Starting URL: https://jqueryui.com/datepicker/#other-months

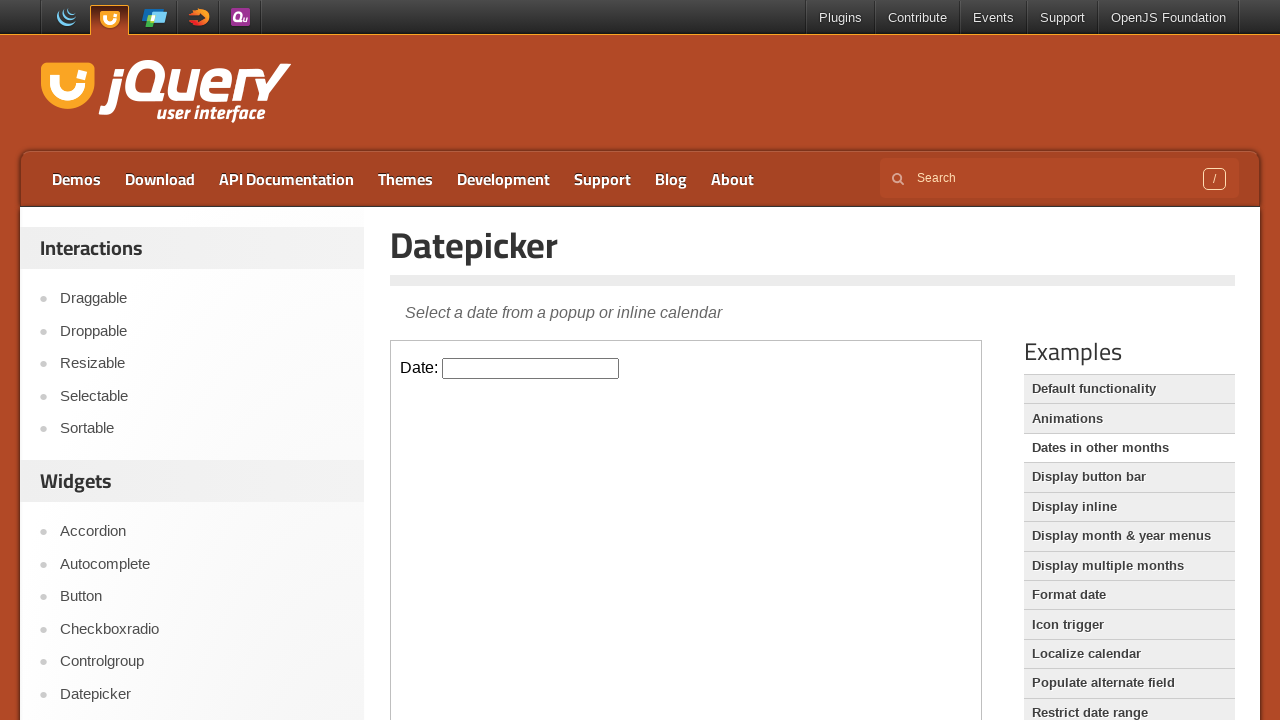

Located iframe containing the datepicker
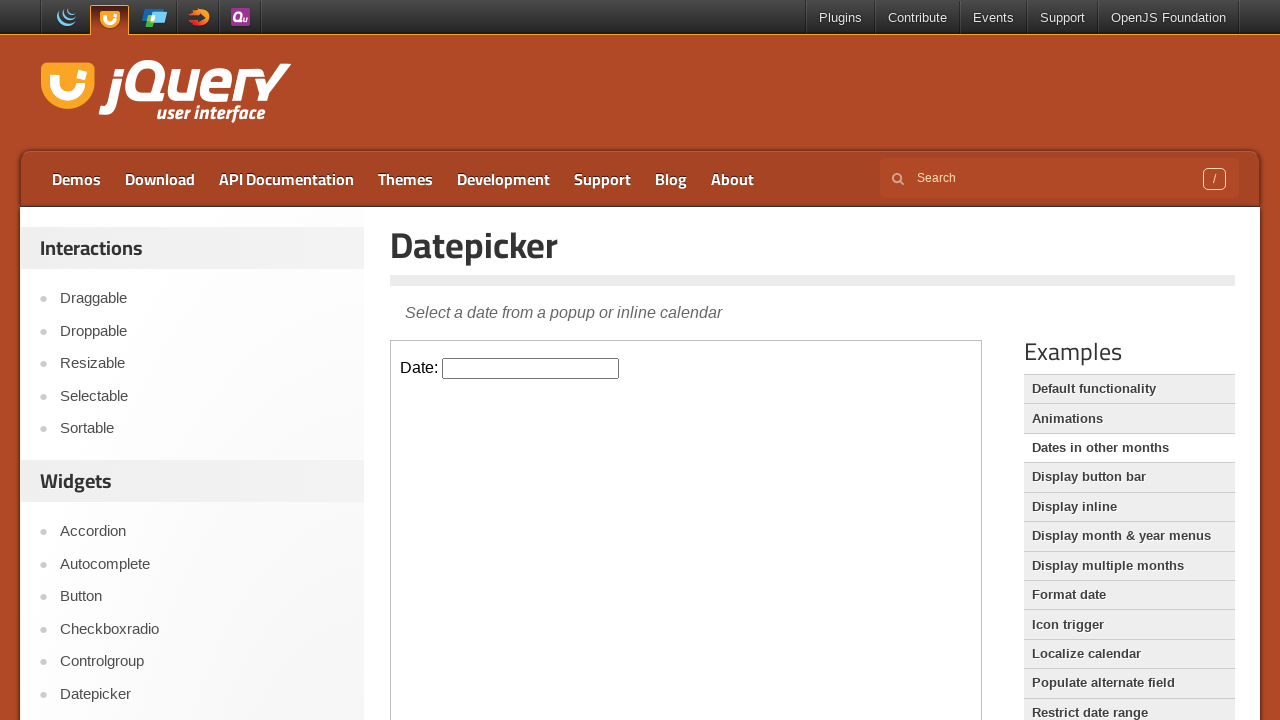

Clicked datepicker input to open calendar at (531, 368) on iframe >> nth=0 >> internal:control=enter-frame >> #datepicker
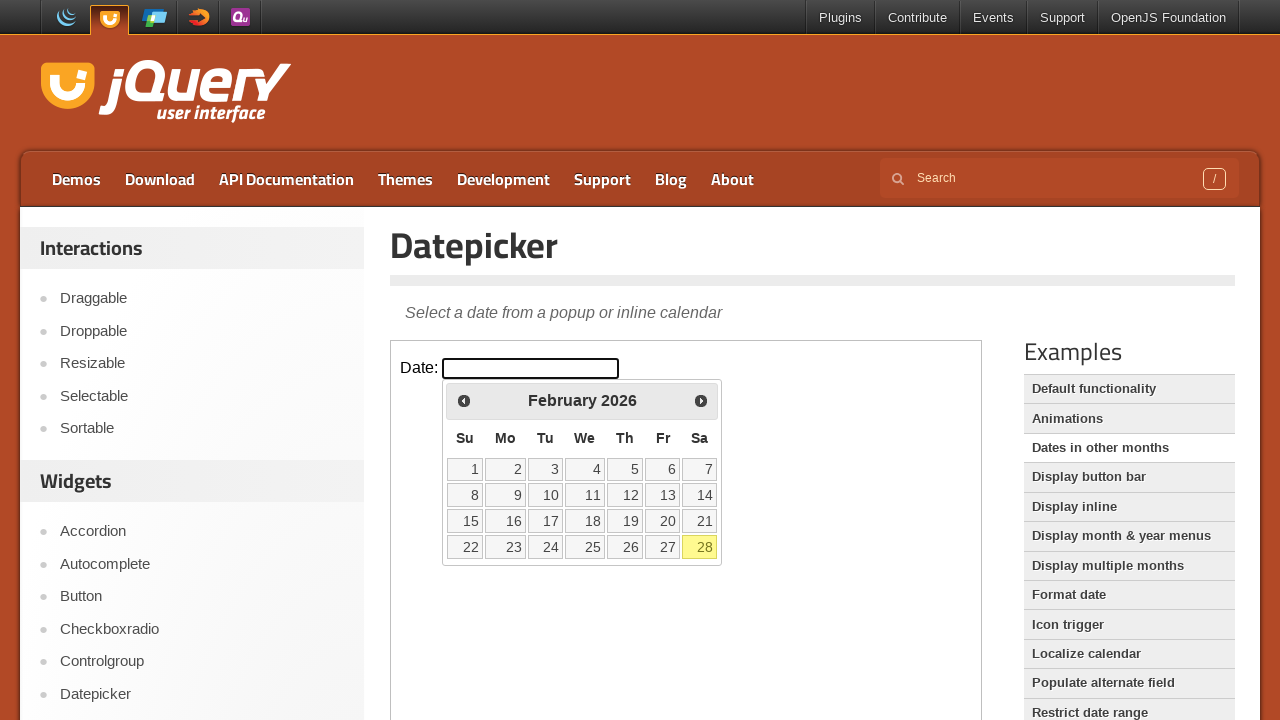

Clicked Prev button to navigate backward in years (currently at 2026) at (464, 400) on iframe >> nth=0 >> internal:control=enter-frame >> a[title='Prev']
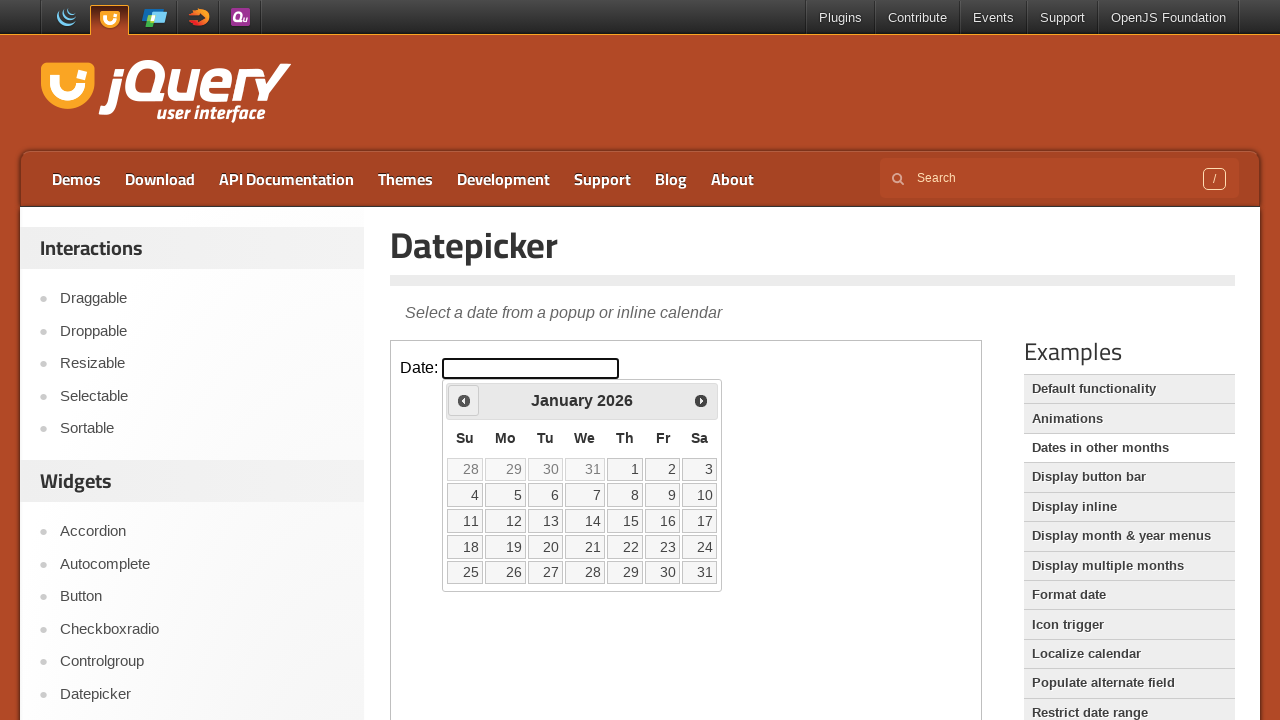

Clicked Prev button to navigate backward in years (currently at 2026) at (464, 400) on iframe >> nth=0 >> internal:control=enter-frame >> a[title='Prev']
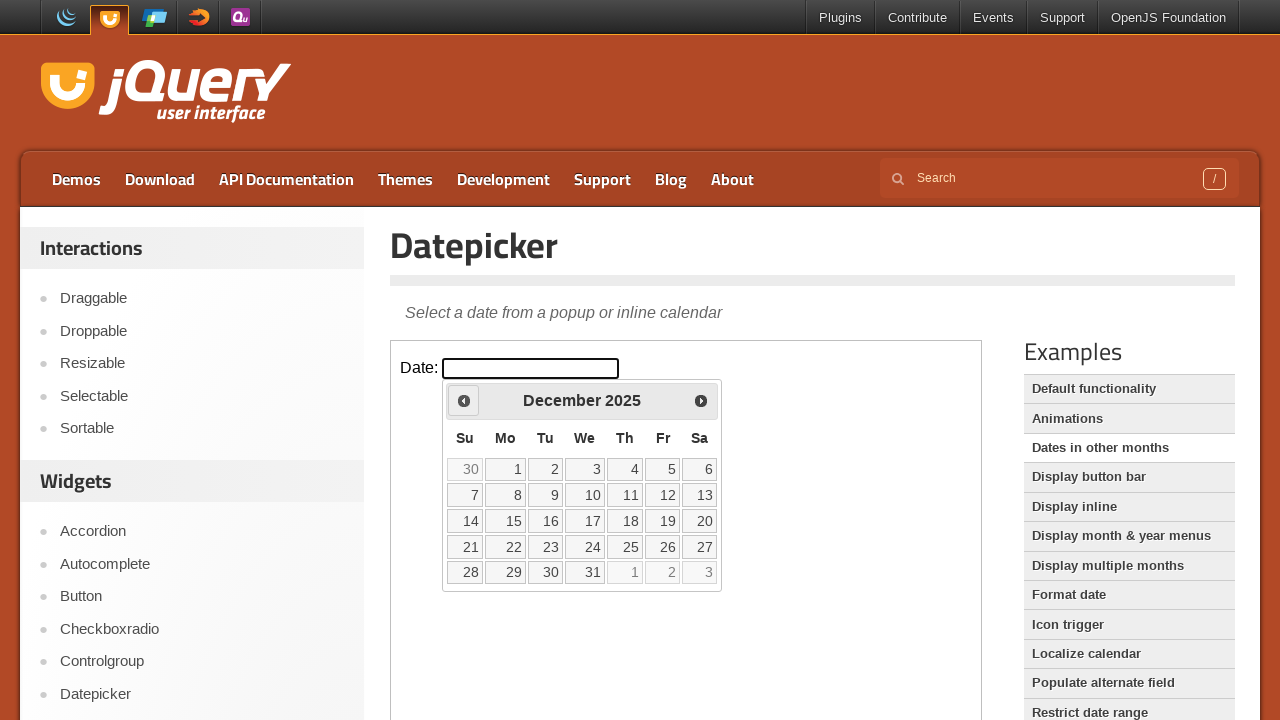

Clicked Prev button to navigate backward in years (currently at 2025) at (464, 400) on iframe >> nth=0 >> internal:control=enter-frame >> a[title='Prev']
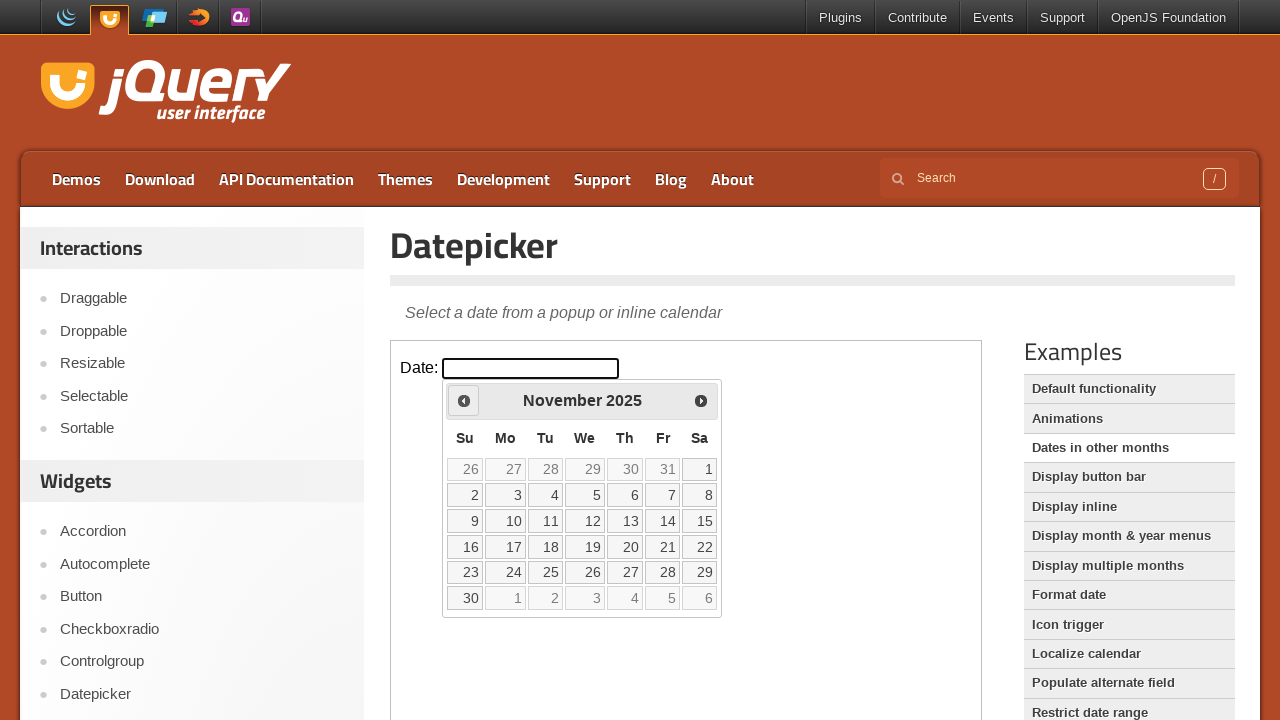

Clicked Prev button to navigate backward in years (currently at 2025) at (464, 400) on iframe >> nth=0 >> internal:control=enter-frame >> a[title='Prev']
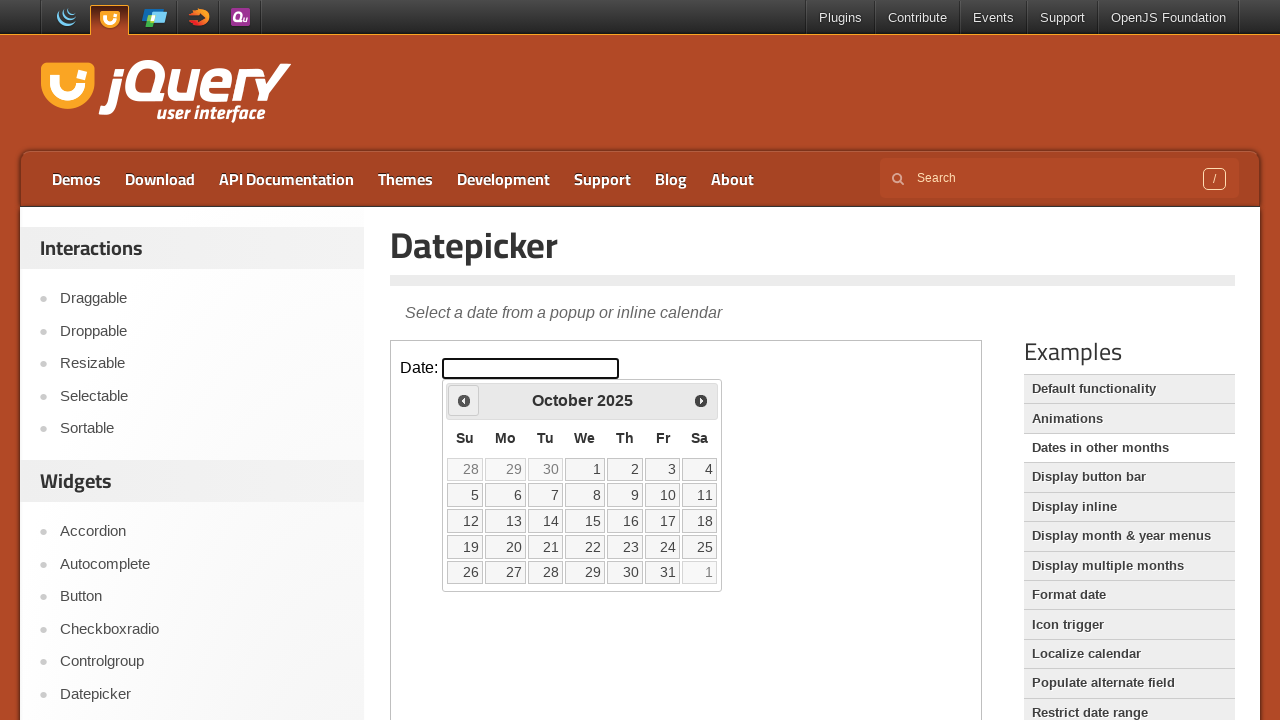

Clicked Prev button to navigate backward in years (currently at 2025) at (464, 400) on iframe >> nth=0 >> internal:control=enter-frame >> a[title='Prev']
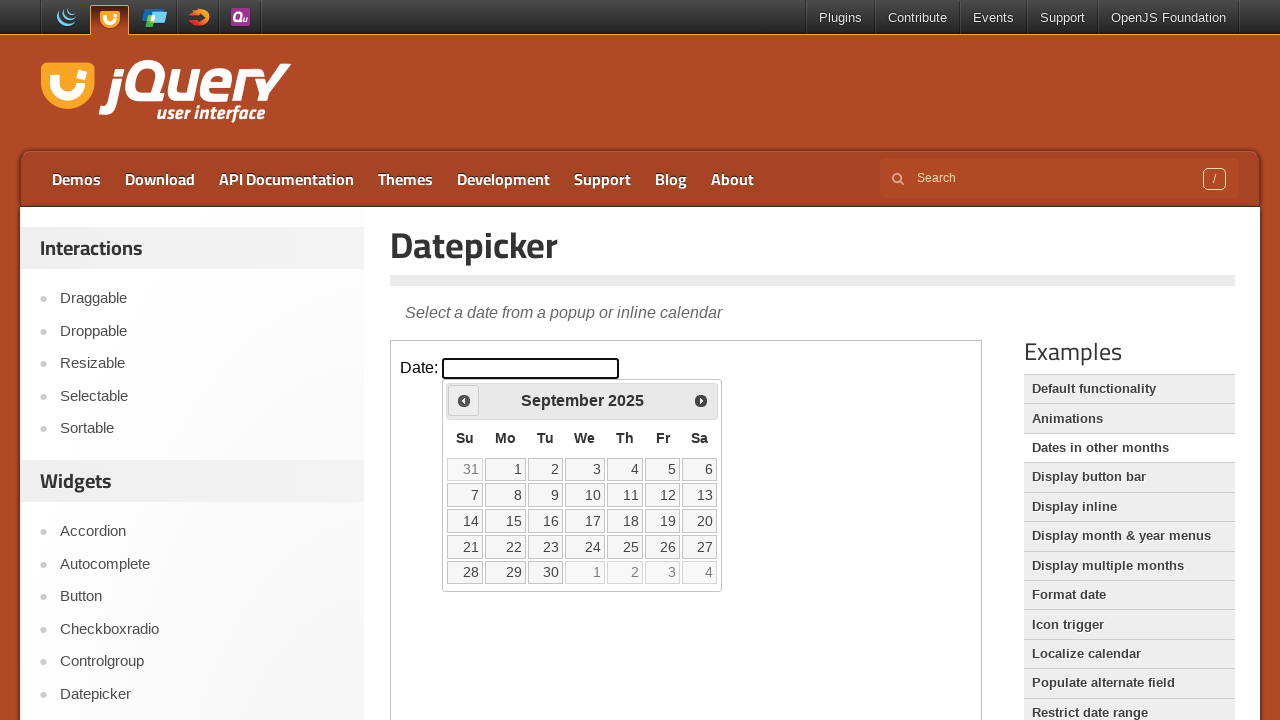

Clicked Prev button to navigate backward in years (currently at 2025) at (464, 400) on iframe >> nth=0 >> internal:control=enter-frame >> a[title='Prev']
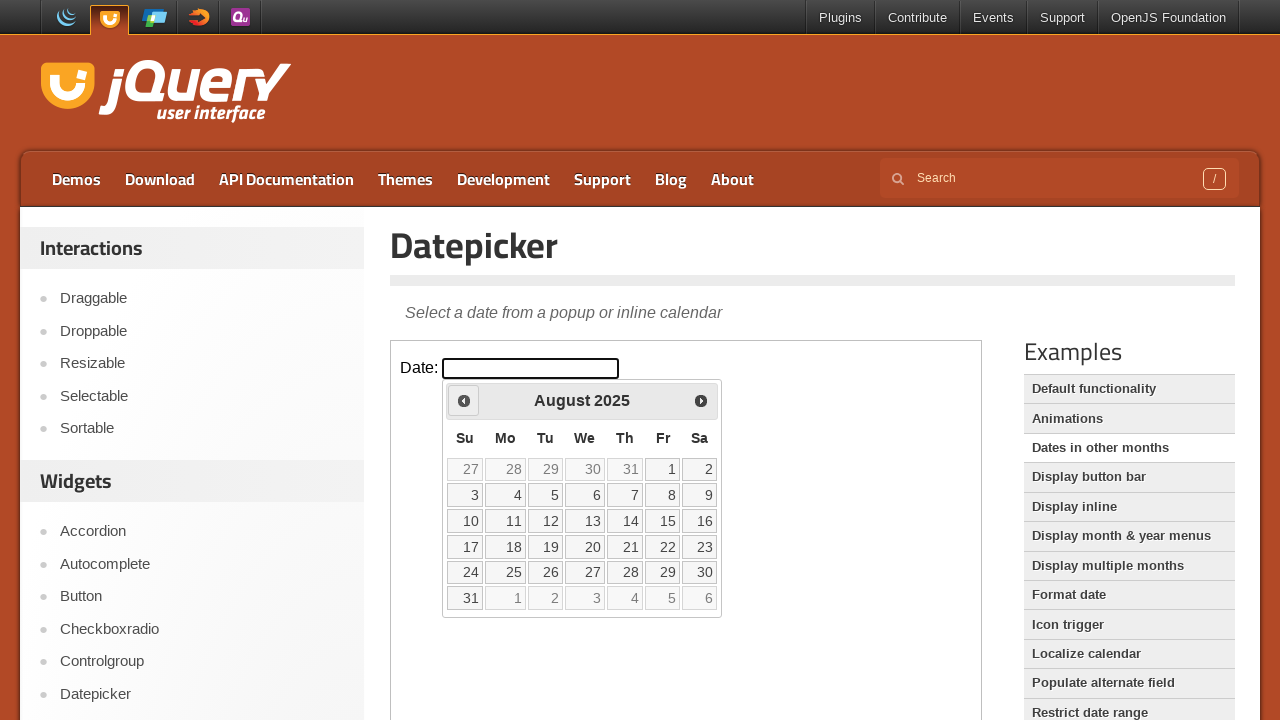

Clicked Prev button to navigate backward in years (currently at 2025) at (464, 400) on iframe >> nth=0 >> internal:control=enter-frame >> a[title='Prev']
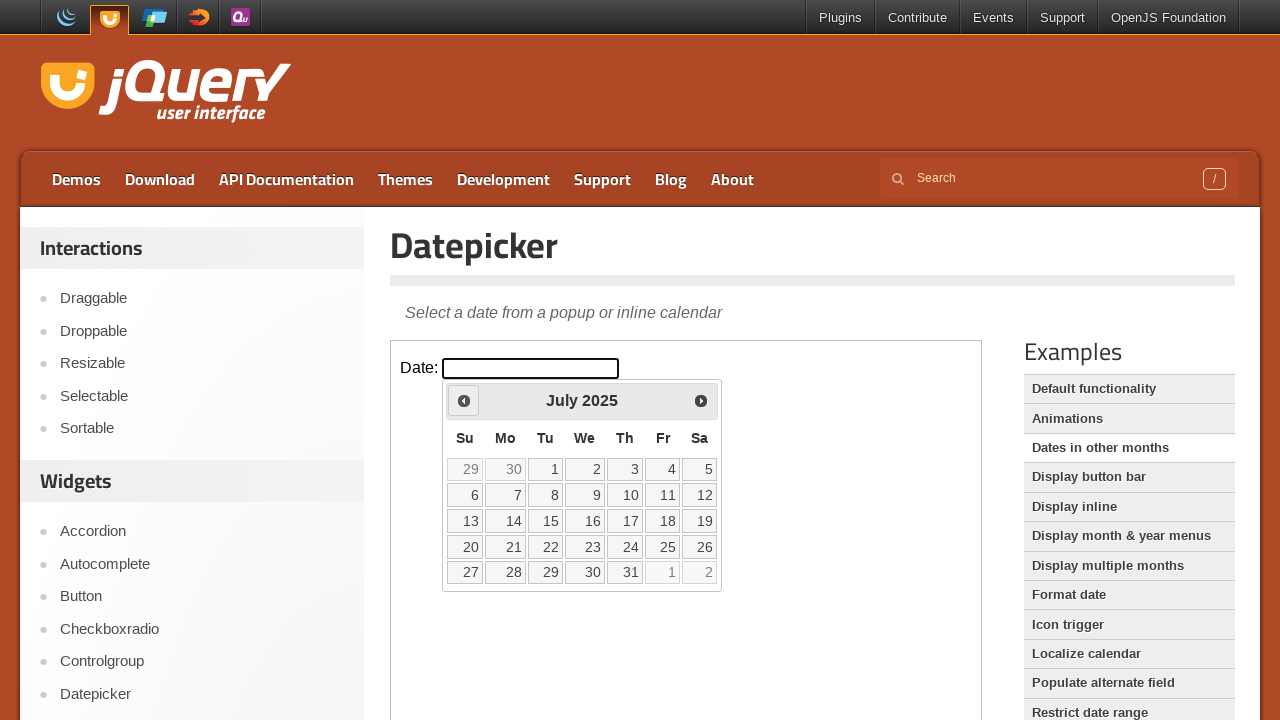

Clicked Prev button to navigate backward in years (currently at 2025) at (464, 400) on iframe >> nth=0 >> internal:control=enter-frame >> a[title='Prev']
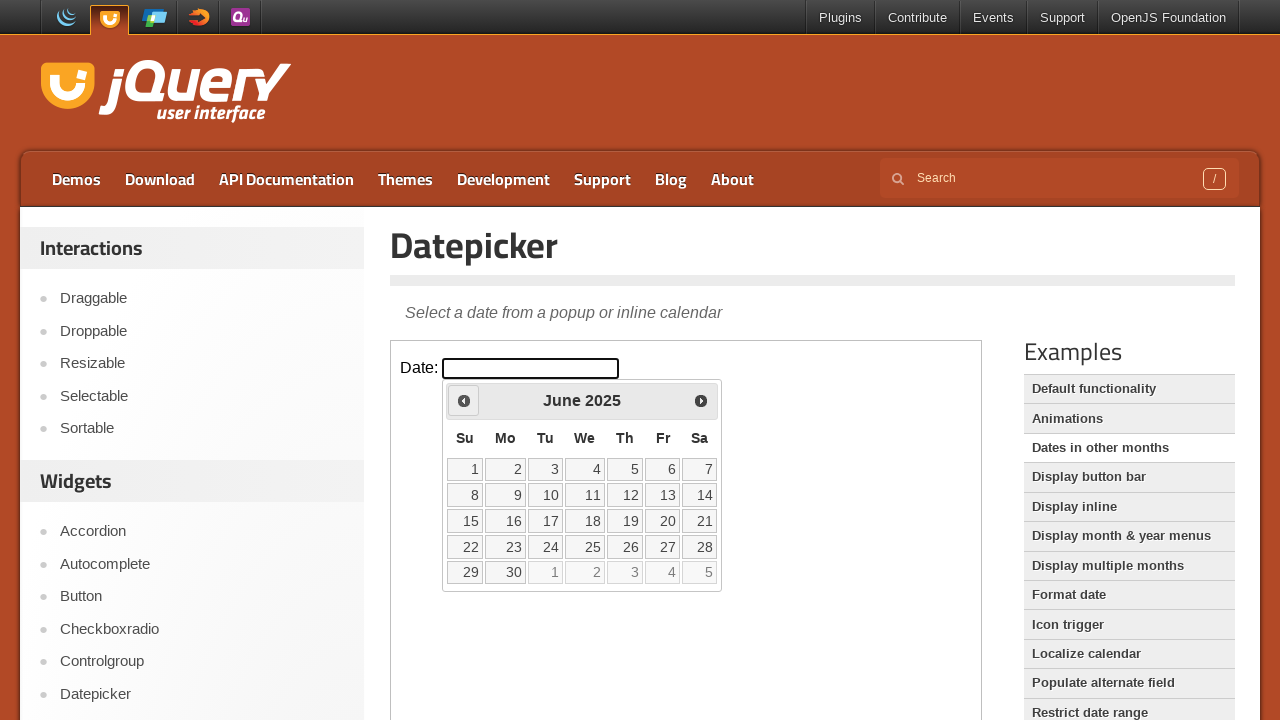

Clicked Prev button to navigate backward in years (currently at 2025) at (464, 400) on iframe >> nth=0 >> internal:control=enter-frame >> a[title='Prev']
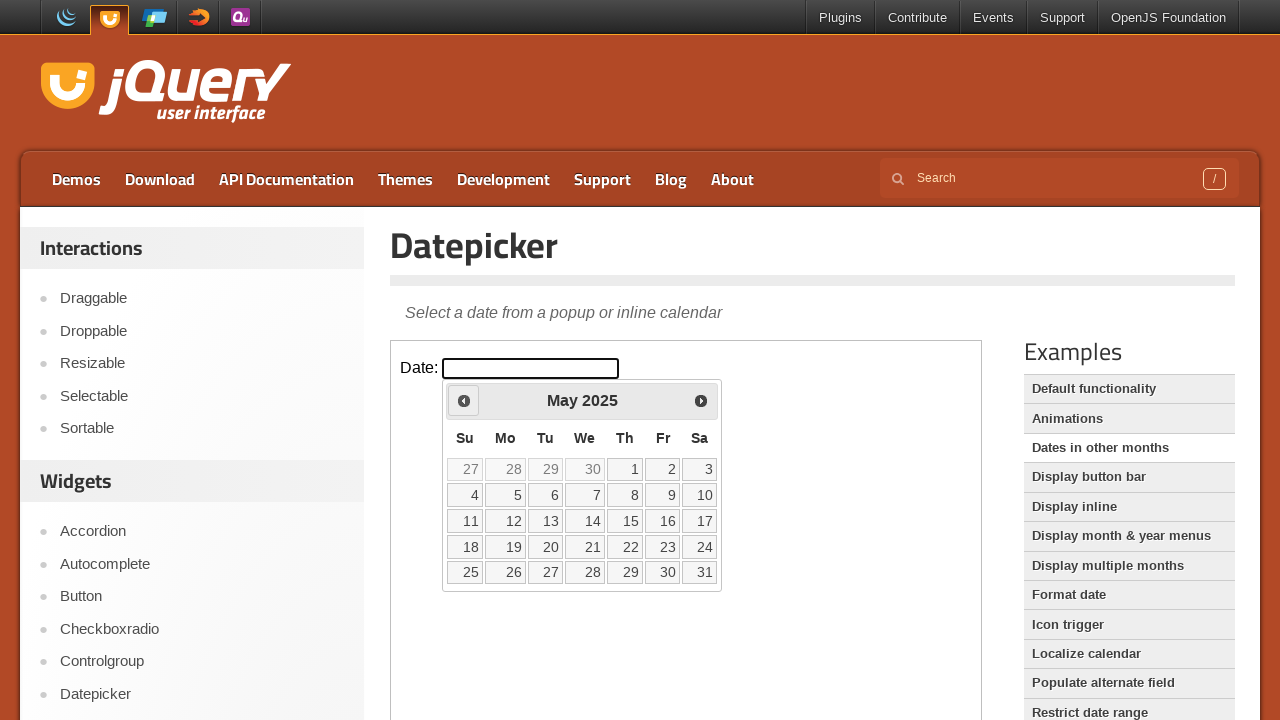

Clicked Prev button to navigate backward in years (currently at 2025) at (464, 400) on iframe >> nth=0 >> internal:control=enter-frame >> a[title='Prev']
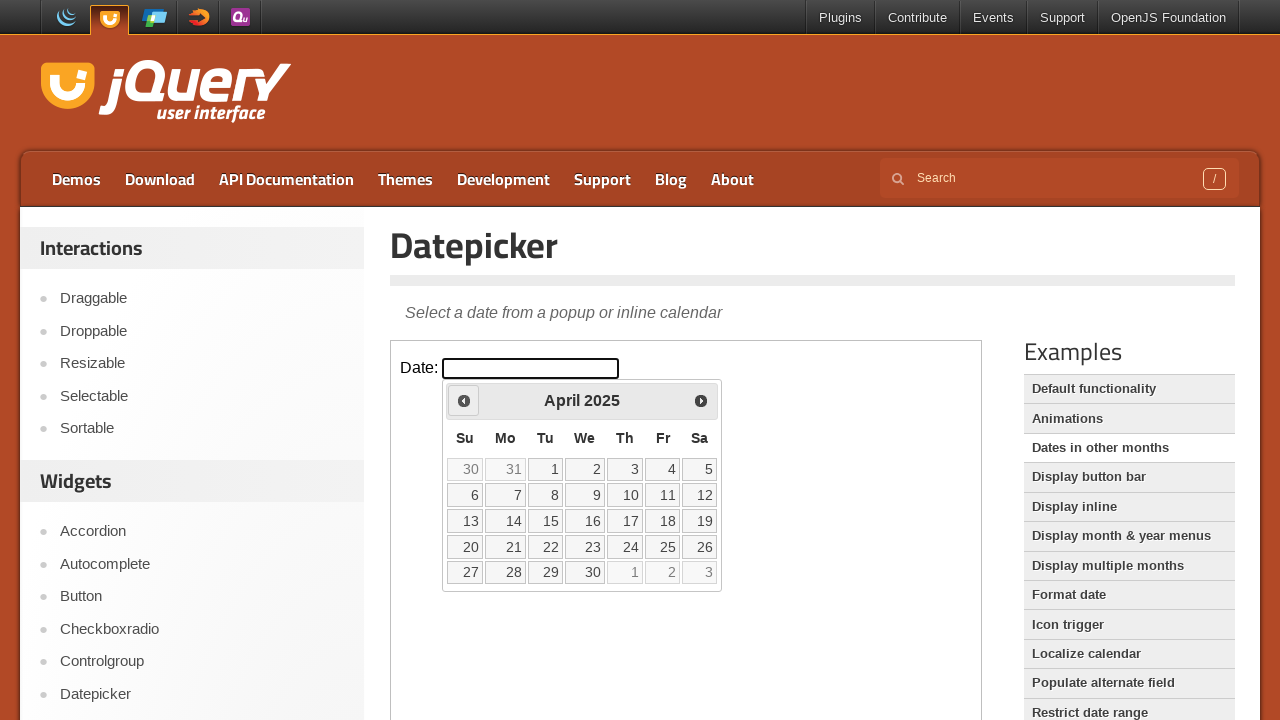

Clicked Prev button to navigate backward in years (currently at 2025) at (464, 400) on iframe >> nth=0 >> internal:control=enter-frame >> a[title='Prev']
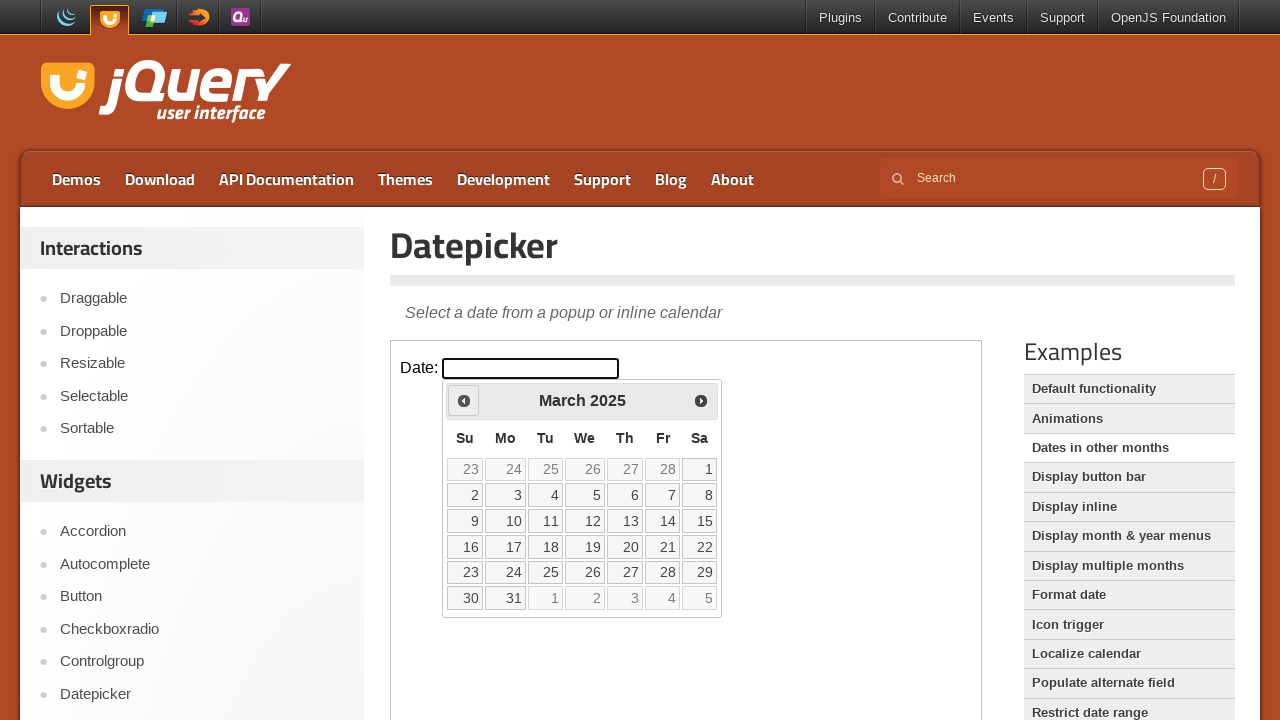

Clicked Prev button to navigate backward in years (currently at 2025) at (464, 400) on iframe >> nth=0 >> internal:control=enter-frame >> a[title='Prev']
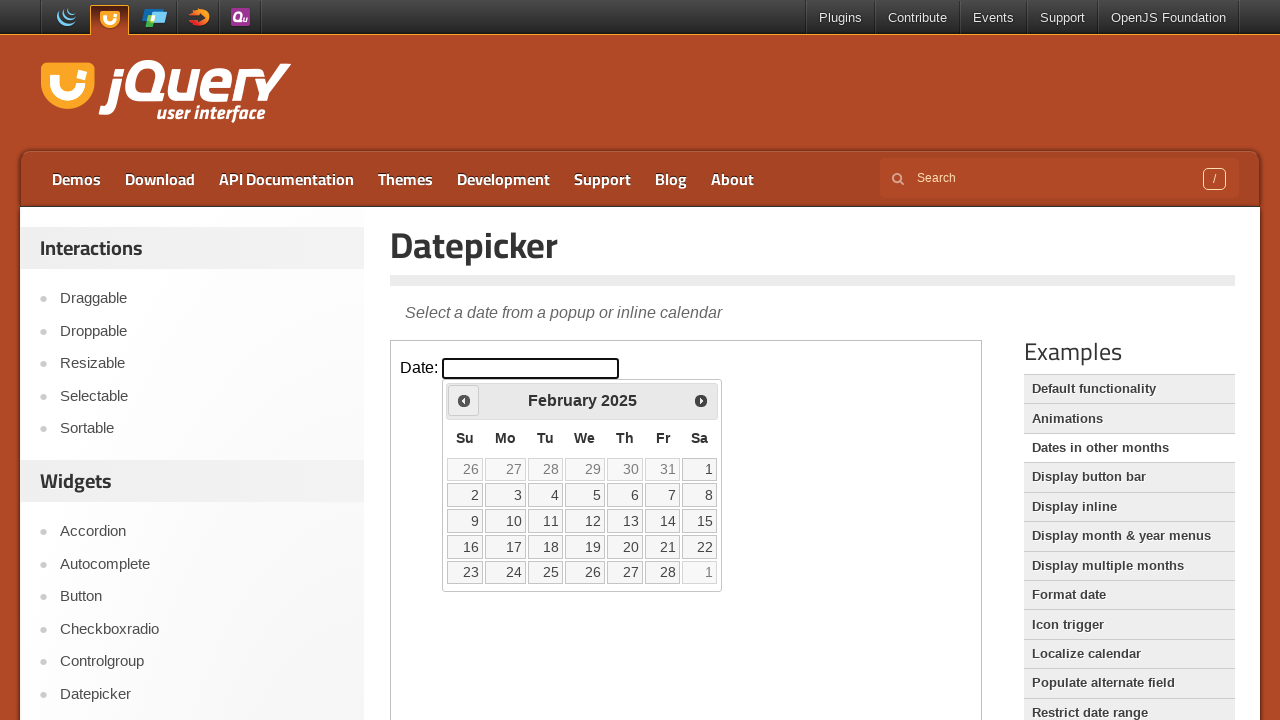

Clicked Prev button to navigate backward in years (currently at 2025) at (464, 400) on iframe >> nth=0 >> internal:control=enter-frame >> a[title='Prev']
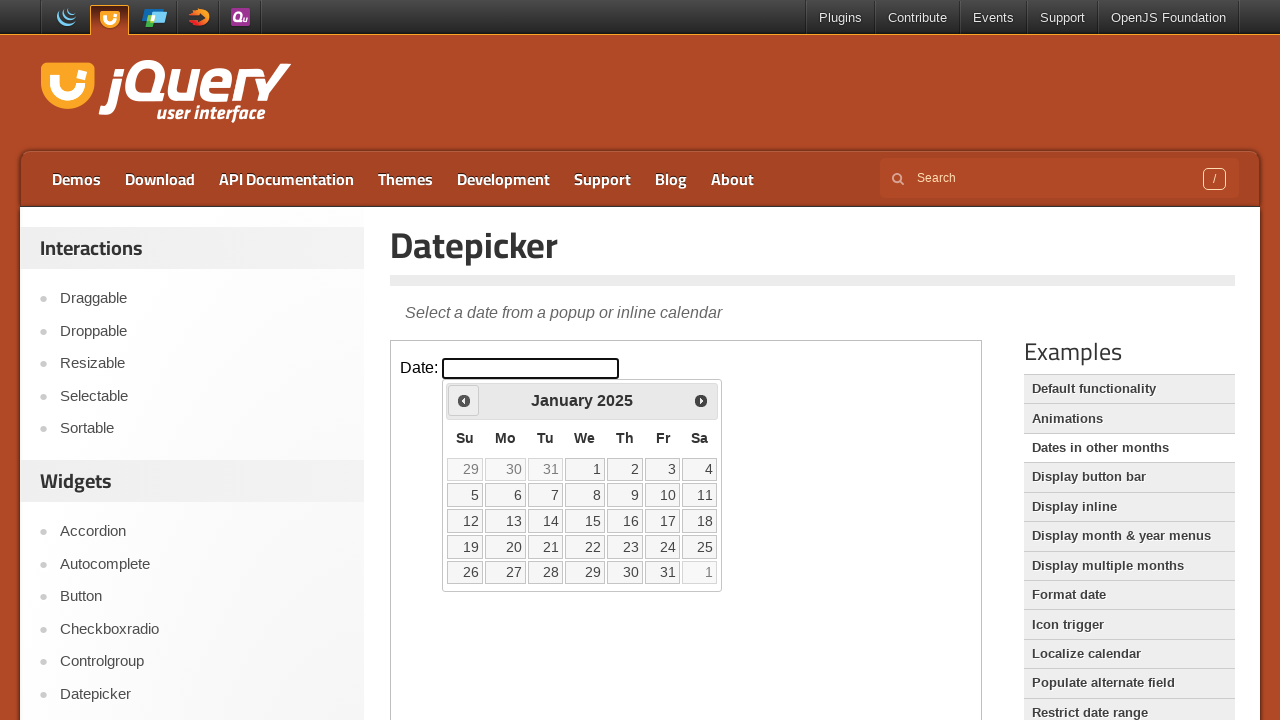

Clicked Prev button to navigate backward in years (currently at 2025) at (464, 400) on iframe >> nth=0 >> internal:control=enter-frame >> a[title='Prev']
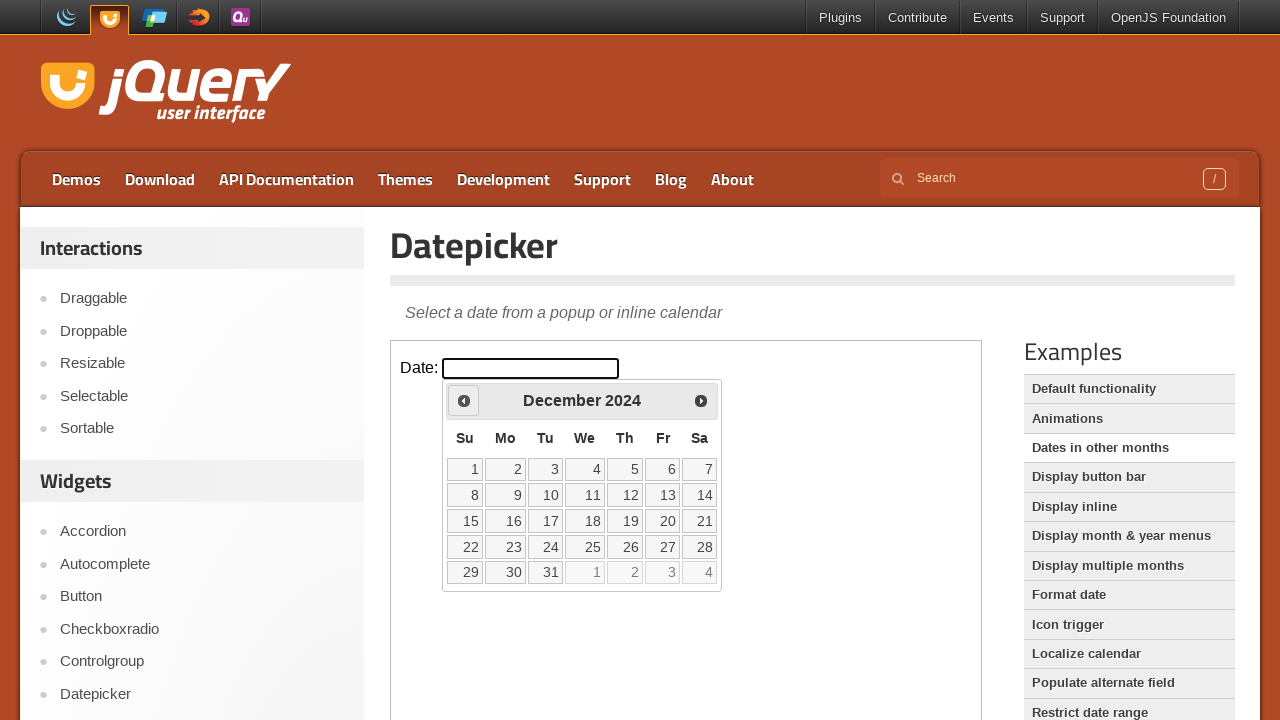

Clicked Prev button to navigate backward in years (currently at 2024) at (464, 400) on iframe >> nth=0 >> internal:control=enter-frame >> a[title='Prev']
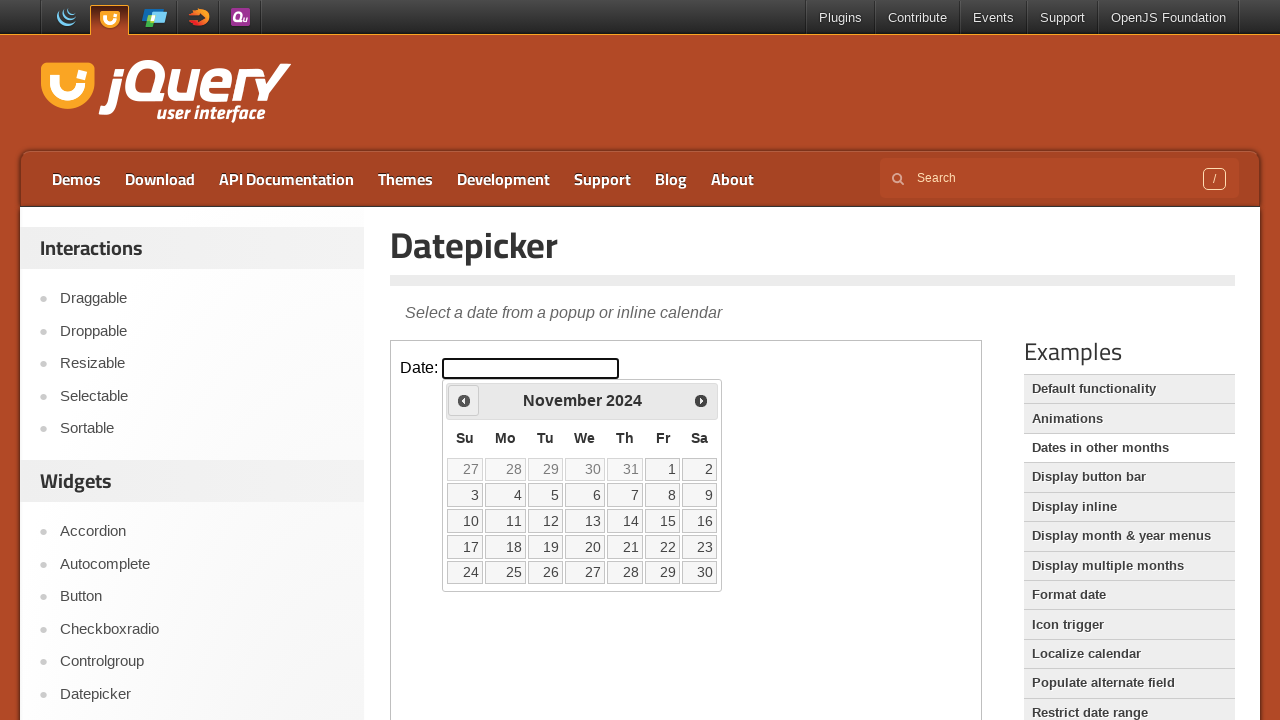

Clicked Prev button to navigate backward in years (currently at 2024) at (464, 400) on iframe >> nth=0 >> internal:control=enter-frame >> a[title='Prev']
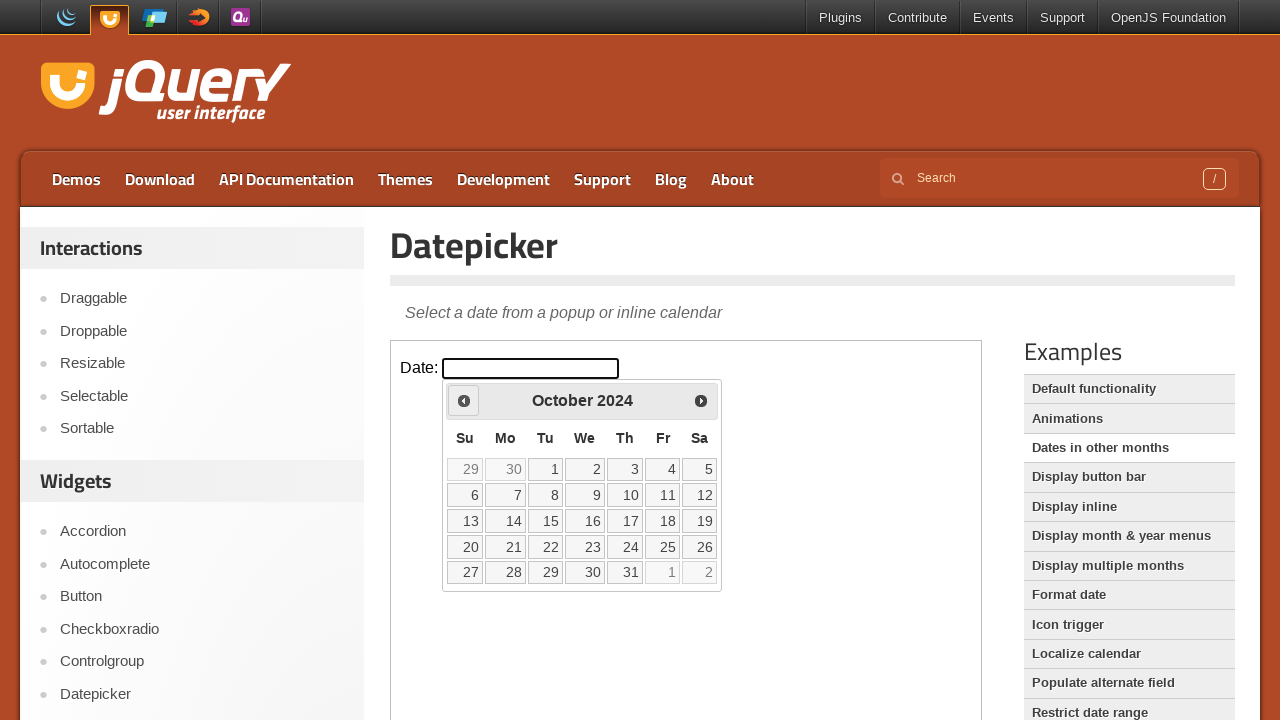

Clicked Prev button to navigate backward in years (currently at 2024) at (464, 400) on iframe >> nth=0 >> internal:control=enter-frame >> a[title='Prev']
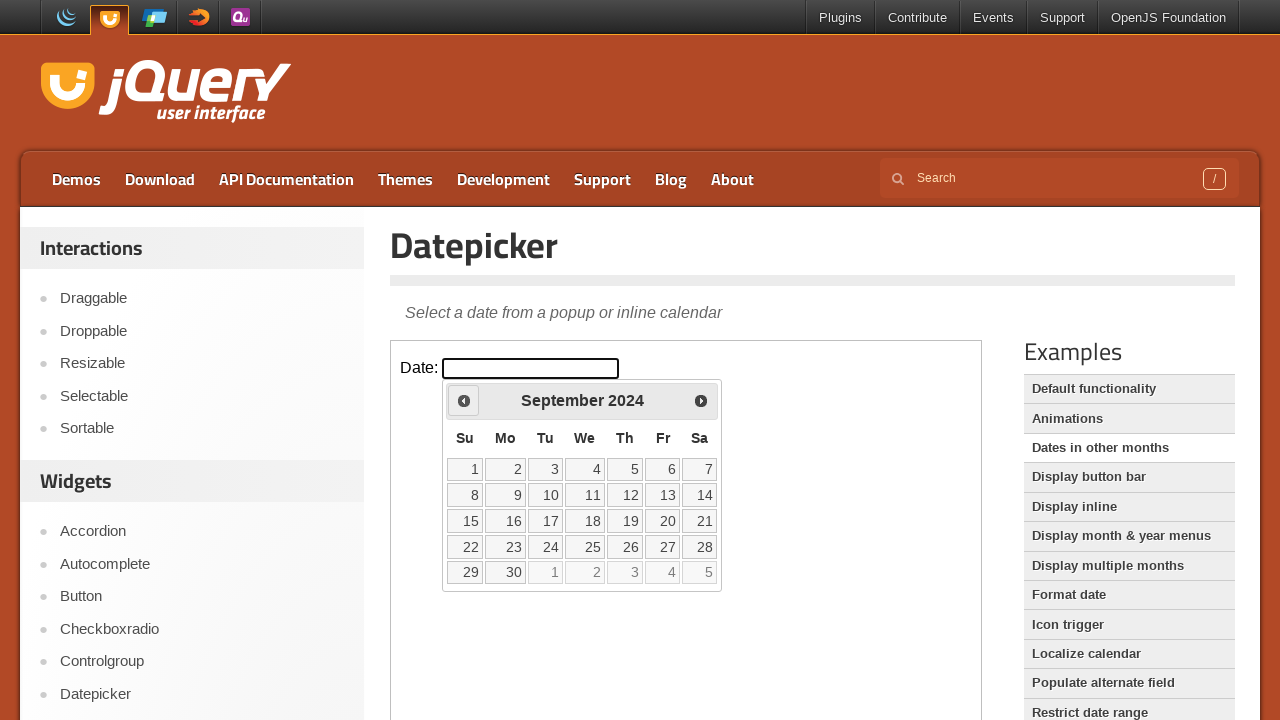

Clicked Prev button to navigate backward in years (currently at 2024) at (464, 400) on iframe >> nth=0 >> internal:control=enter-frame >> a[title='Prev']
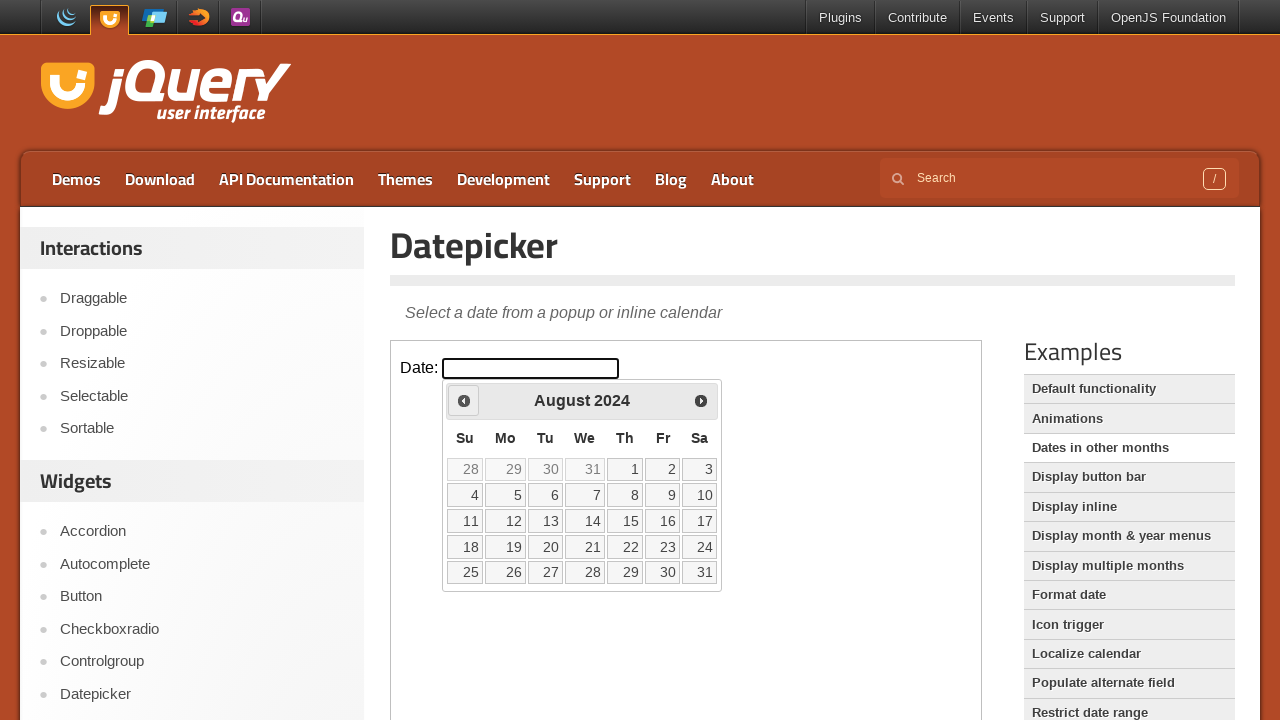

Clicked Prev button to navigate backward in years (currently at 2024) at (464, 400) on iframe >> nth=0 >> internal:control=enter-frame >> a[title='Prev']
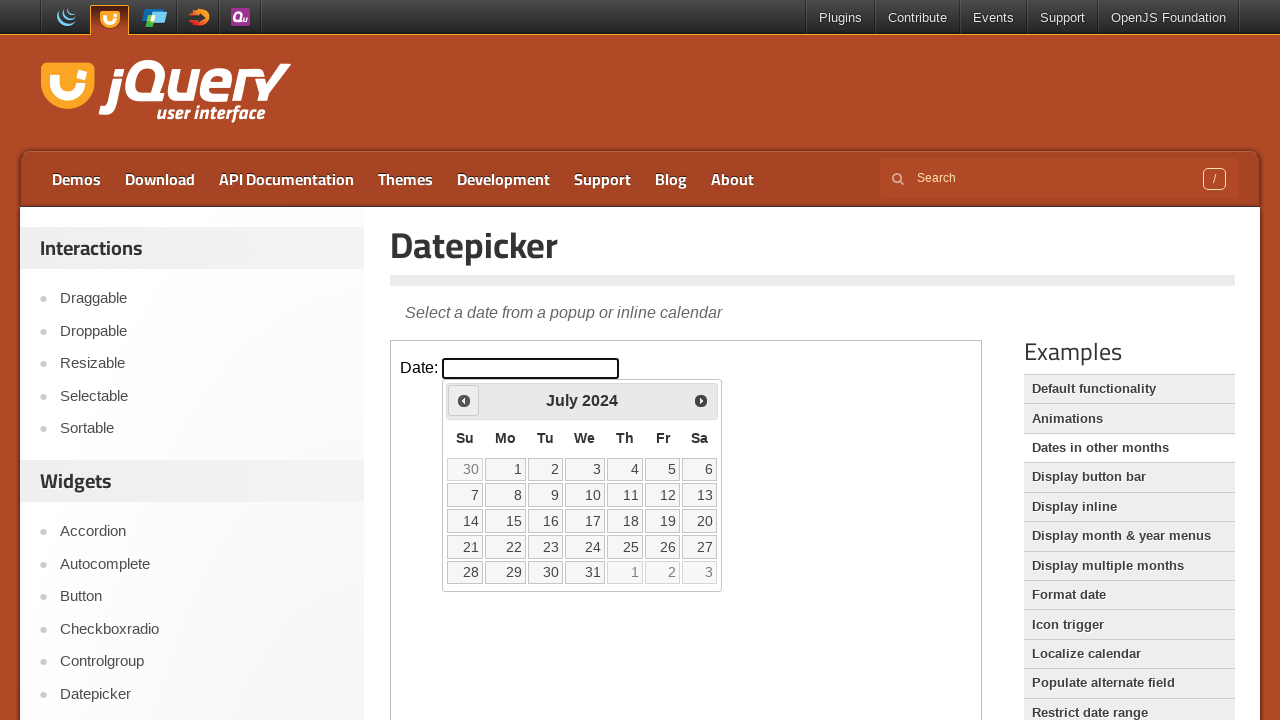

Clicked Prev button to navigate backward in years (currently at 2024) at (464, 400) on iframe >> nth=0 >> internal:control=enter-frame >> a[title='Prev']
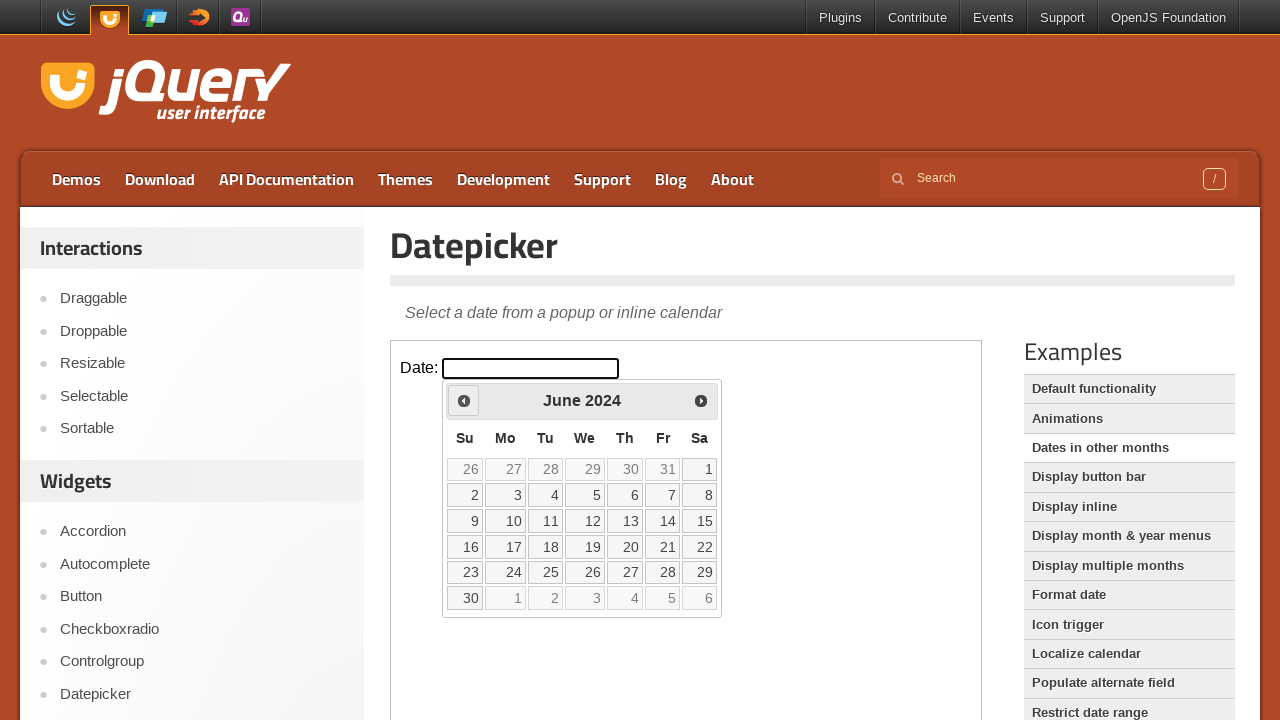

Clicked Prev button to navigate backward in years (currently at 2024) at (464, 400) on iframe >> nth=0 >> internal:control=enter-frame >> a[title='Prev']
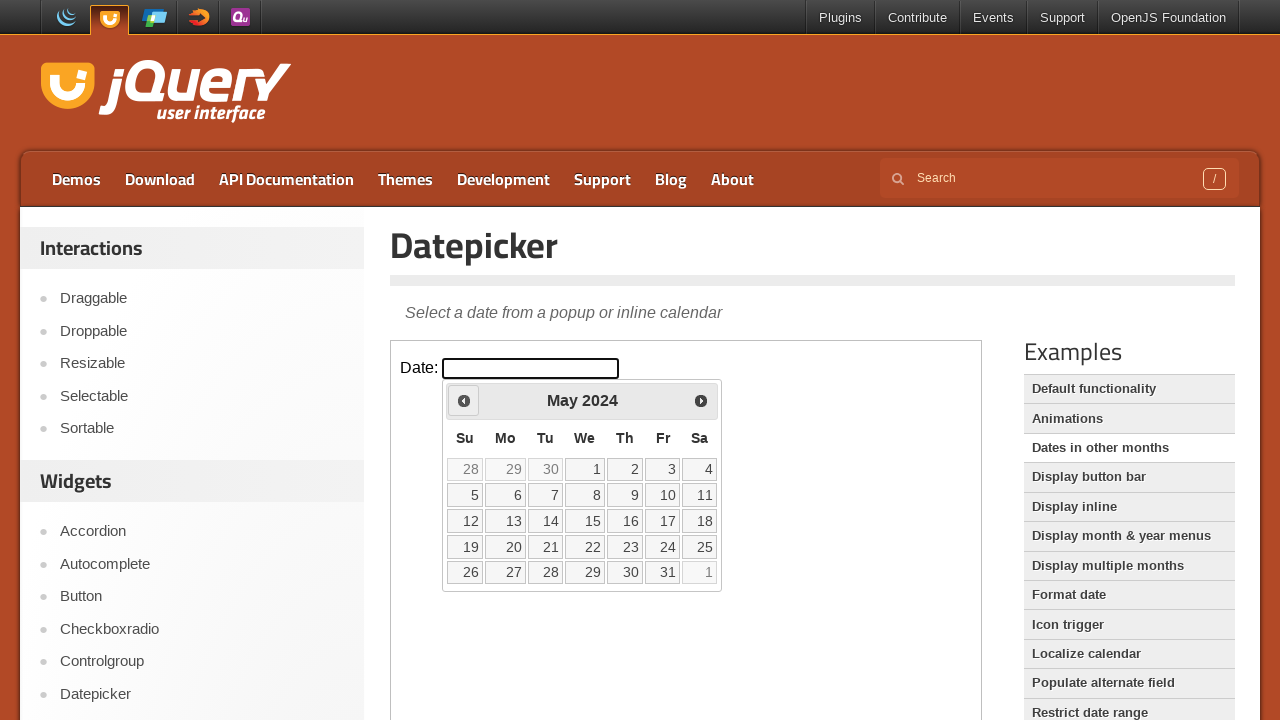

Clicked Prev button to navigate backward in years (currently at 2024) at (464, 400) on iframe >> nth=0 >> internal:control=enter-frame >> a[title='Prev']
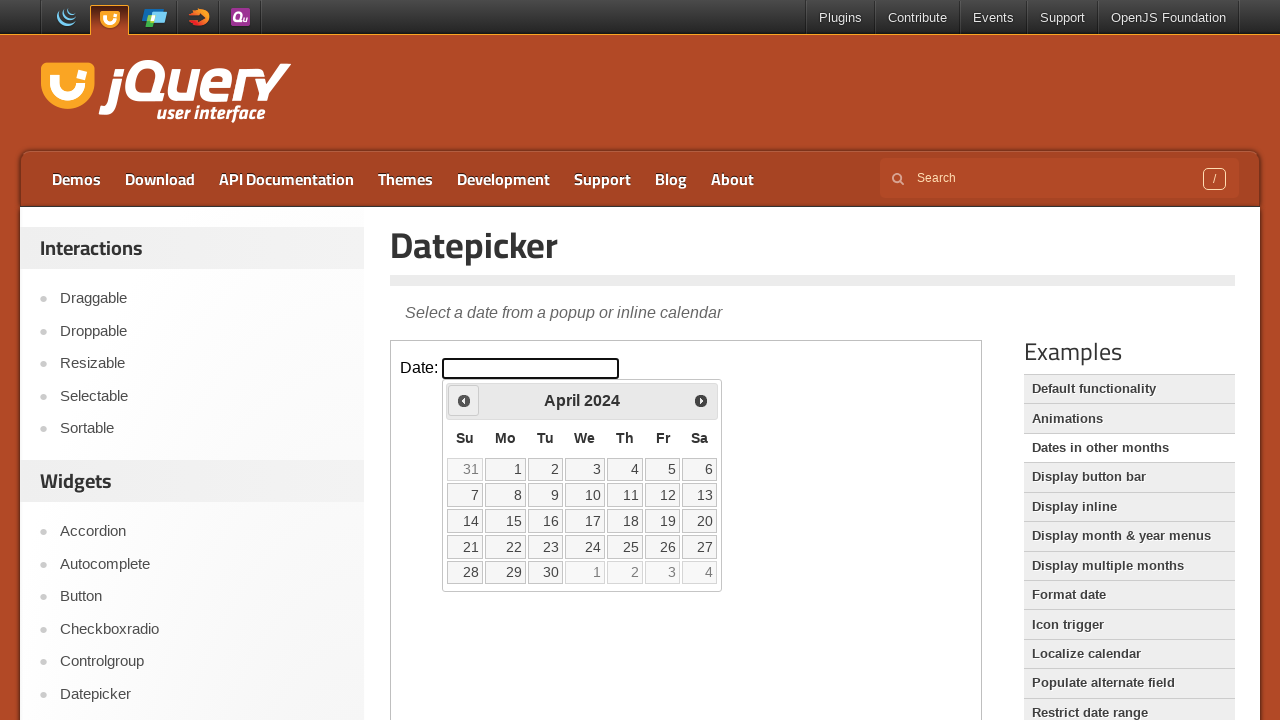

Clicked Prev button to navigate backward in years (currently at 2024) at (464, 400) on iframe >> nth=0 >> internal:control=enter-frame >> a[title='Prev']
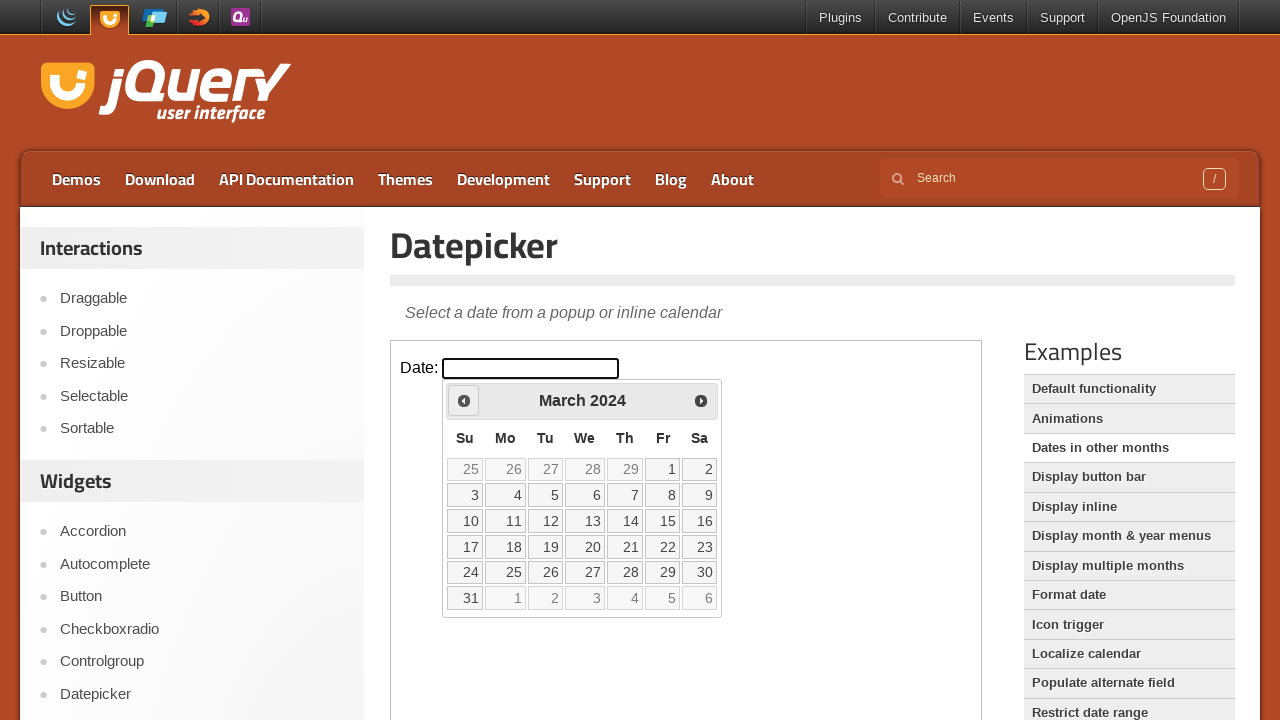

Clicked Prev button to navigate backward in years (currently at 2024) at (464, 400) on iframe >> nth=0 >> internal:control=enter-frame >> a[title='Prev']
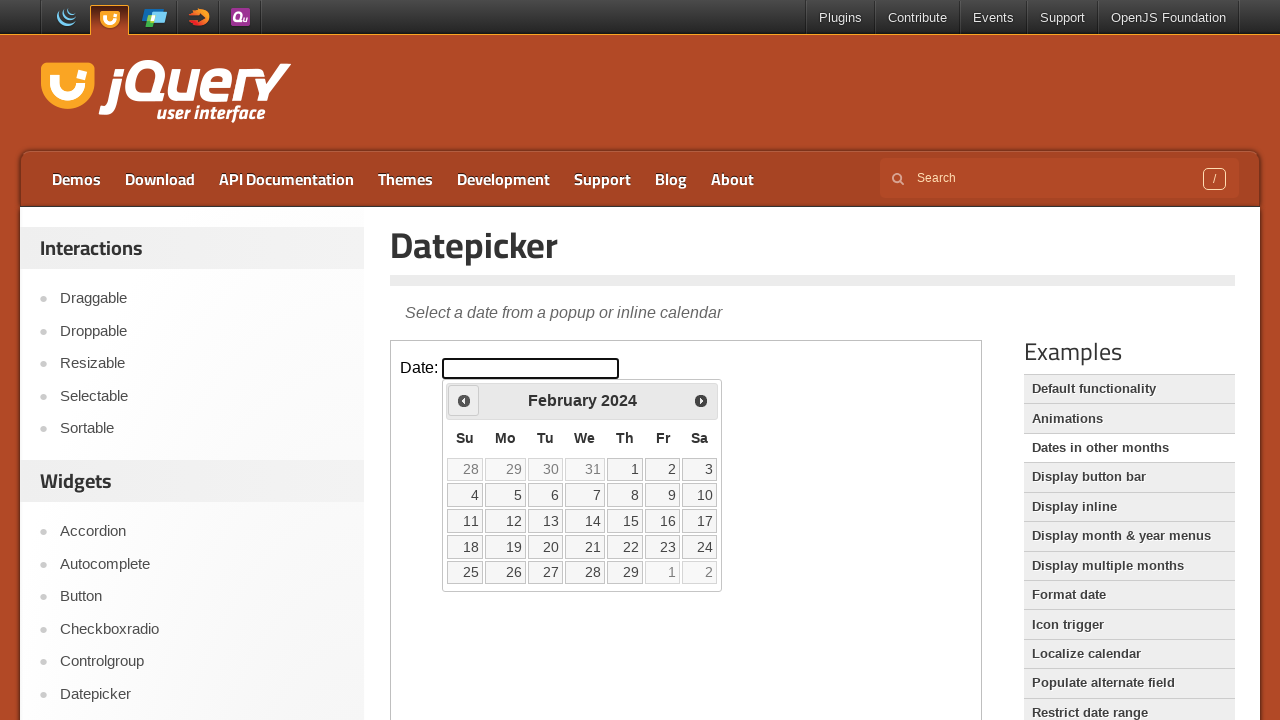

Clicked Prev button to navigate backward in years (currently at 2024) at (464, 400) on iframe >> nth=0 >> internal:control=enter-frame >> a[title='Prev']
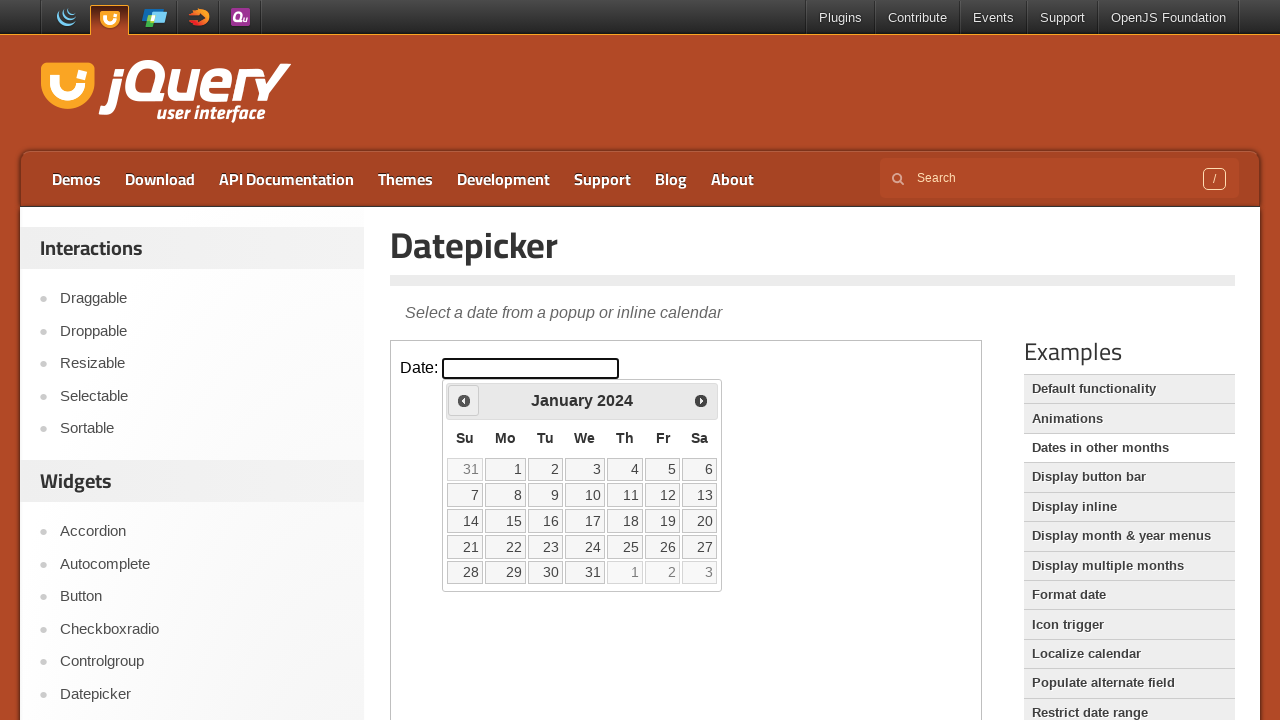

Clicked Prev button to navigate backward in years (currently at 2024) at (464, 400) on iframe >> nth=0 >> internal:control=enter-frame >> a[title='Prev']
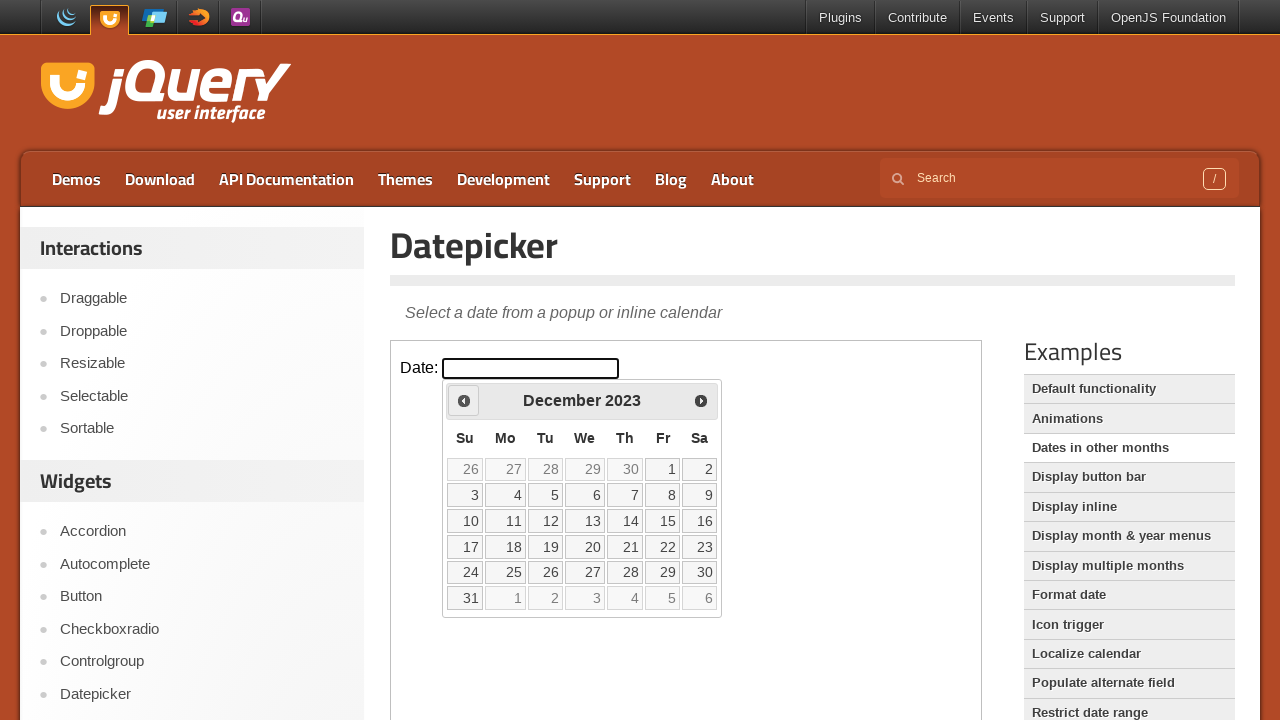

Clicked Prev button to navigate backward in years (currently at 2023) at (464, 400) on iframe >> nth=0 >> internal:control=enter-frame >> a[title='Prev']
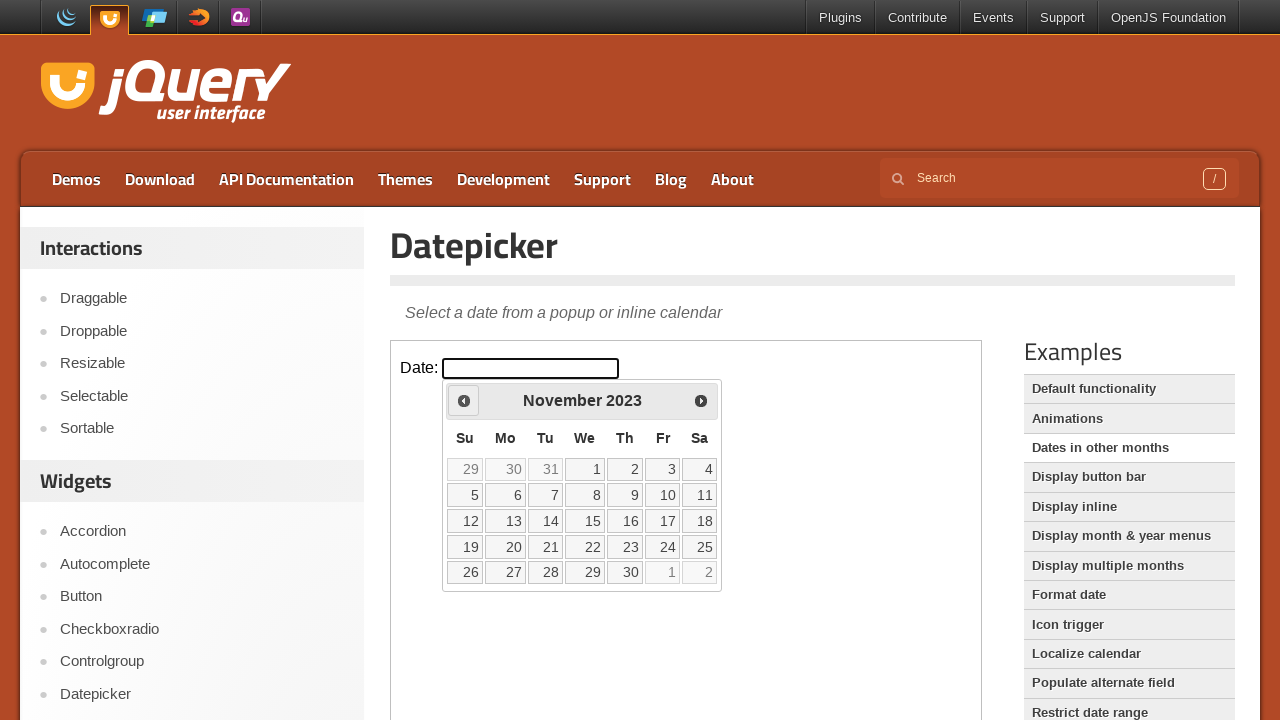

Clicked Prev button to navigate backward in years (currently at 2023) at (464, 400) on iframe >> nth=0 >> internal:control=enter-frame >> a[title='Prev']
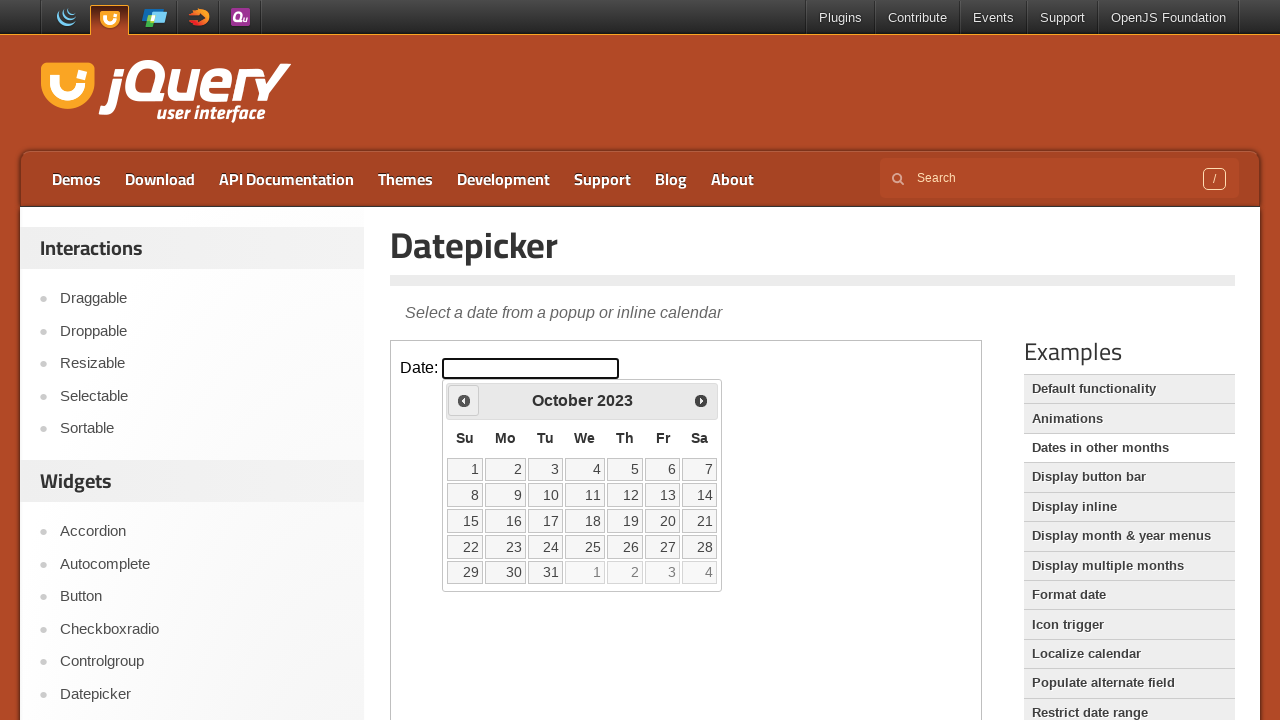

Clicked Prev button to navigate backward in years (currently at 2023) at (464, 400) on iframe >> nth=0 >> internal:control=enter-frame >> a[title='Prev']
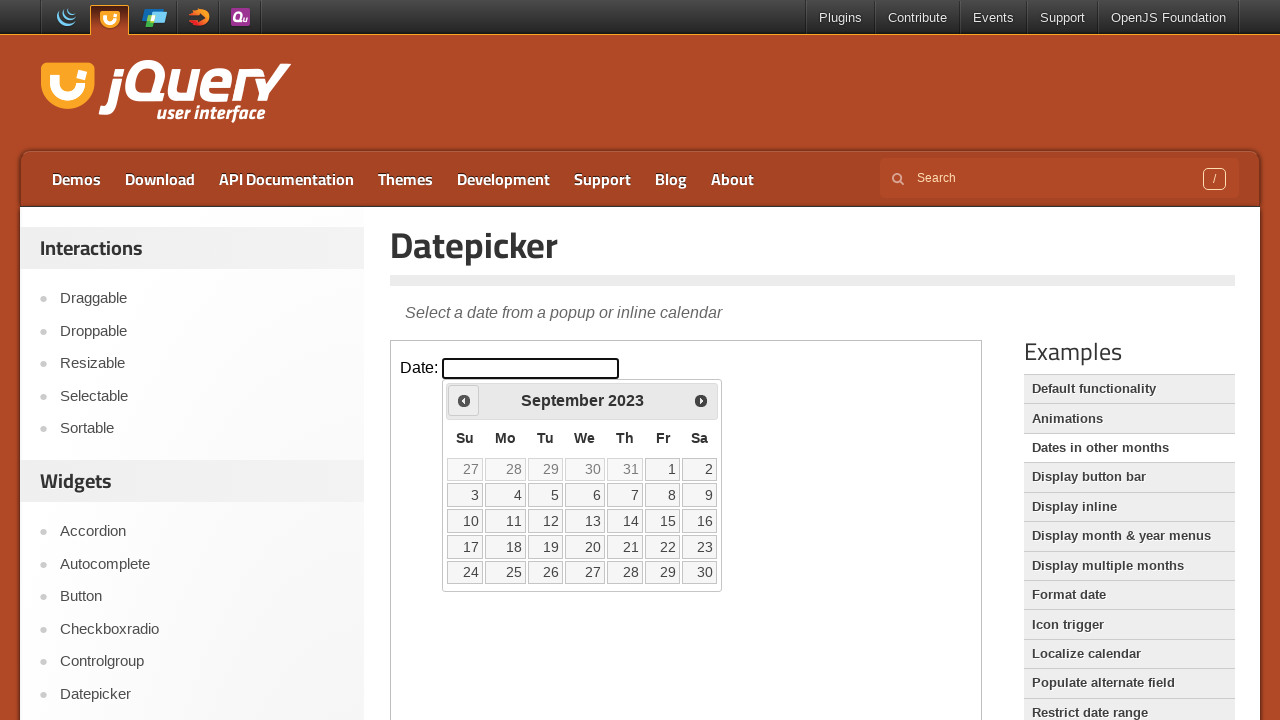

Clicked Prev button to navigate backward in years (currently at 2023) at (464, 400) on iframe >> nth=0 >> internal:control=enter-frame >> a[title='Prev']
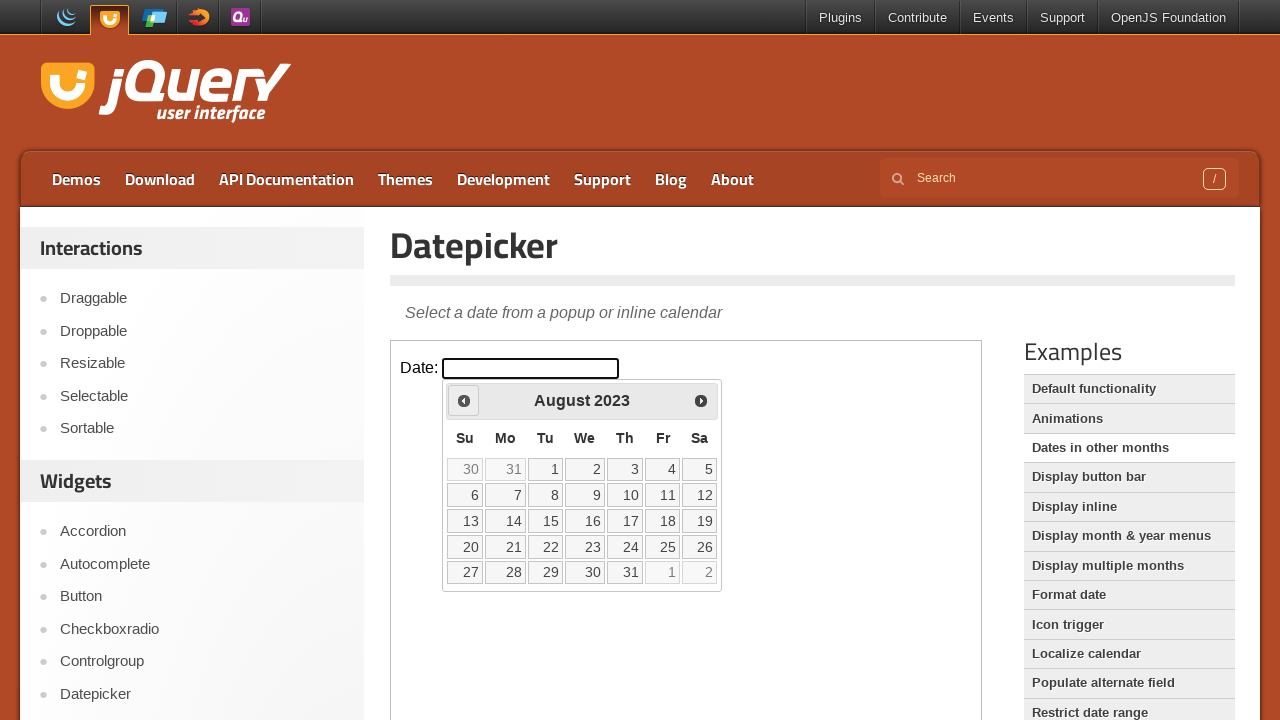

Clicked Prev button to navigate backward in years (currently at 2023) at (464, 400) on iframe >> nth=0 >> internal:control=enter-frame >> a[title='Prev']
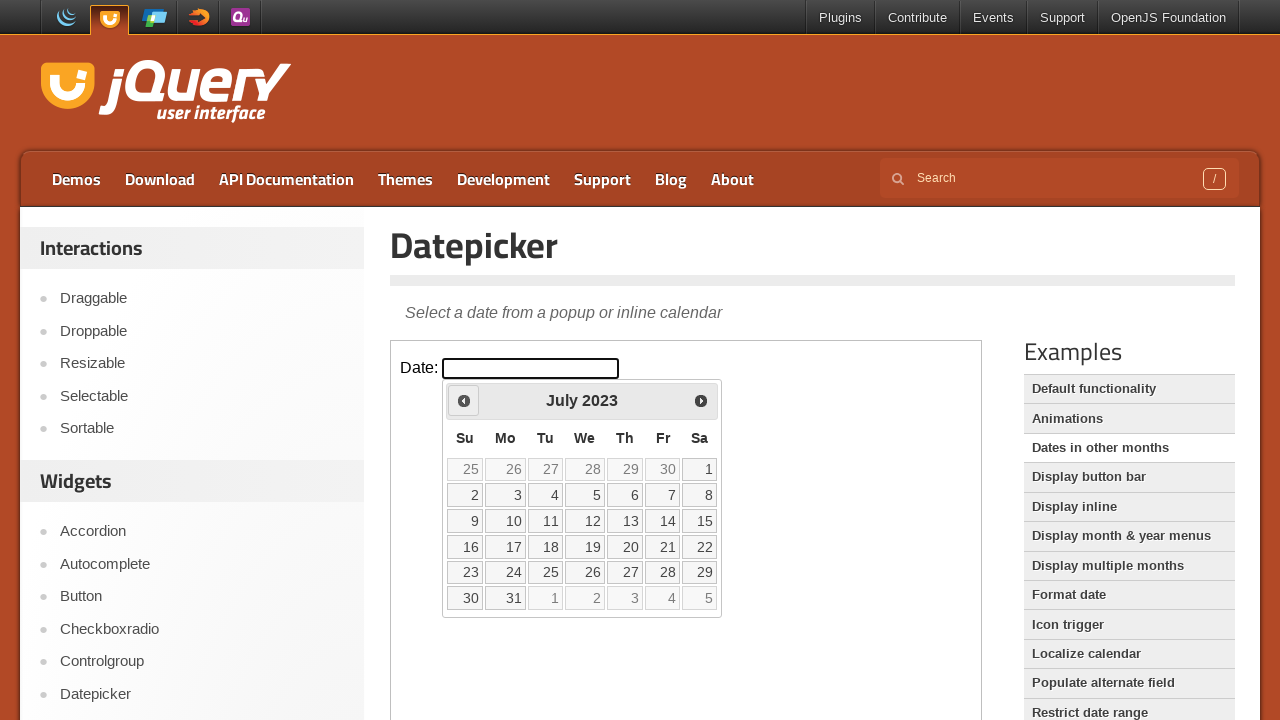

Clicked Prev button to navigate backward in years (currently at 2023) at (464, 400) on iframe >> nth=0 >> internal:control=enter-frame >> a[title='Prev']
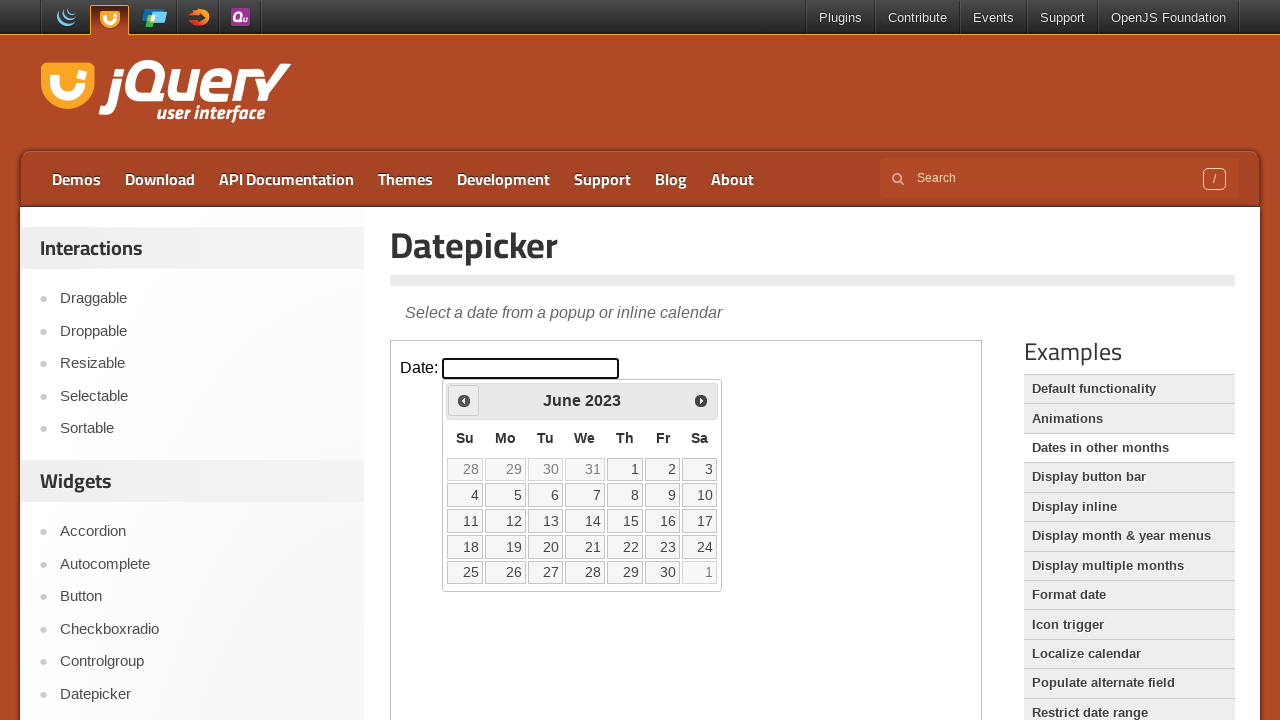

Clicked Prev button to navigate backward in years (currently at 2023) at (464, 400) on iframe >> nth=0 >> internal:control=enter-frame >> a[title='Prev']
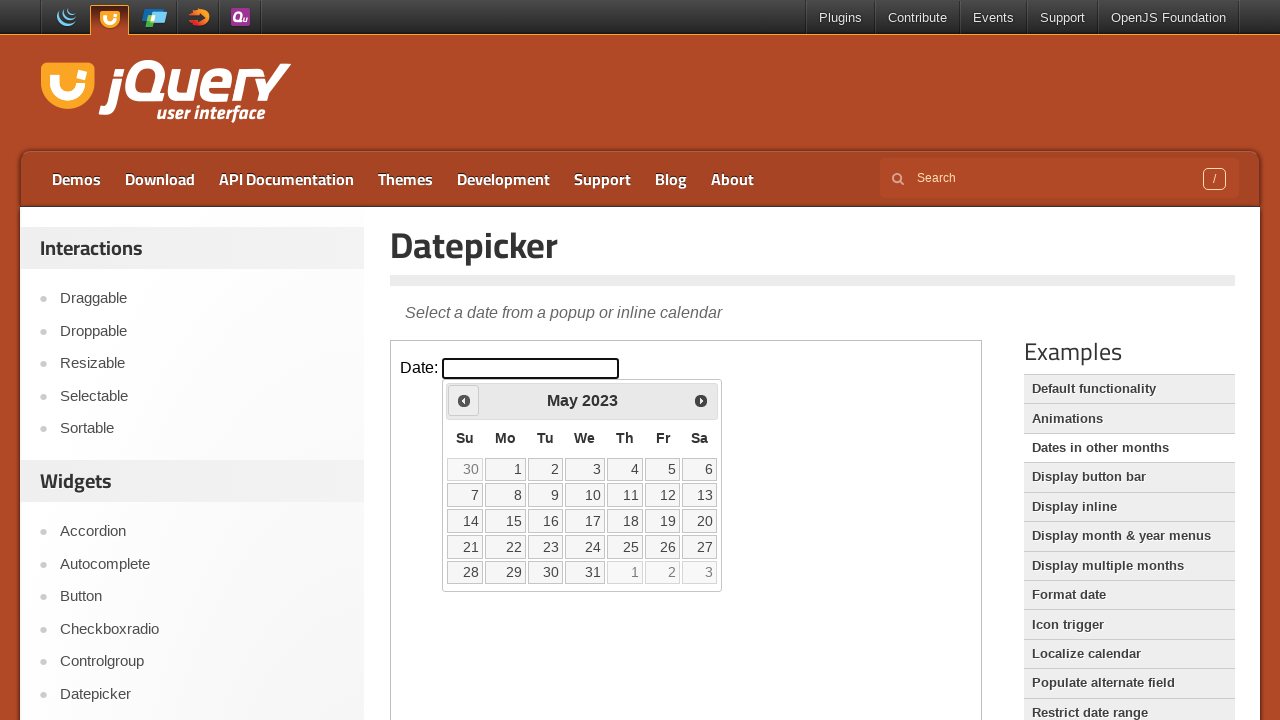

Clicked Prev button to navigate backward in years (currently at 2023) at (464, 400) on iframe >> nth=0 >> internal:control=enter-frame >> a[title='Prev']
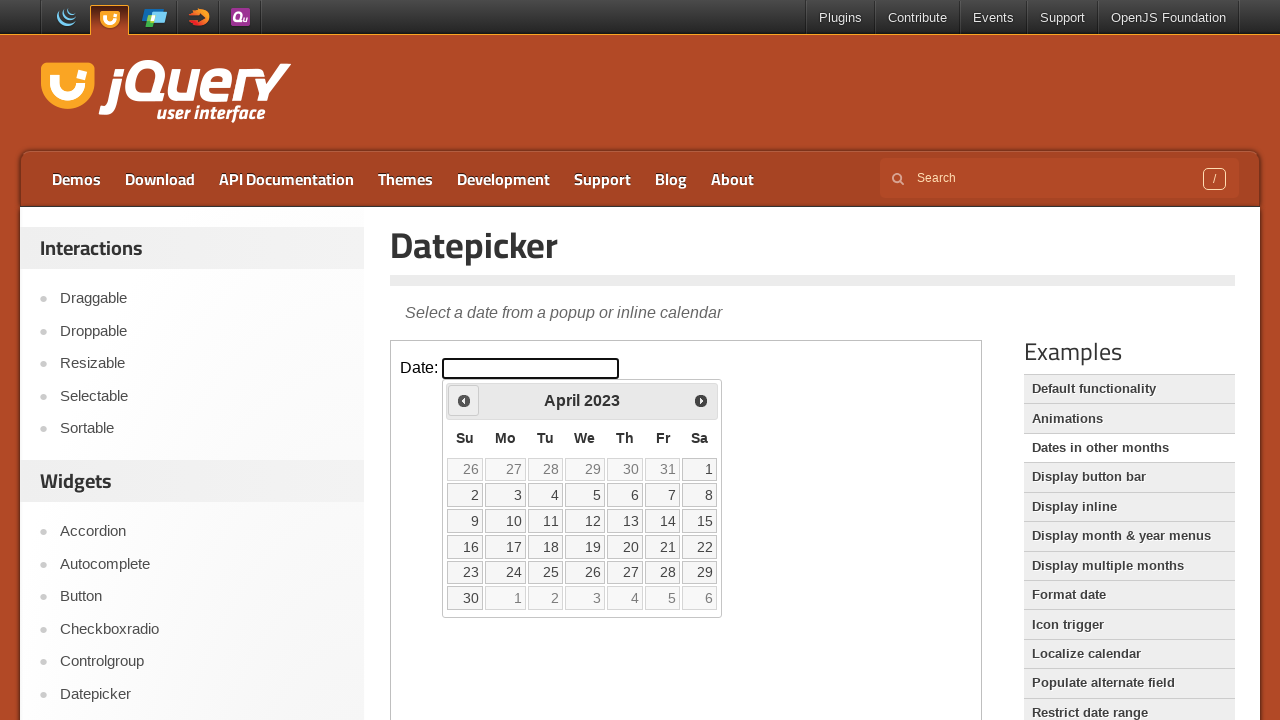

Clicked Prev button to navigate backward in years (currently at 2023) at (464, 400) on iframe >> nth=0 >> internal:control=enter-frame >> a[title='Prev']
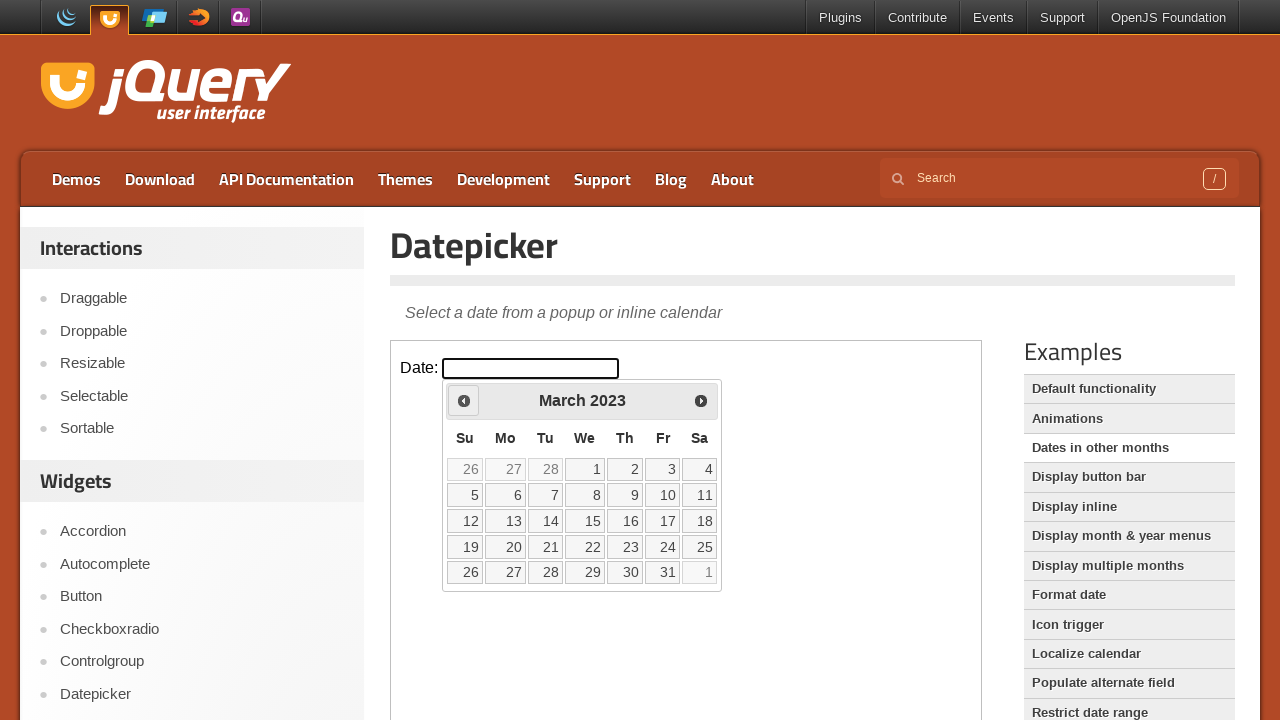

Clicked Prev button to navigate backward in years (currently at 2023) at (464, 400) on iframe >> nth=0 >> internal:control=enter-frame >> a[title='Prev']
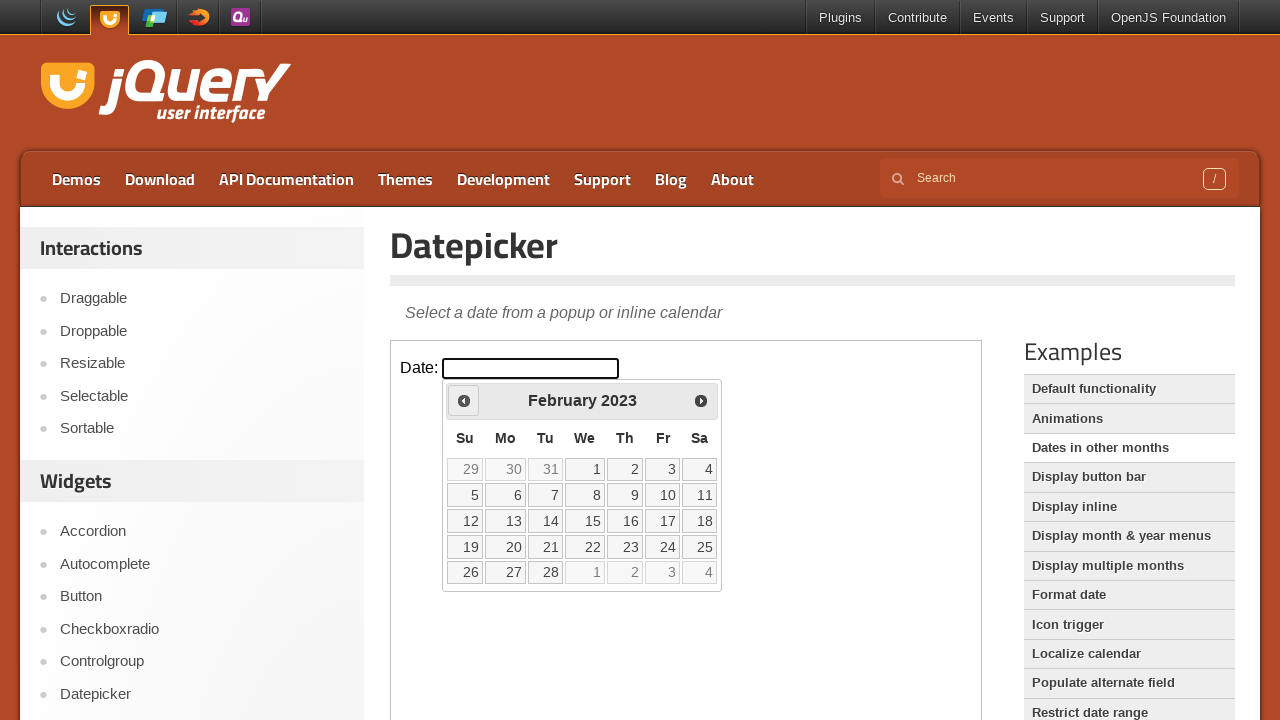

Clicked Prev button to navigate backward in years (currently at 2023) at (464, 400) on iframe >> nth=0 >> internal:control=enter-frame >> a[title='Prev']
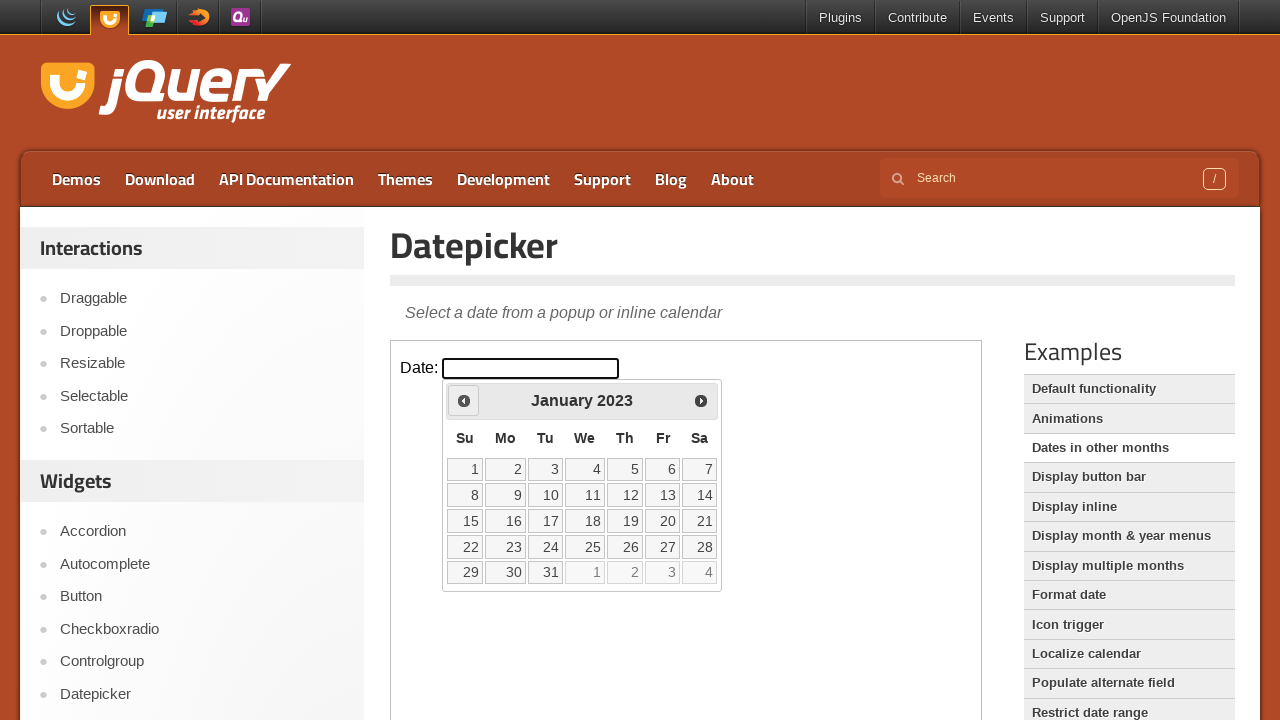

Clicked Prev button to navigate backward in years (currently at 2023) at (464, 400) on iframe >> nth=0 >> internal:control=enter-frame >> a[title='Prev']
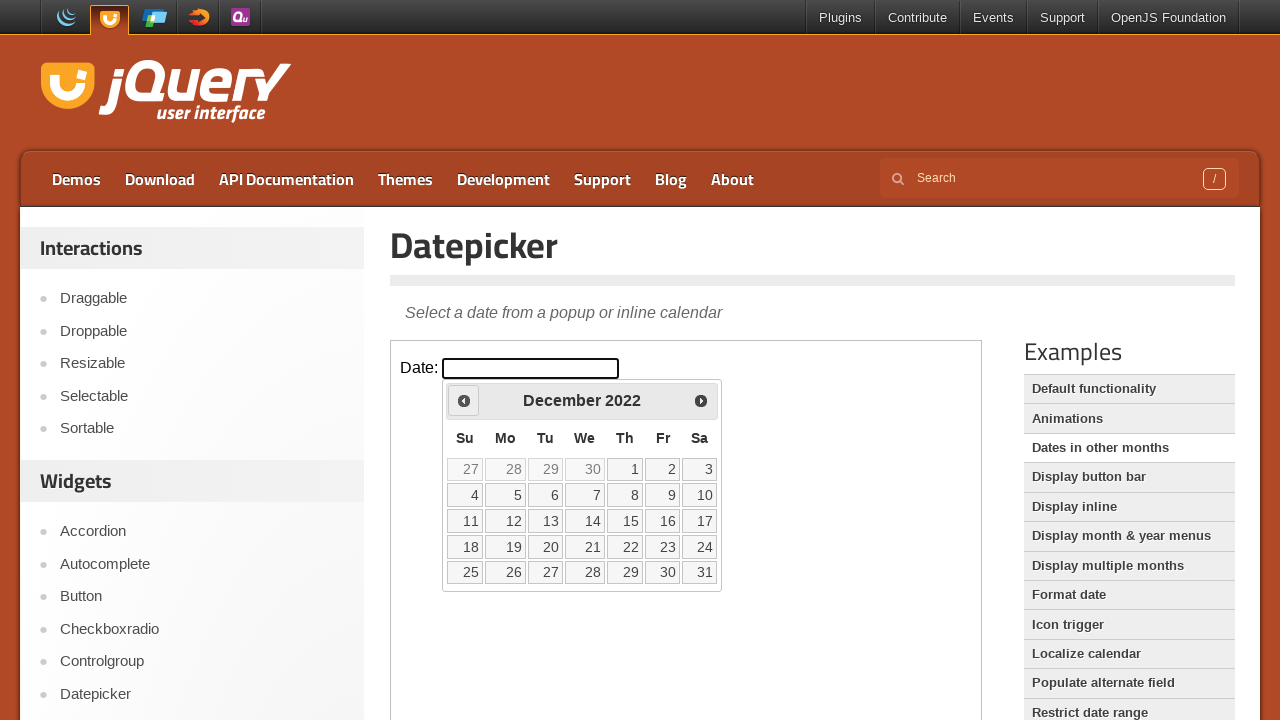

Clicked Prev button to navigate backward in years (currently at 2022) at (464, 400) on iframe >> nth=0 >> internal:control=enter-frame >> a[title='Prev']
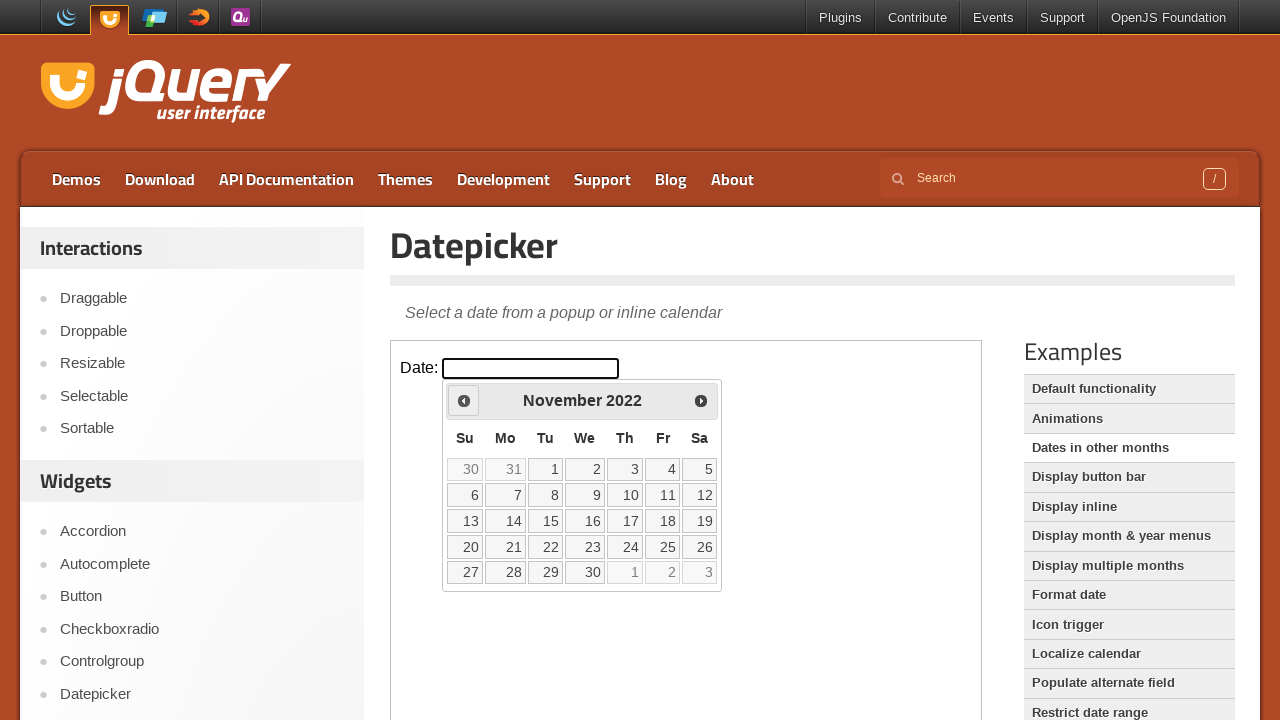

Clicked Prev button to navigate backward in years (currently at 2022) at (464, 400) on iframe >> nth=0 >> internal:control=enter-frame >> a[title='Prev']
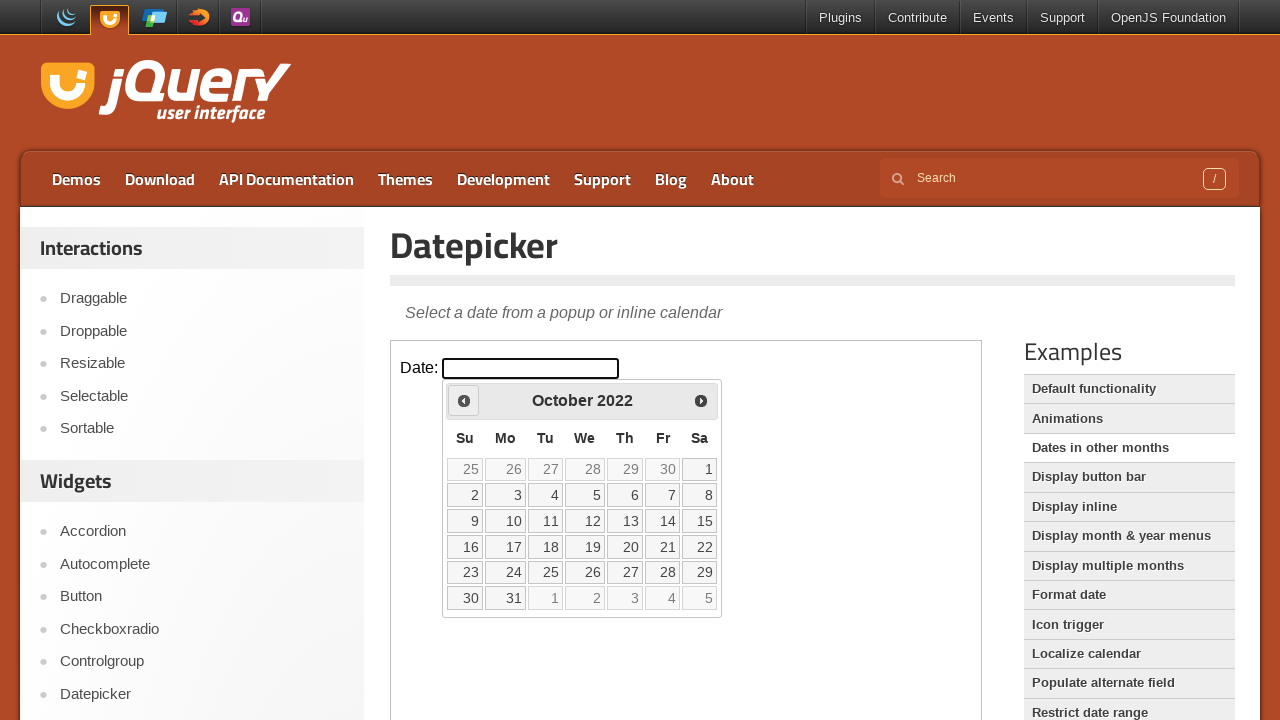

Clicked Prev button to navigate backward in years (currently at 2022) at (464, 400) on iframe >> nth=0 >> internal:control=enter-frame >> a[title='Prev']
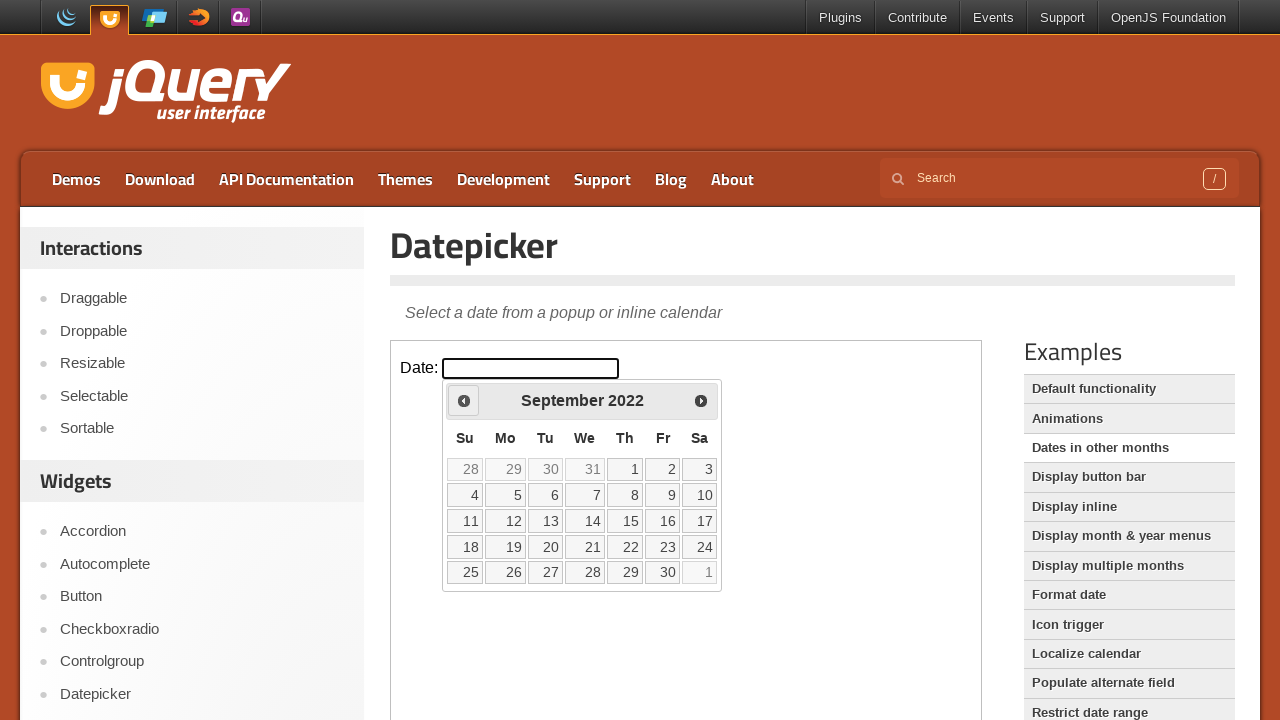

Clicked Prev button to navigate backward in years (currently at 2022) at (464, 400) on iframe >> nth=0 >> internal:control=enter-frame >> a[title='Prev']
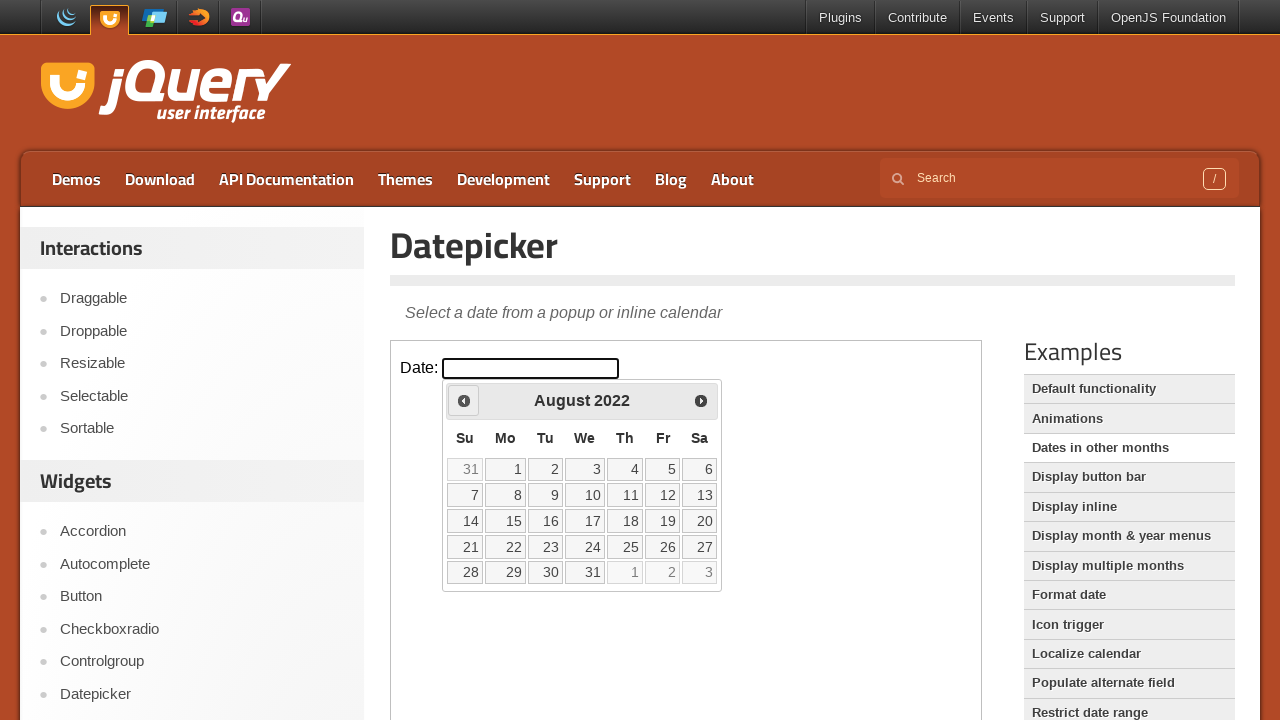

Clicked Prev button to navigate backward in years (currently at 2022) at (464, 400) on iframe >> nth=0 >> internal:control=enter-frame >> a[title='Prev']
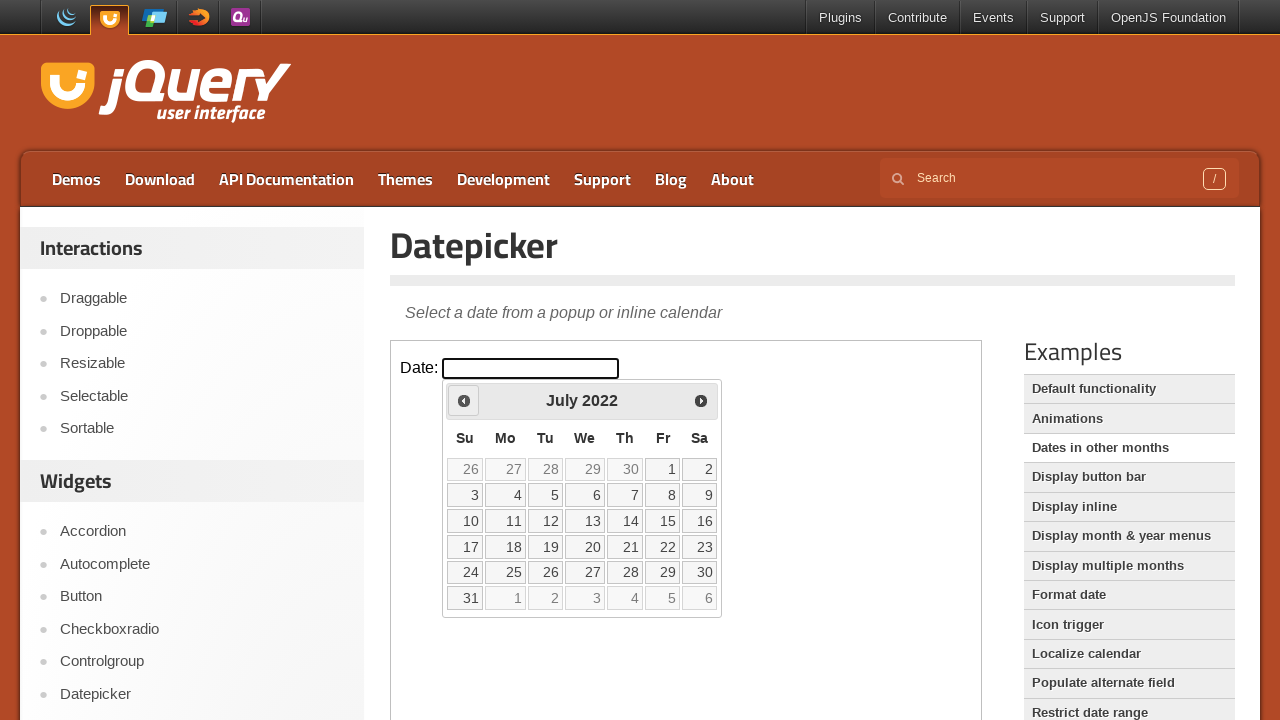

Clicked Prev button to navigate backward in years (currently at 2022) at (464, 400) on iframe >> nth=0 >> internal:control=enter-frame >> a[title='Prev']
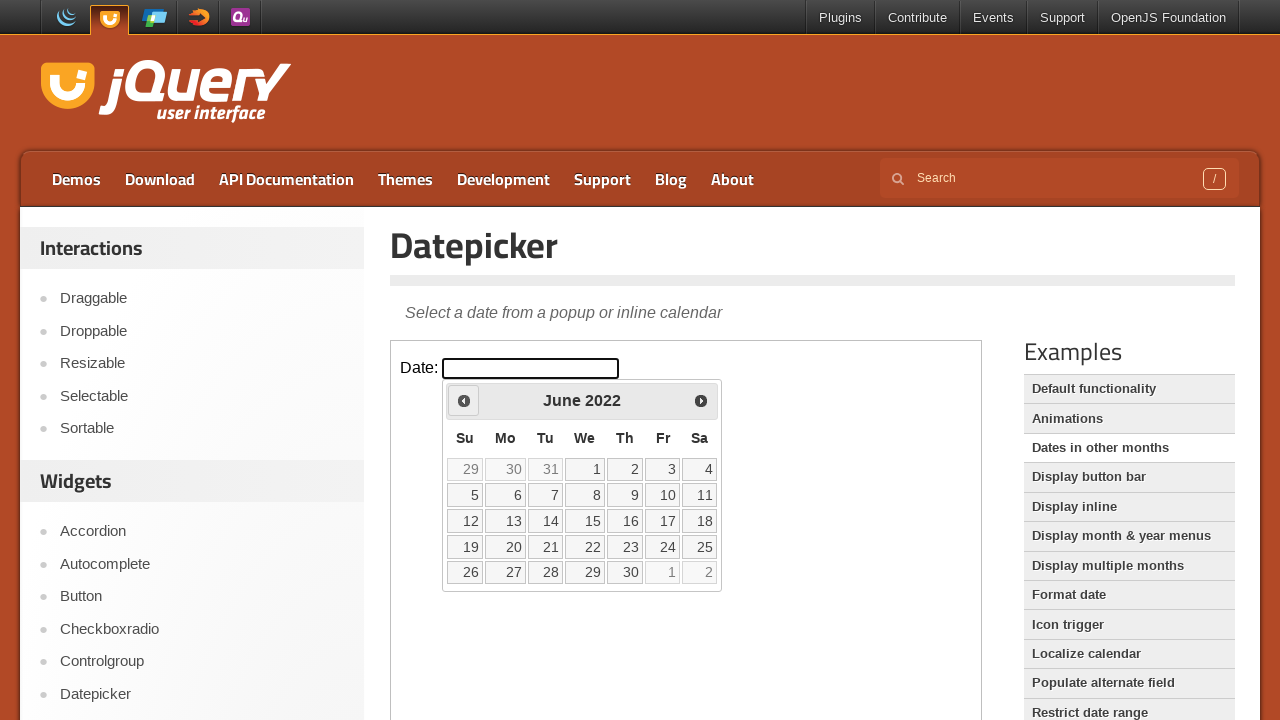

Clicked Prev button to navigate backward in years (currently at 2022) at (464, 400) on iframe >> nth=0 >> internal:control=enter-frame >> a[title='Prev']
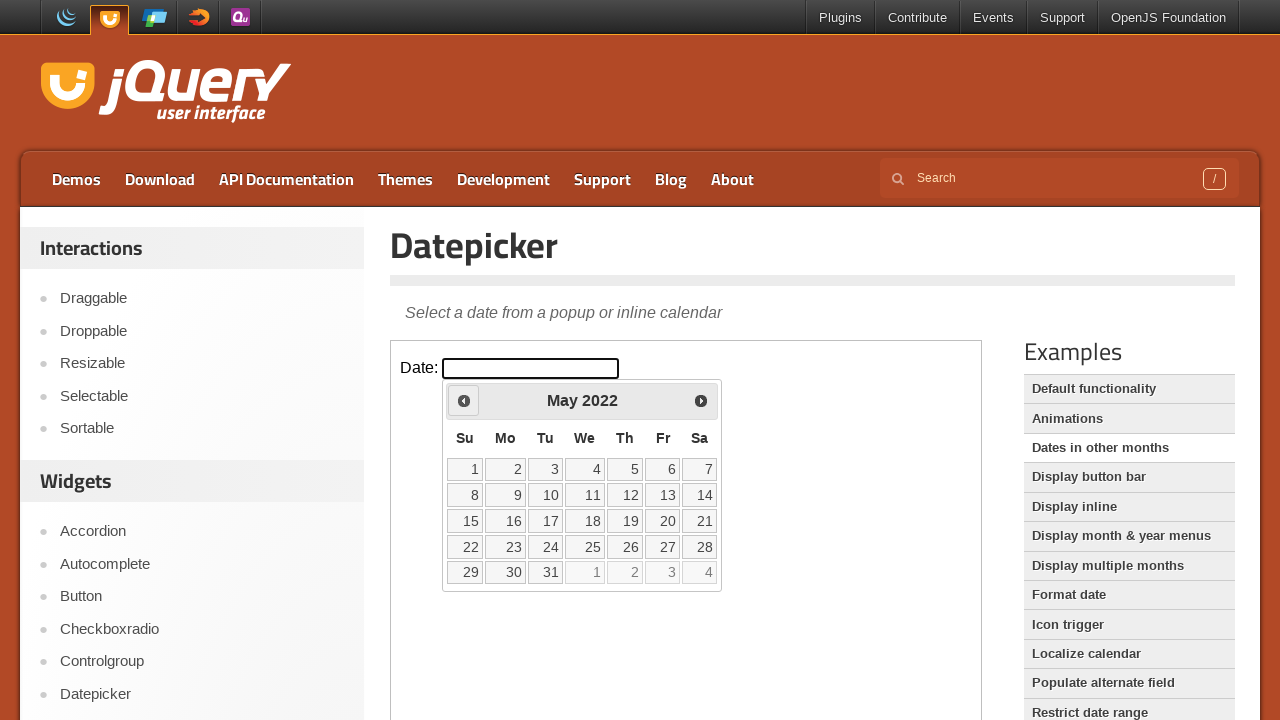

Clicked Prev button to navigate backward in years (currently at 2022) at (464, 400) on iframe >> nth=0 >> internal:control=enter-frame >> a[title='Prev']
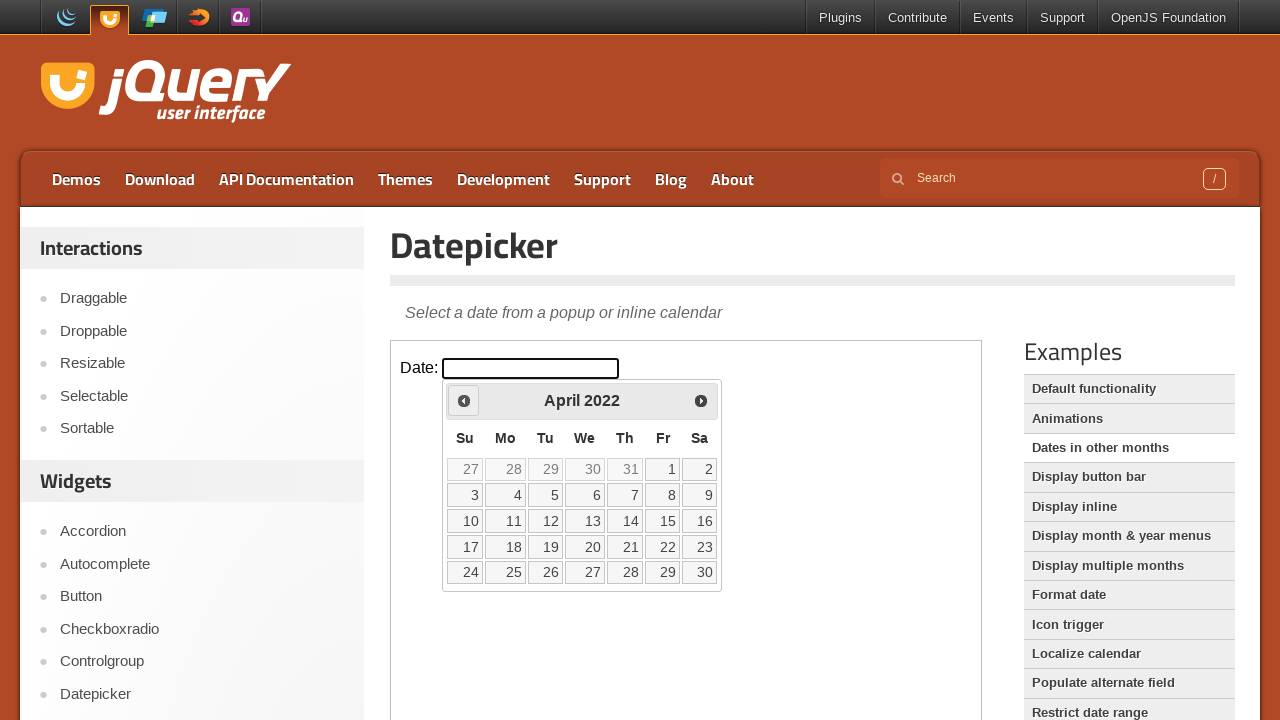

Clicked Prev button to navigate backward in years (currently at 2022) at (464, 400) on iframe >> nth=0 >> internal:control=enter-frame >> a[title='Prev']
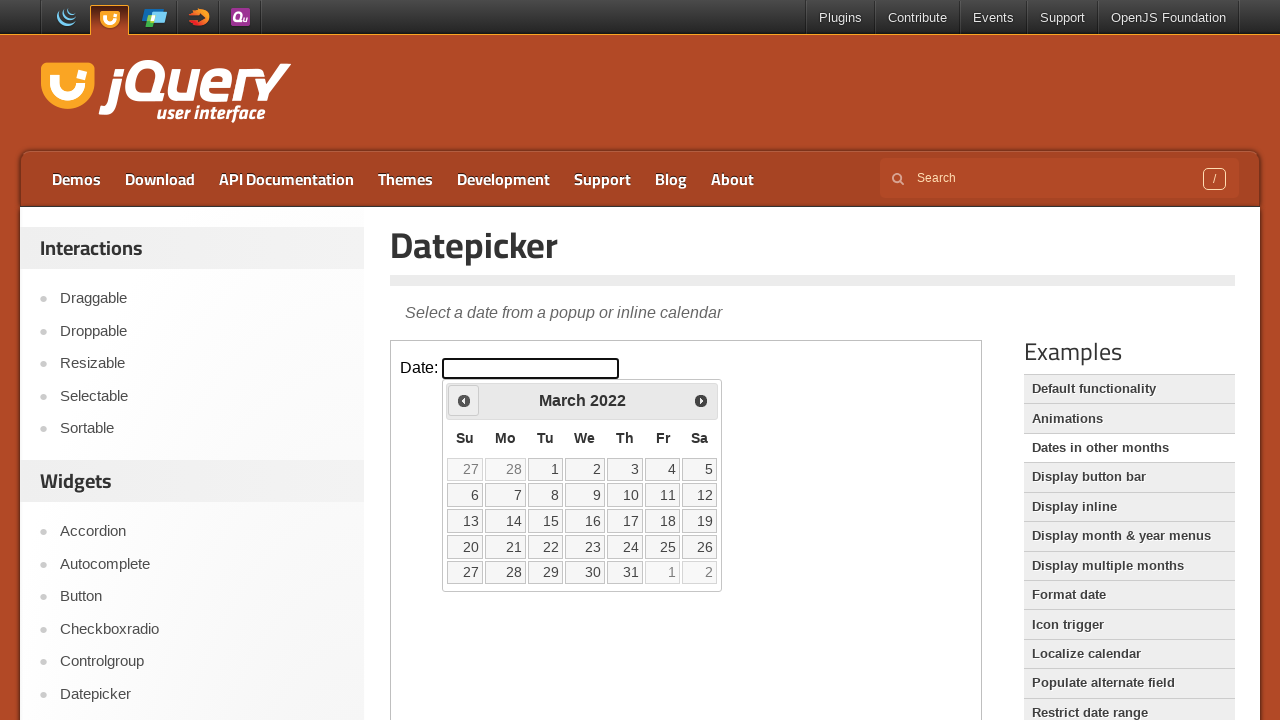

Clicked Prev button to navigate backward in years (currently at 2022) at (464, 400) on iframe >> nth=0 >> internal:control=enter-frame >> a[title='Prev']
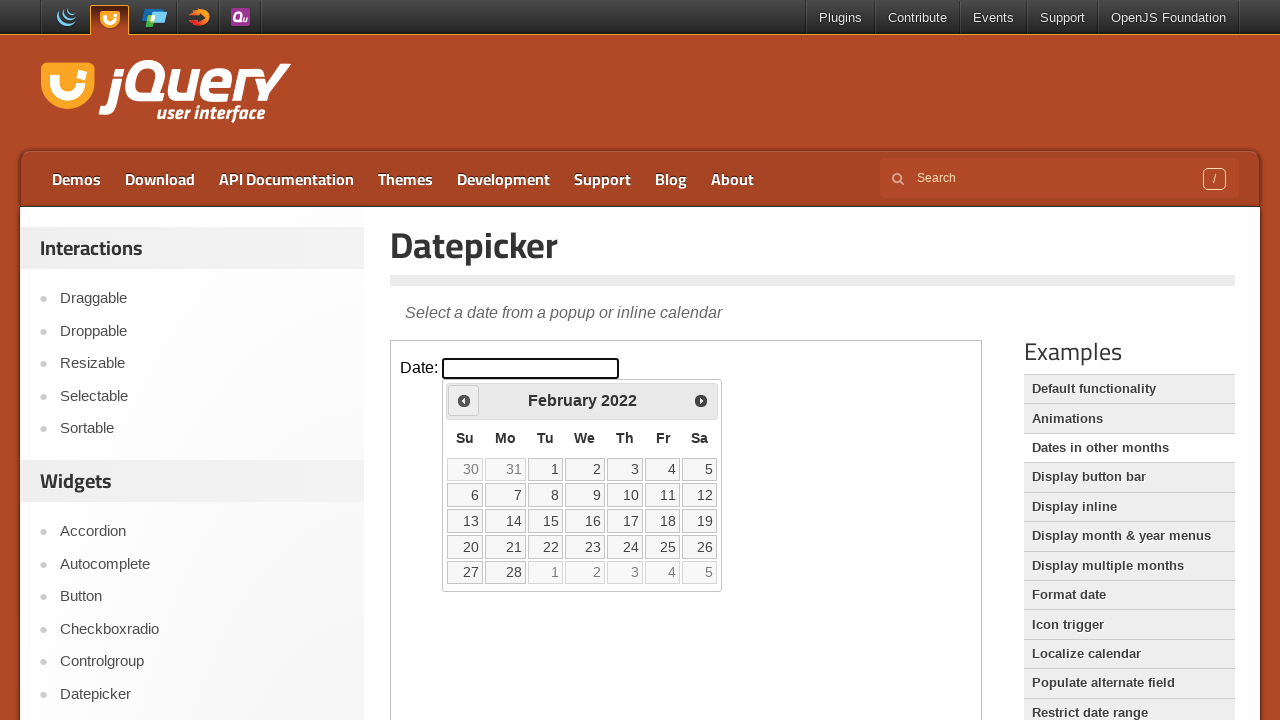

Clicked Prev button to navigate backward in years (currently at 2022) at (464, 400) on iframe >> nth=0 >> internal:control=enter-frame >> a[title='Prev']
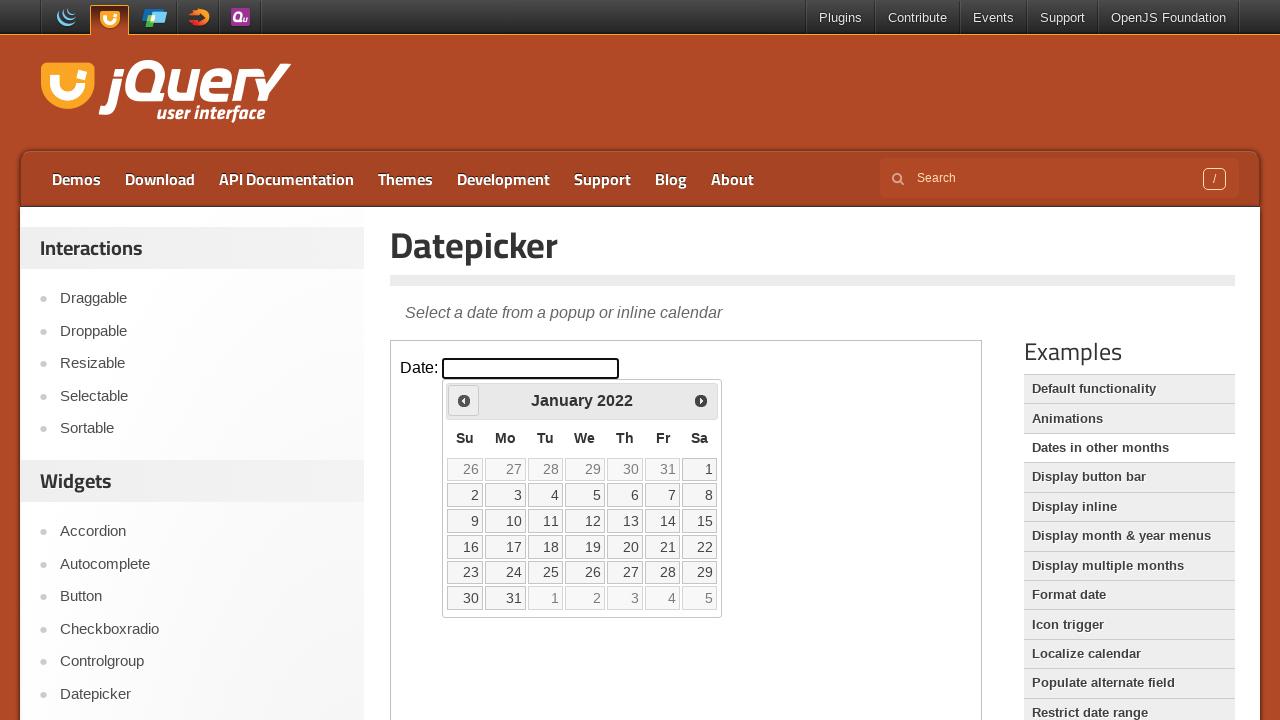

Clicked Prev button to navigate backward in years (currently at 2022) at (464, 400) on iframe >> nth=0 >> internal:control=enter-frame >> a[title='Prev']
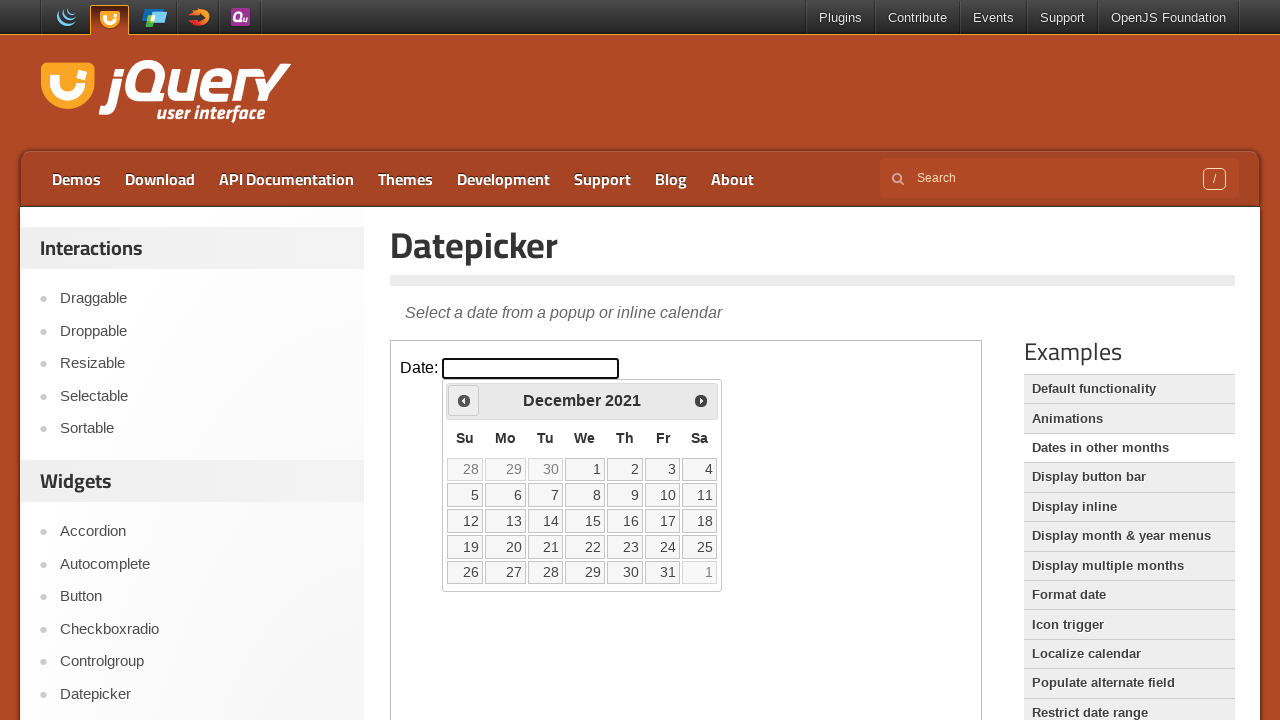

Clicked Prev button to navigate backward in years (currently at 2021) at (464, 400) on iframe >> nth=0 >> internal:control=enter-frame >> a[title='Prev']
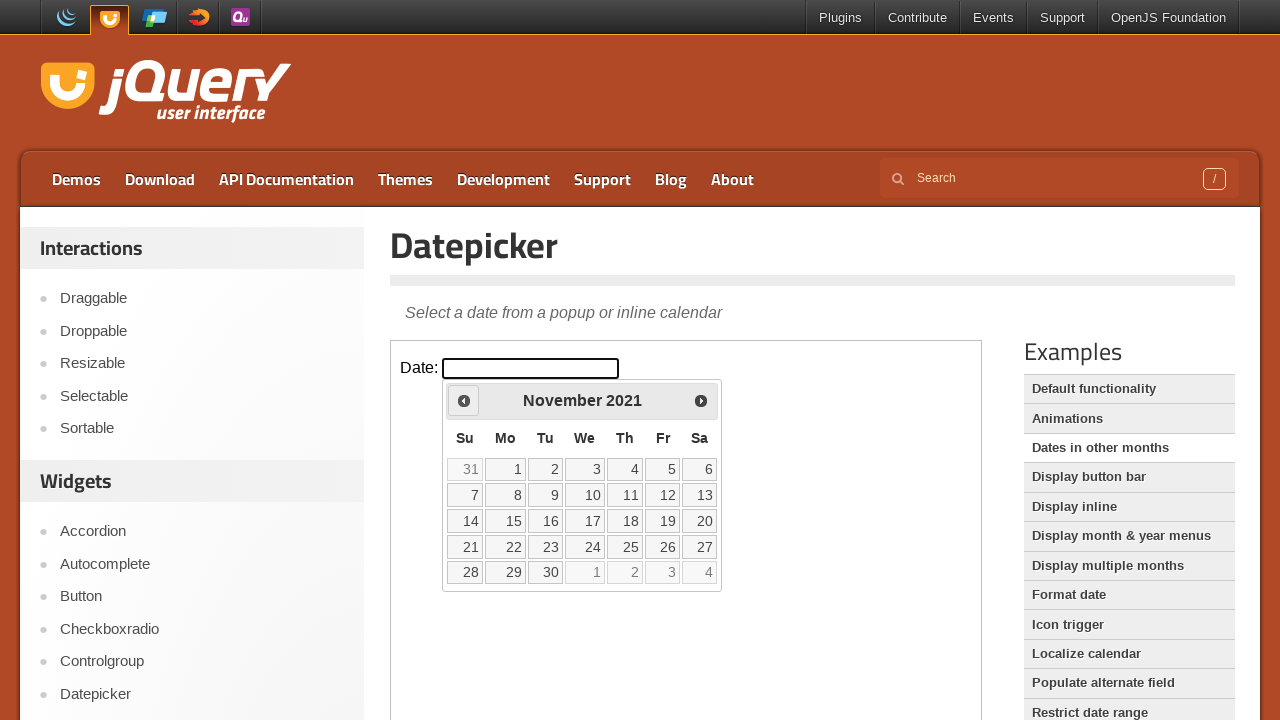

Clicked Prev button to navigate backward in years (currently at 2021) at (464, 400) on iframe >> nth=0 >> internal:control=enter-frame >> a[title='Prev']
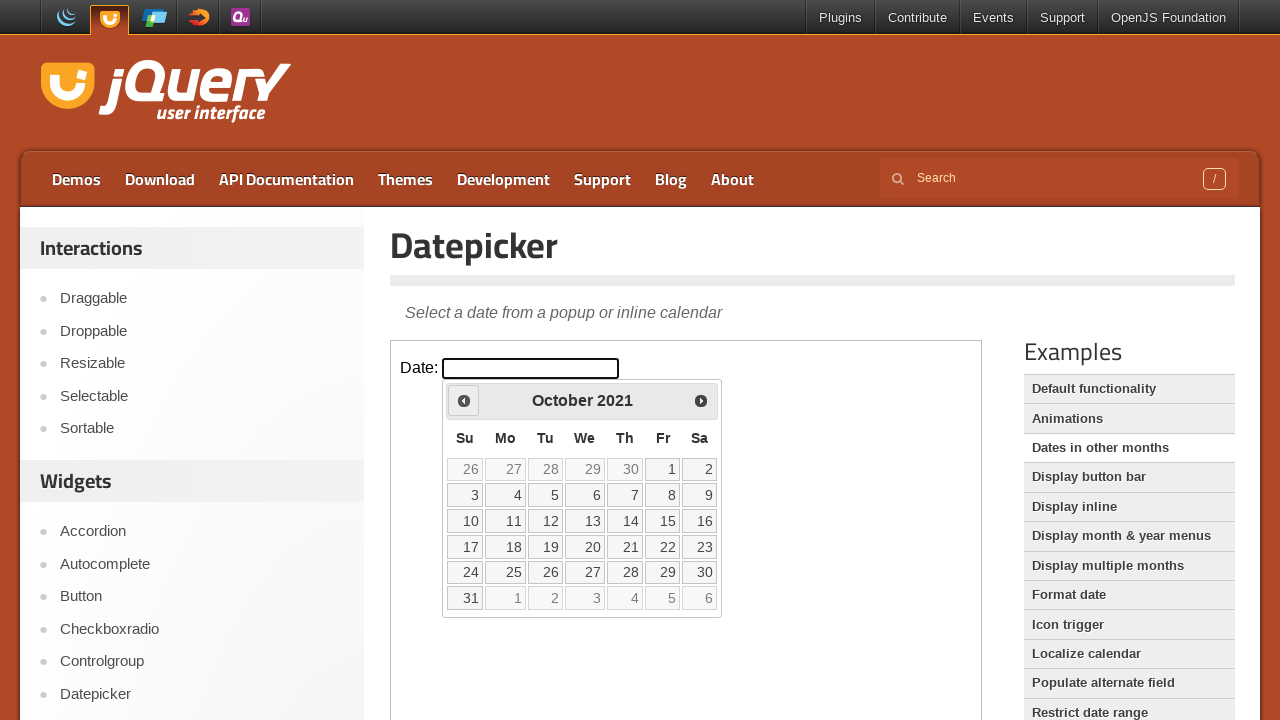

Clicked Prev button to navigate backward in years (currently at 2021) at (464, 400) on iframe >> nth=0 >> internal:control=enter-frame >> a[title='Prev']
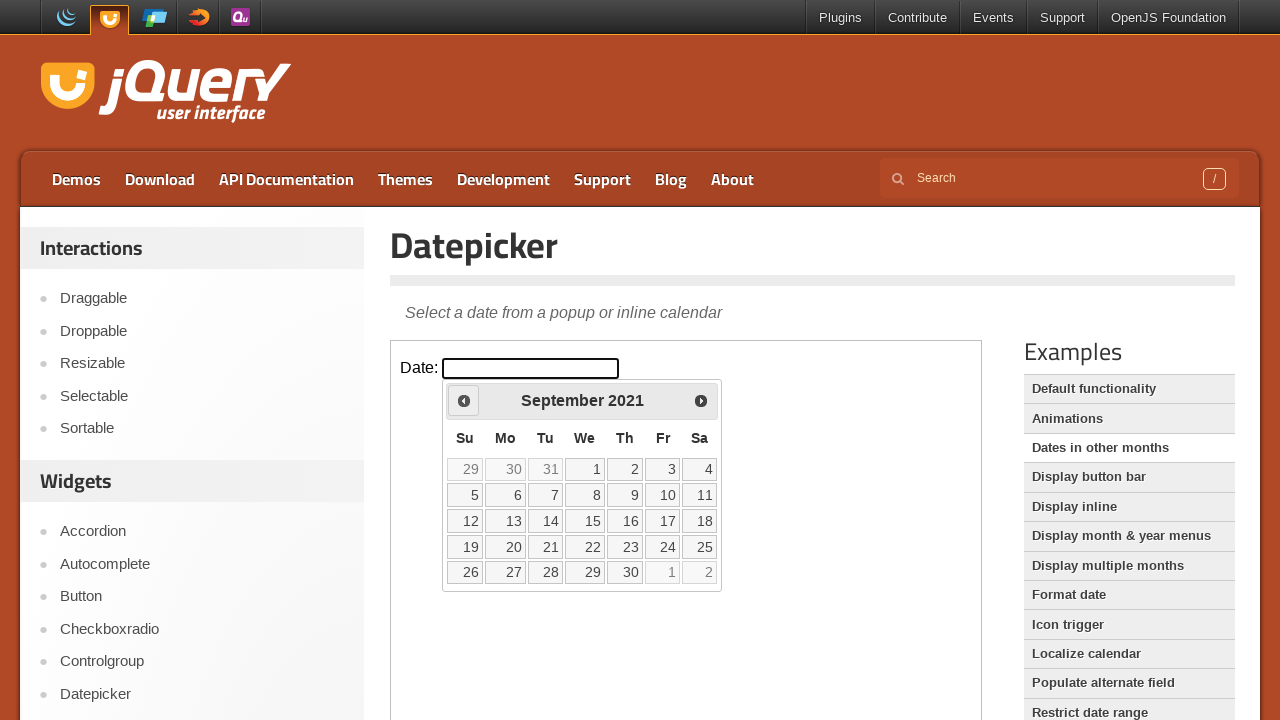

Clicked Prev button to navigate backward in years (currently at 2021) at (464, 400) on iframe >> nth=0 >> internal:control=enter-frame >> a[title='Prev']
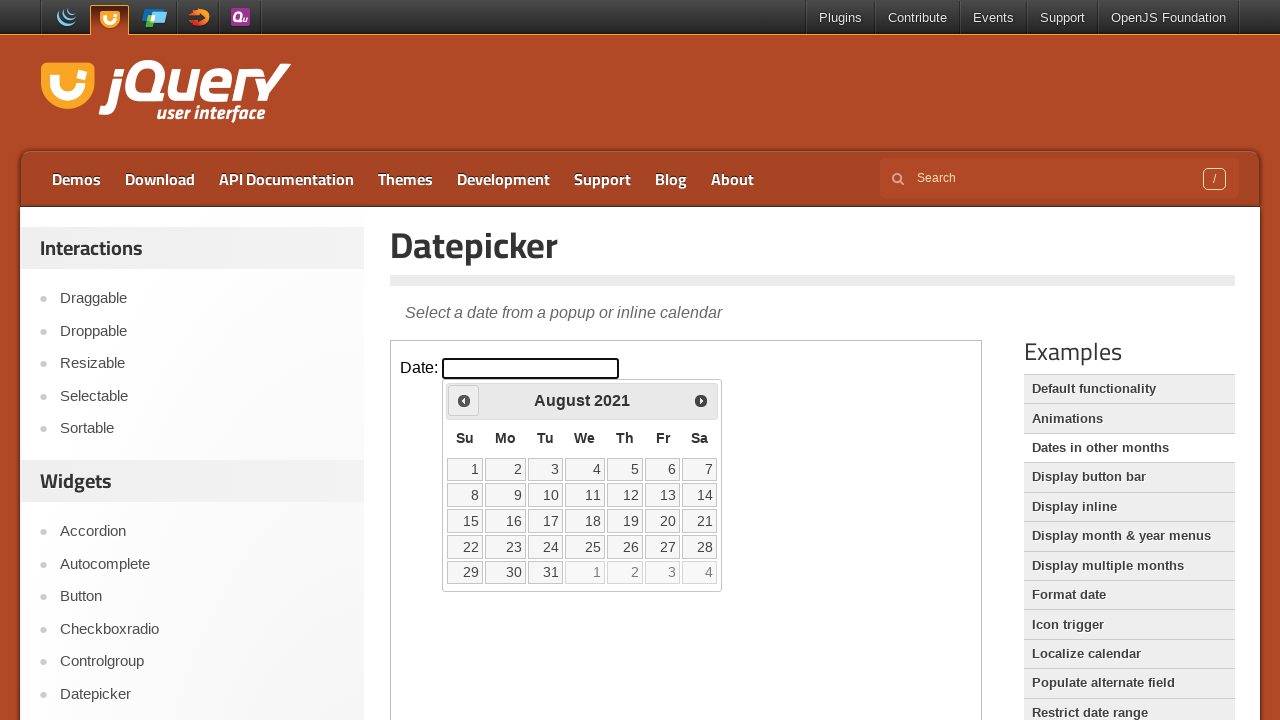

Clicked Prev button to navigate backward in years (currently at 2021) at (464, 400) on iframe >> nth=0 >> internal:control=enter-frame >> a[title='Prev']
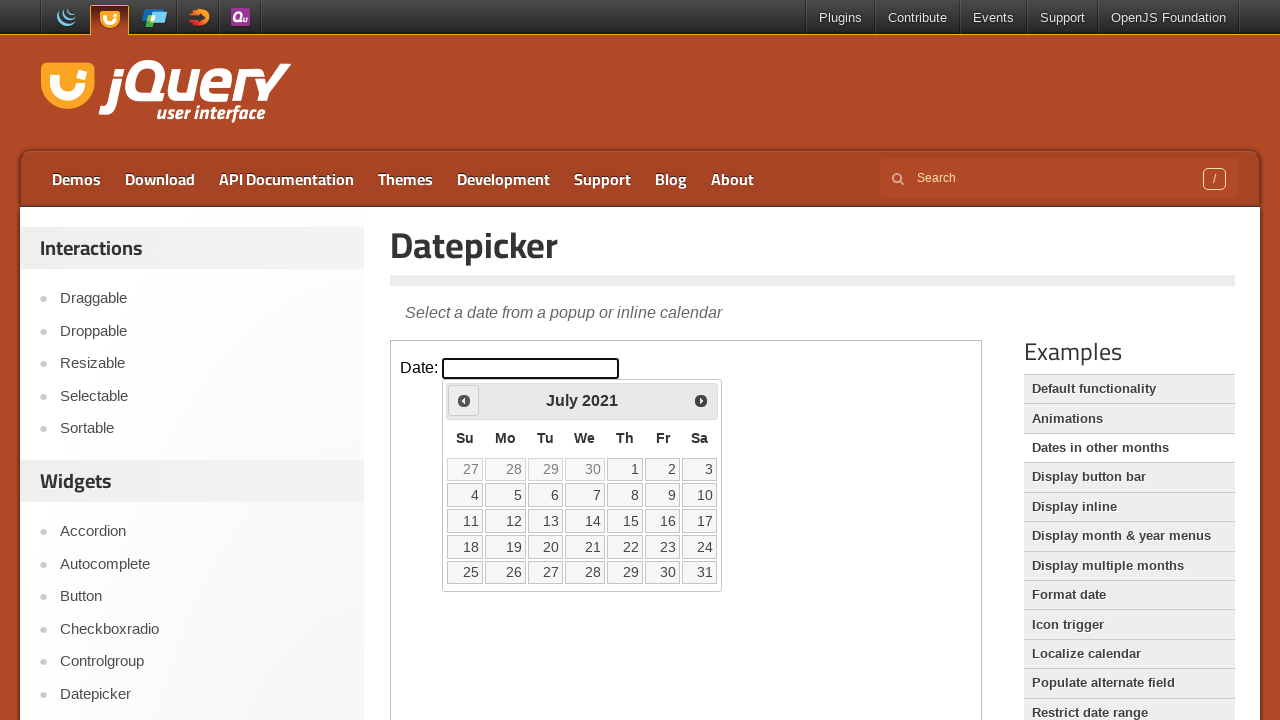

Clicked Prev button to navigate backward in years (currently at 2021) at (464, 400) on iframe >> nth=0 >> internal:control=enter-frame >> a[title='Prev']
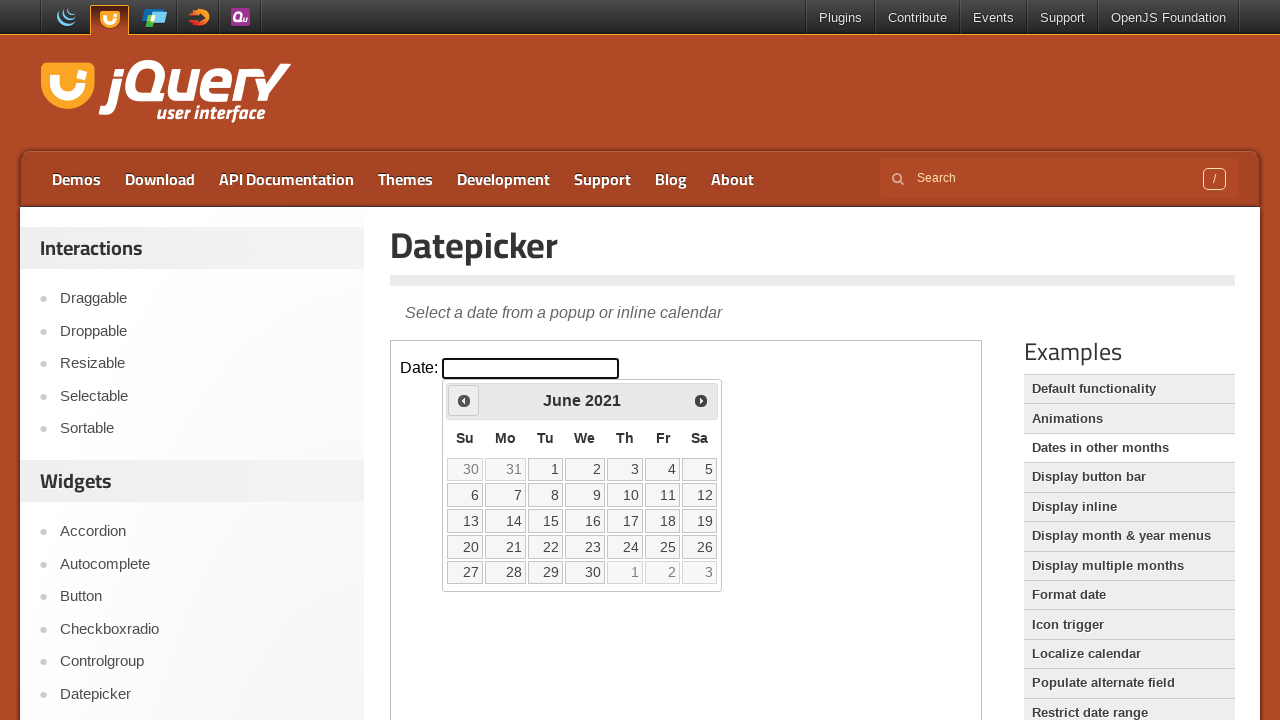

Clicked Prev button to navigate backward in years (currently at 2021) at (464, 400) on iframe >> nth=0 >> internal:control=enter-frame >> a[title='Prev']
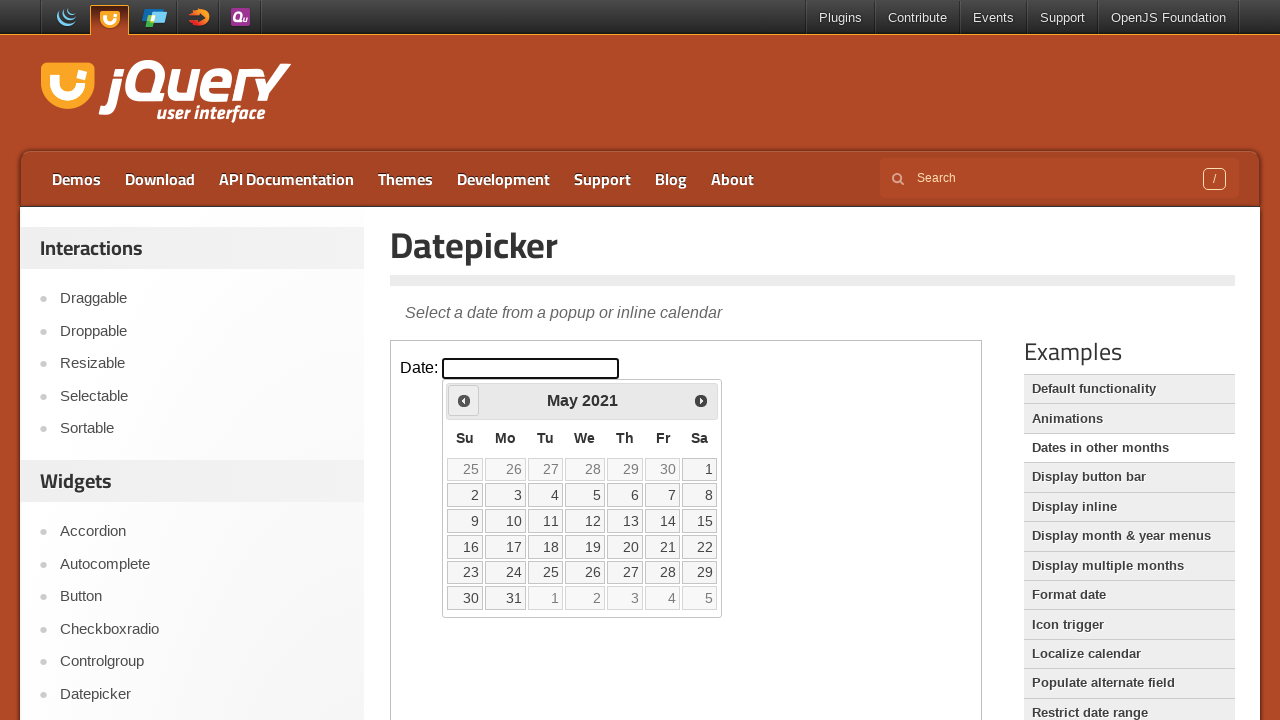

Clicked Prev button to navigate backward in years (currently at 2021) at (464, 400) on iframe >> nth=0 >> internal:control=enter-frame >> a[title='Prev']
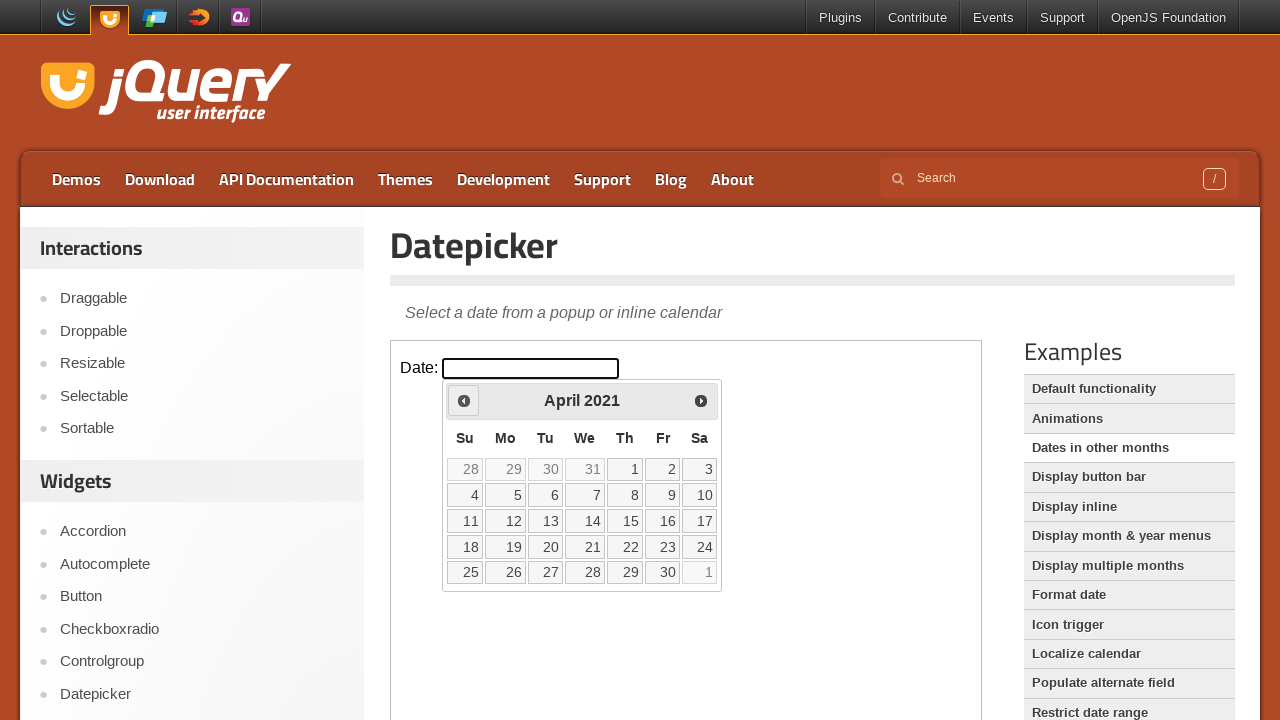

Clicked Prev button to navigate backward in years (currently at 2021) at (464, 400) on iframe >> nth=0 >> internal:control=enter-frame >> a[title='Prev']
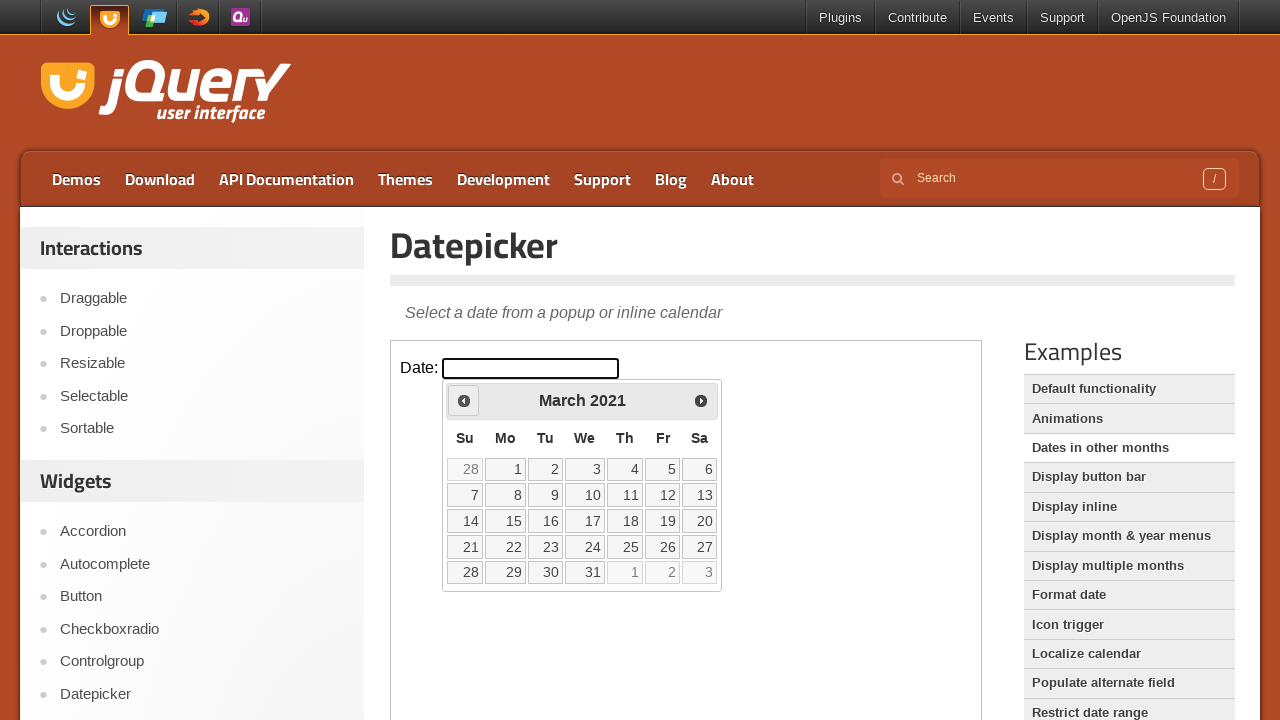

Clicked Prev button to navigate backward in years (currently at 2021) at (464, 400) on iframe >> nth=0 >> internal:control=enter-frame >> a[title='Prev']
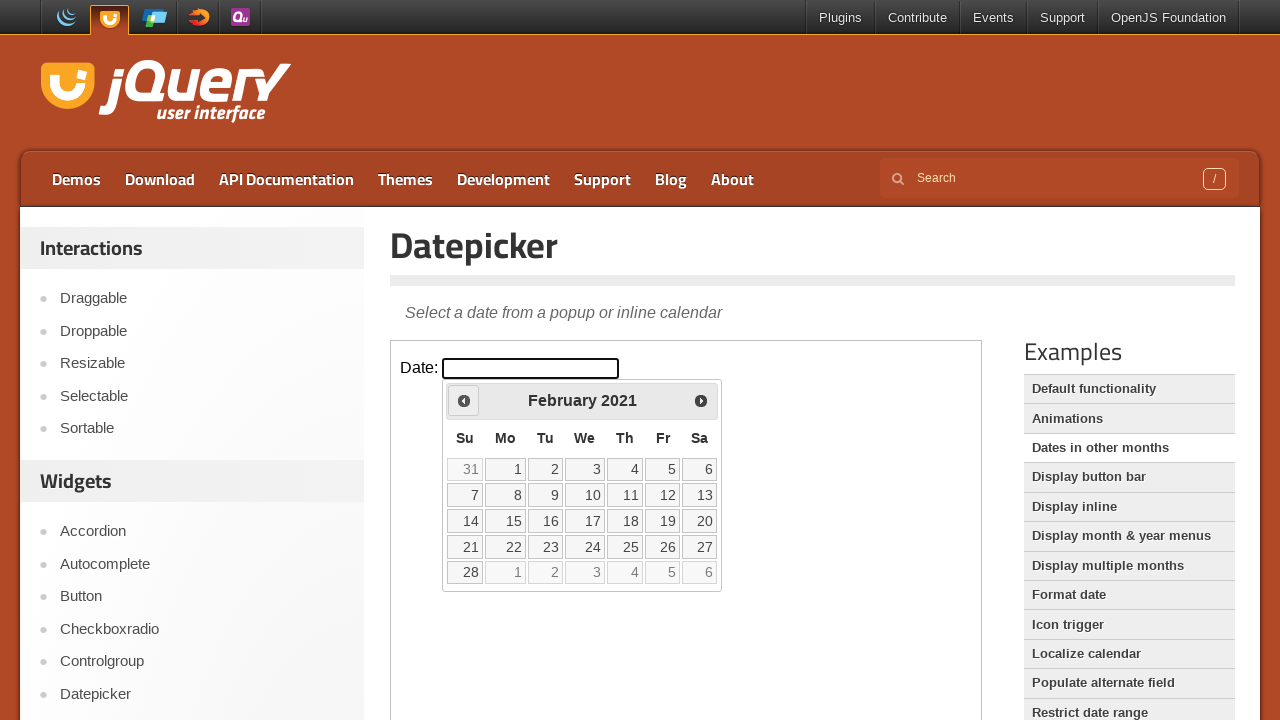

Clicked Prev button to navigate backward in years (currently at 2021) at (464, 400) on iframe >> nth=0 >> internal:control=enter-frame >> a[title='Prev']
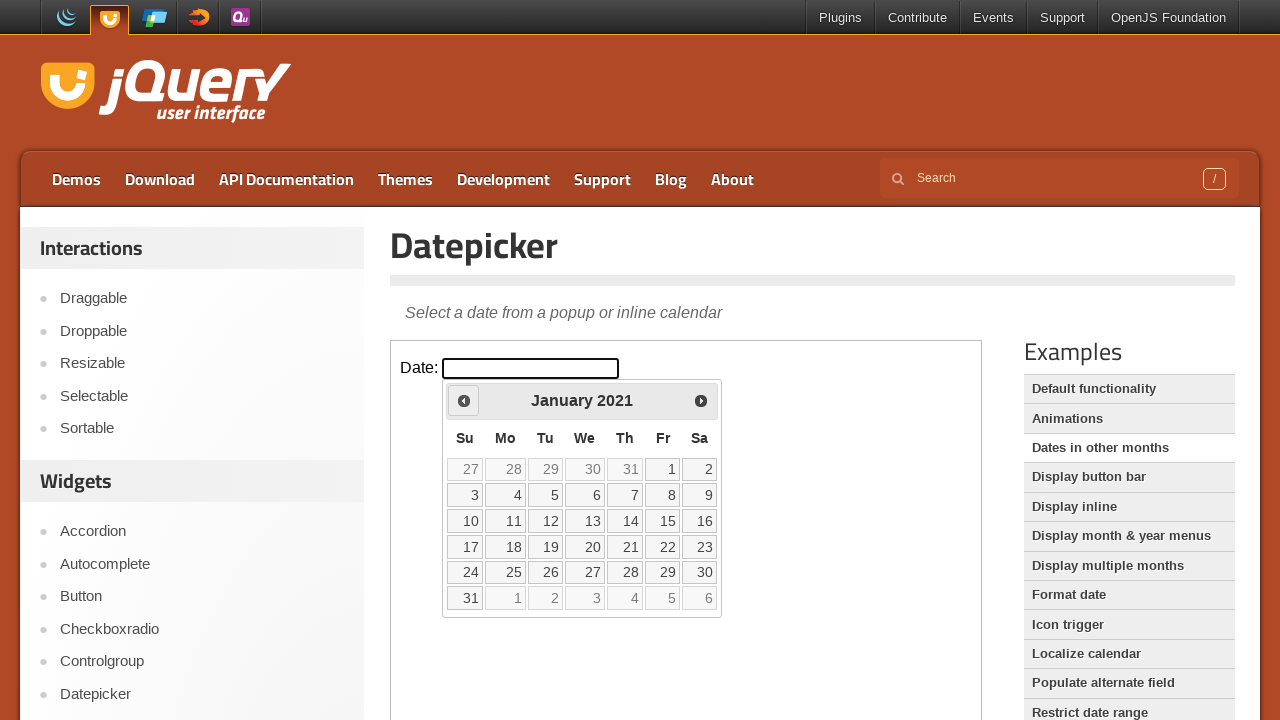

Clicked Prev button to navigate backward in years (currently at 2021) at (464, 400) on iframe >> nth=0 >> internal:control=enter-frame >> a[title='Prev']
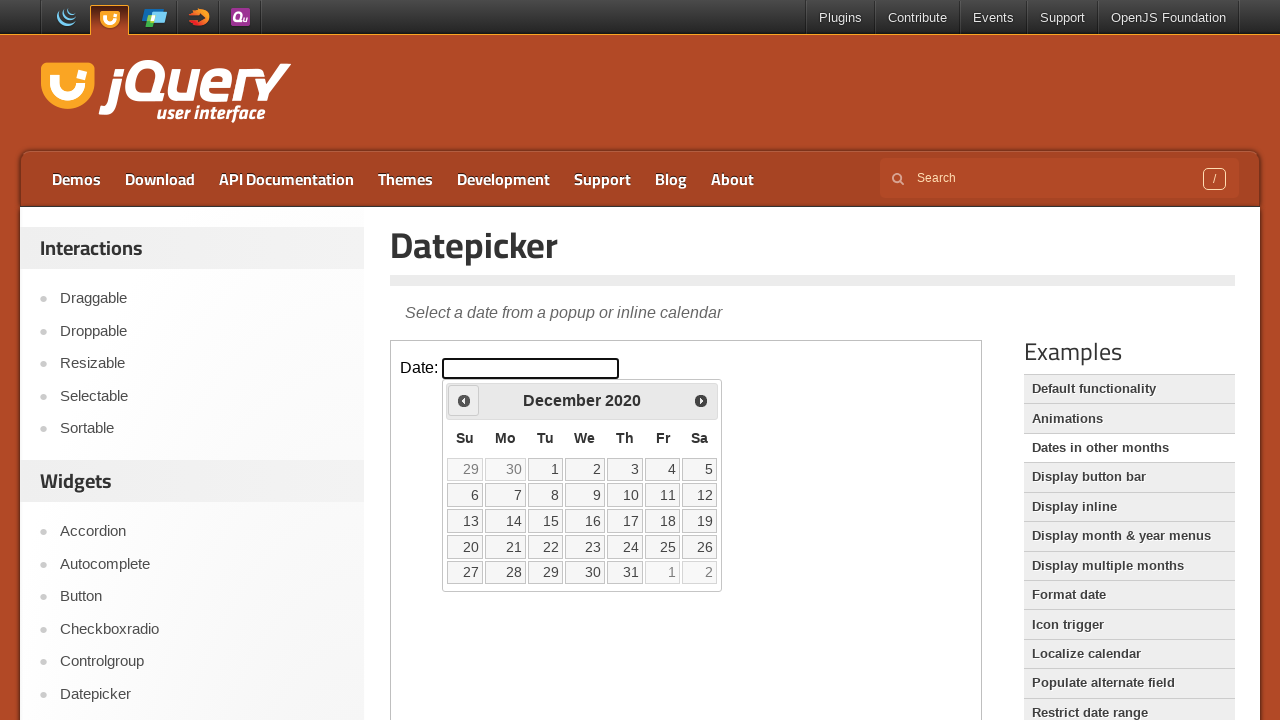

Clicked Prev button to navigate backward in years (currently at 2020) at (464, 400) on iframe >> nth=0 >> internal:control=enter-frame >> a[title='Prev']
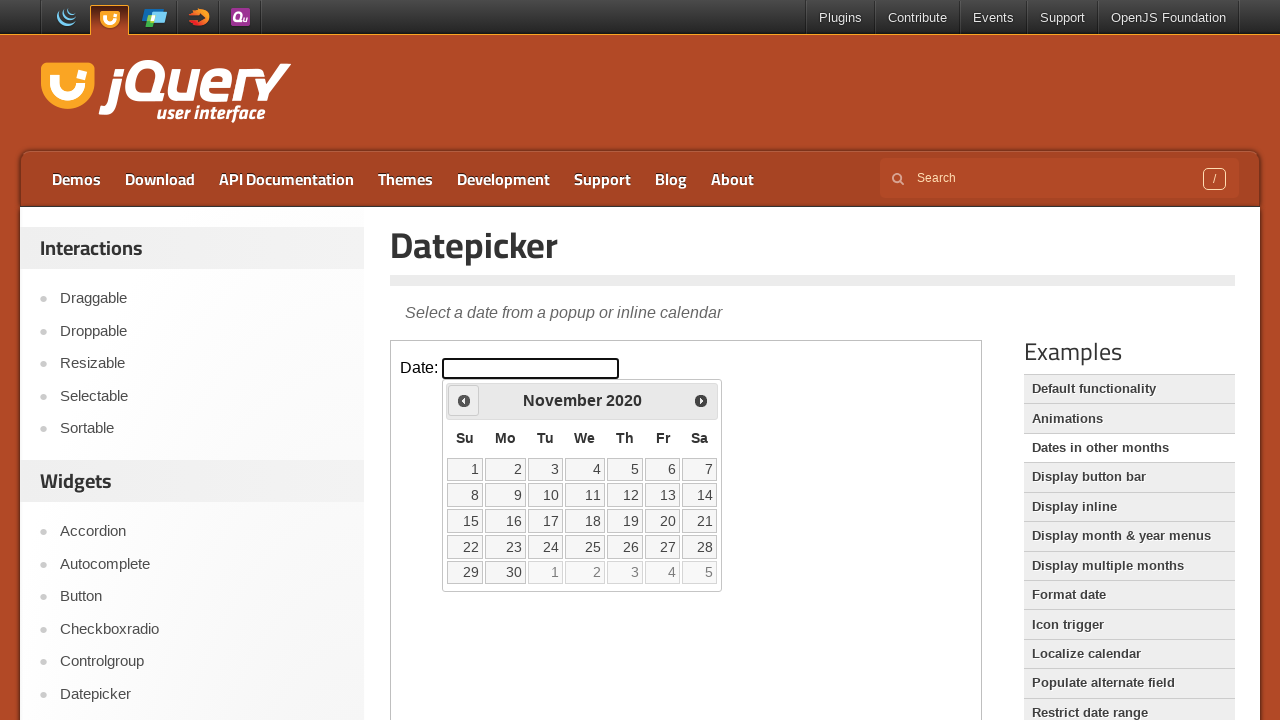

Clicked Prev button to navigate backward in years (currently at 2020) at (464, 400) on iframe >> nth=0 >> internal:control=enter-frame >> a[title='Prev']
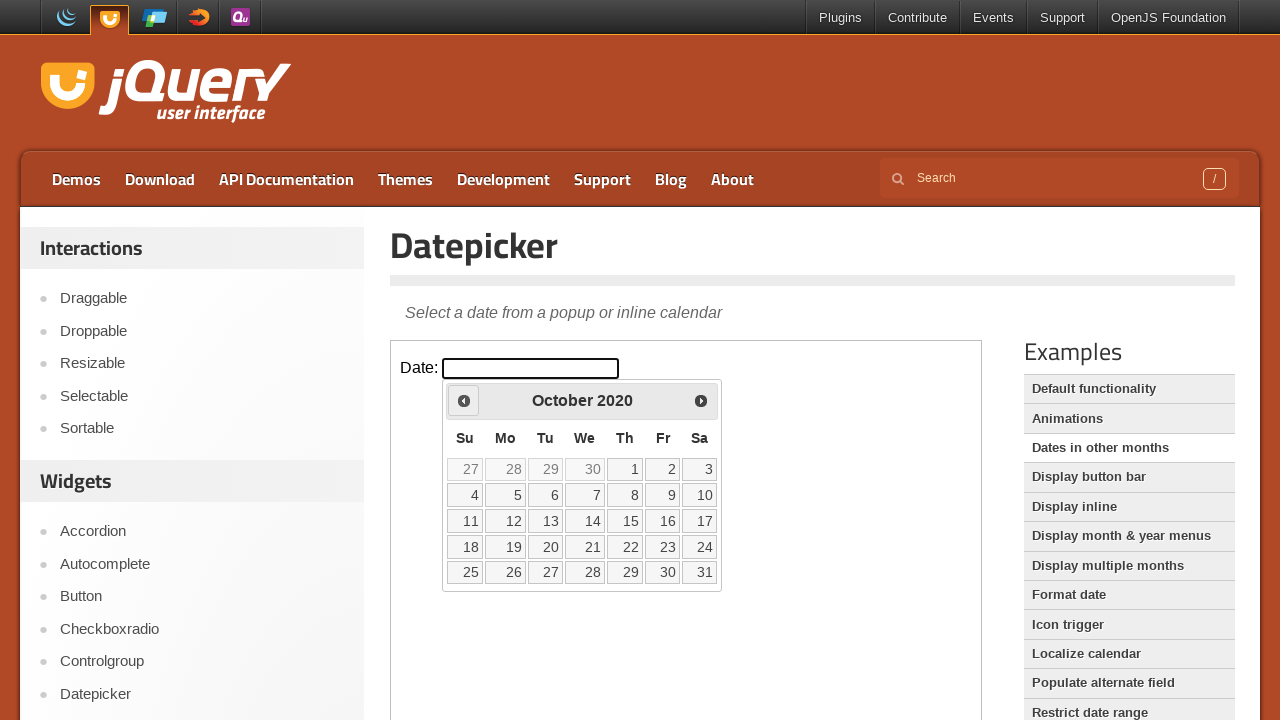

Clicked Prev button to navigate backward in years (currently at 2020) at (464, 400) on iframe >> nth=0 >> internal:control=enter-frame >> a[title='Prev']
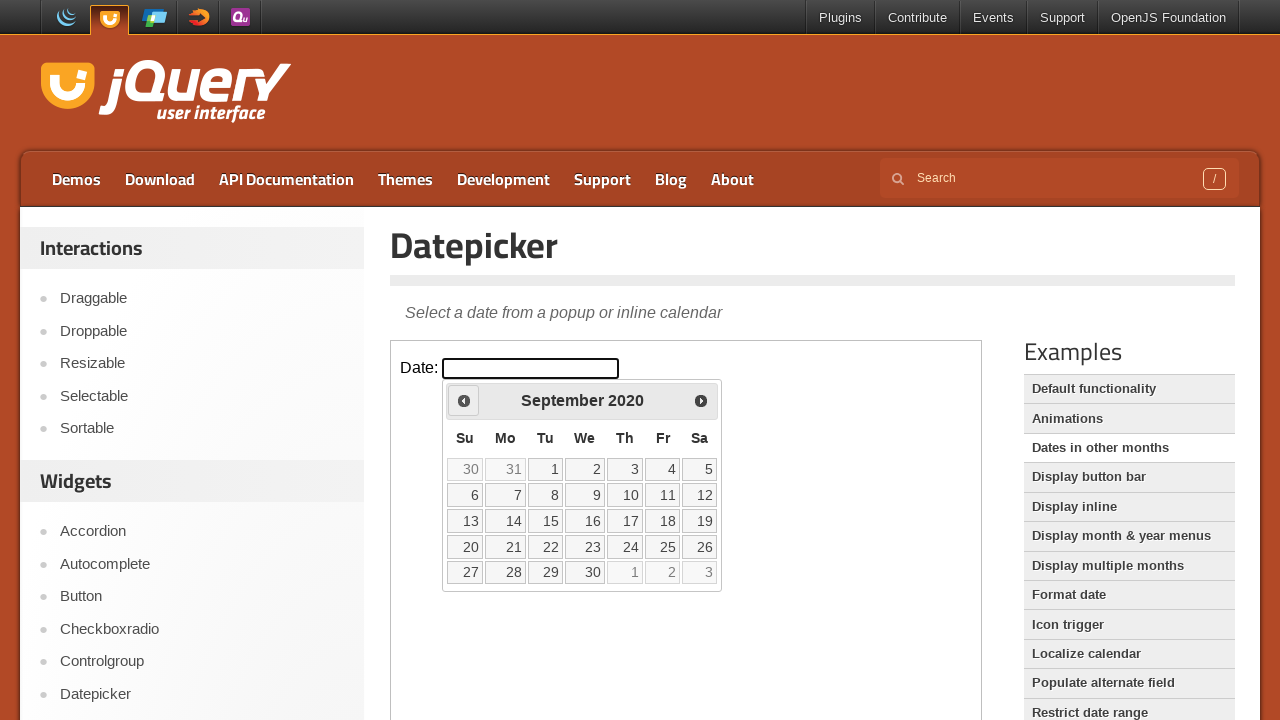

Clicked Prev button to navigate backward in years (currently at 2020) at (464, 400) on iframe >> nth=0 >> internal:control=enter-frame >> a[title='Prev']
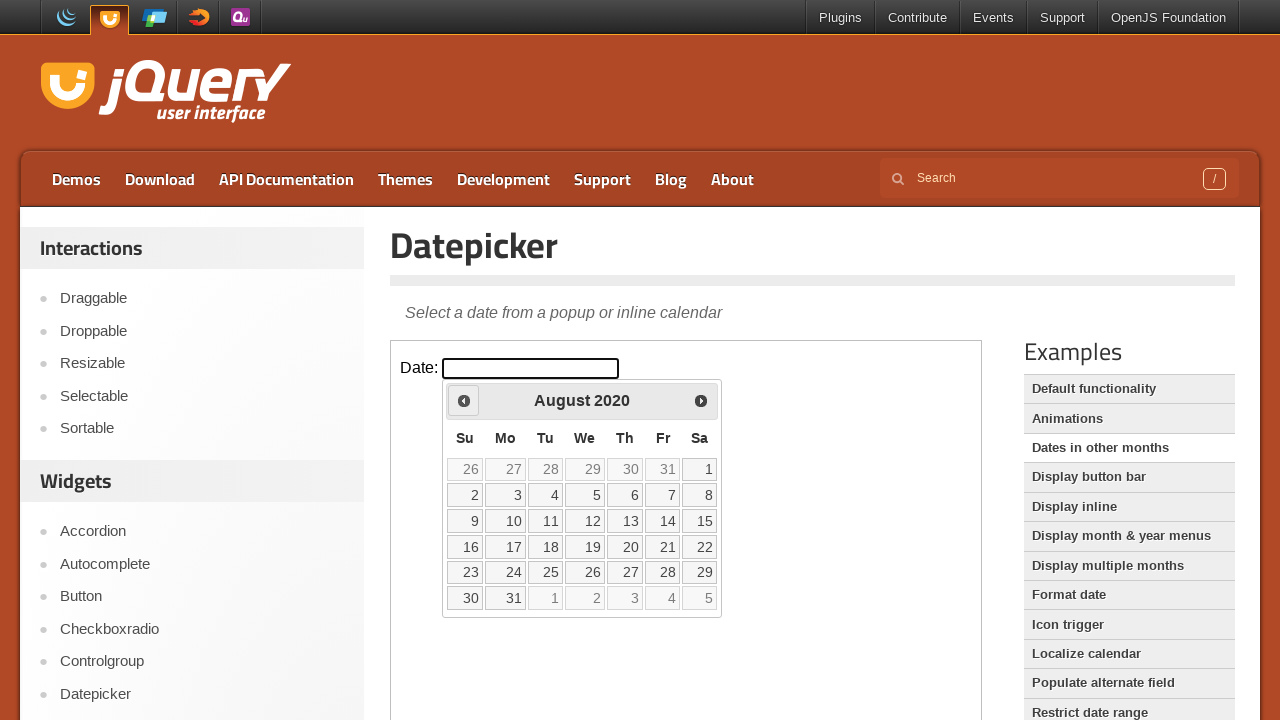

Clicked Prev button to navigate backward in years (currently at 2020) at (464, 400) on iframe >> nth=0 >> internal:control=enter-frame >> a[title='Prev']
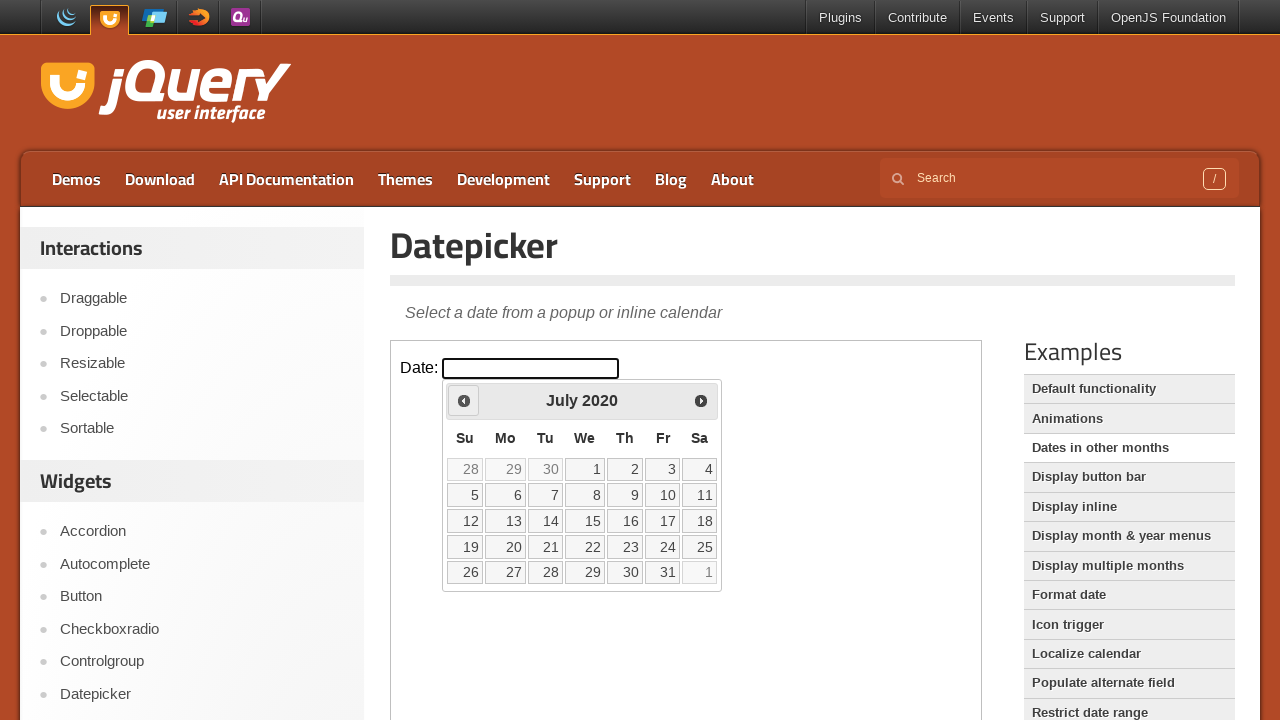

Clicked Prev button to navigate backward in years (currently at 2020) at (464, 400) on iframe >> nth=0 >> internal:control=enter-frame >> a[title='Prev']
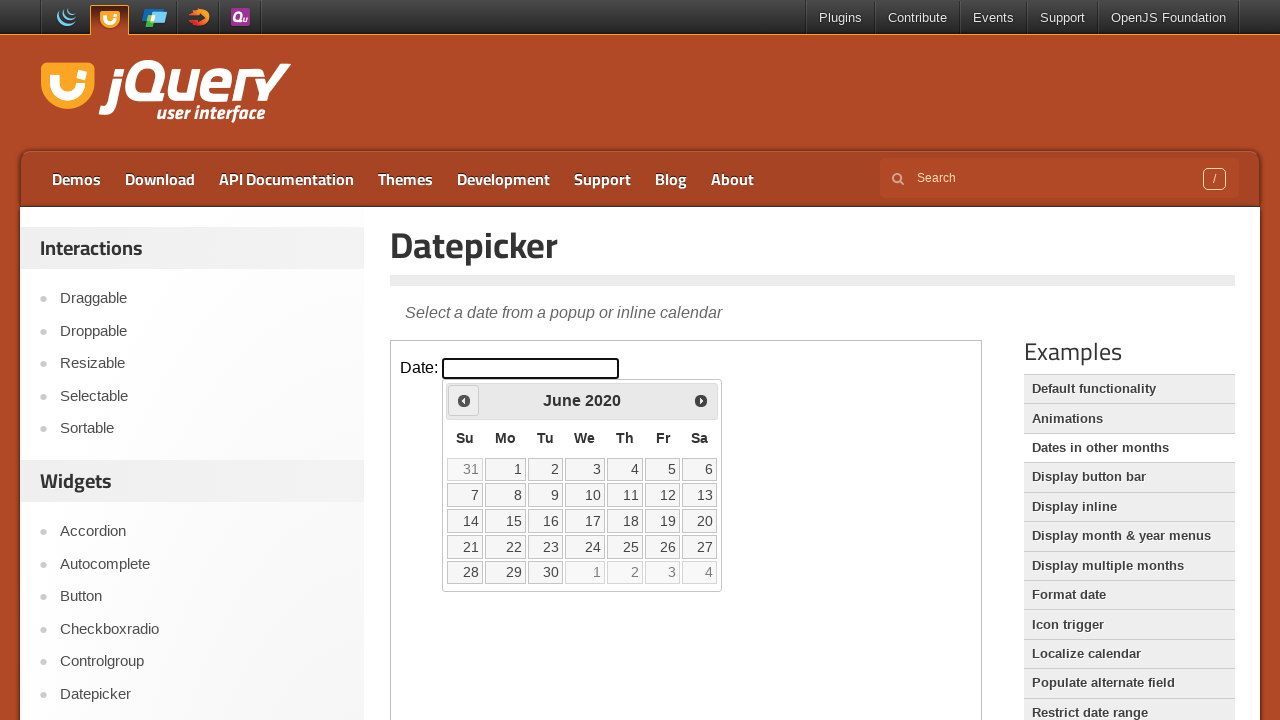

Clicked Prev button to navigate backward in years (currently at 2020) at (464, 400) on iframe >> nth=0 >> internal:control=enter-frame >> a[title='Prev']
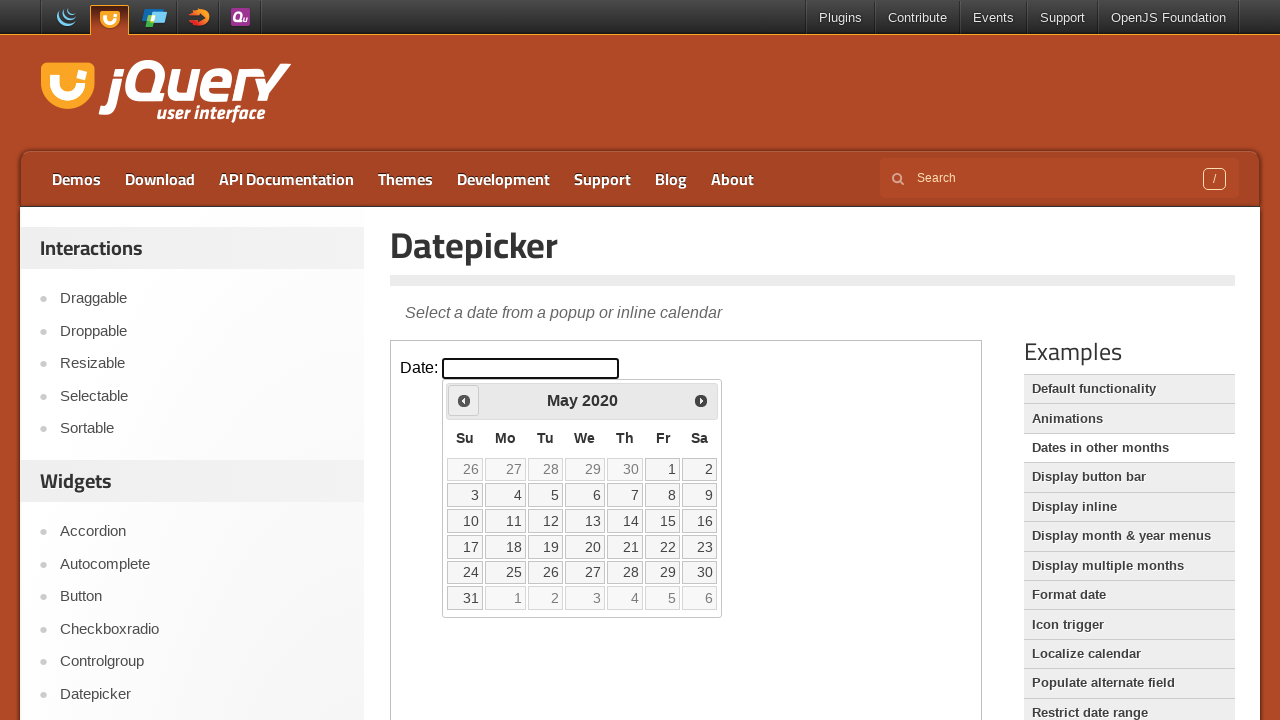

Clicked Prev button to navigate backward in years (currently at 2020) at (464, 400) on iframe >> nth=0 >> internal:control=enter-frame >> a[title='Prev']
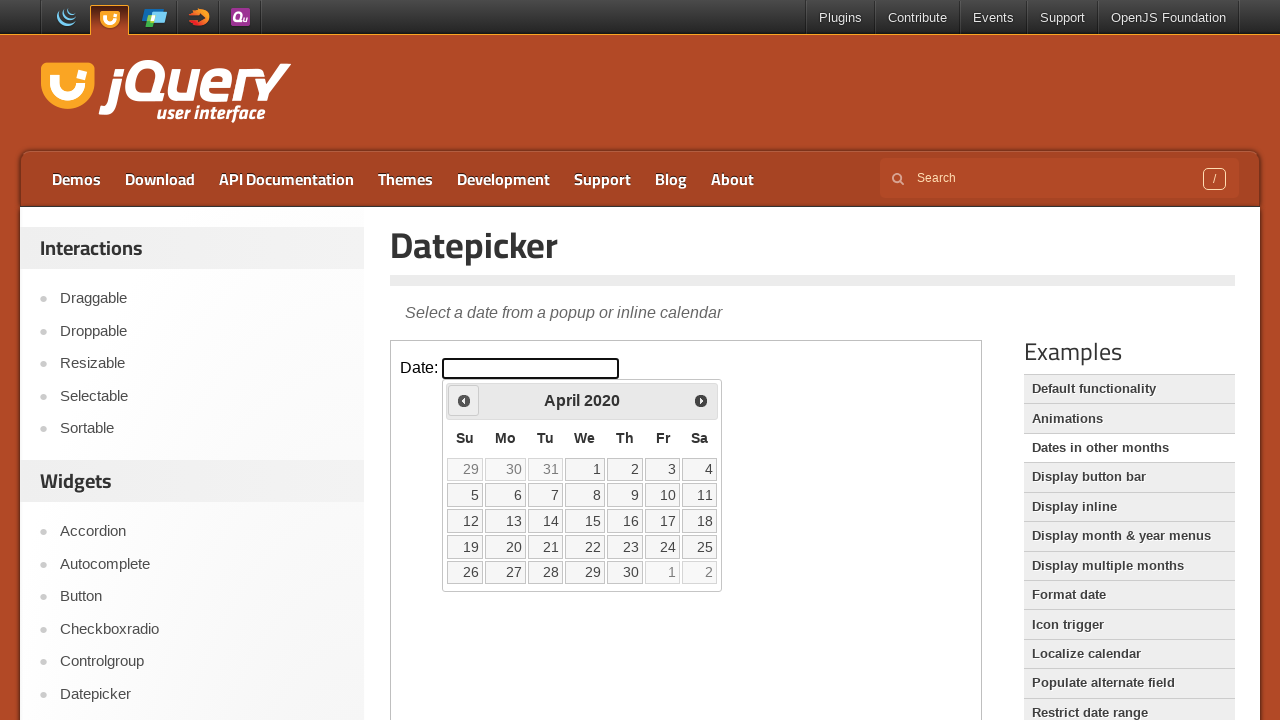

Clicked Prev button to navigate backward in years (currently at 2020) at (464, 400) on iframe >> nth=0 >> internal:control=enter-frame >> a[title='Prev']
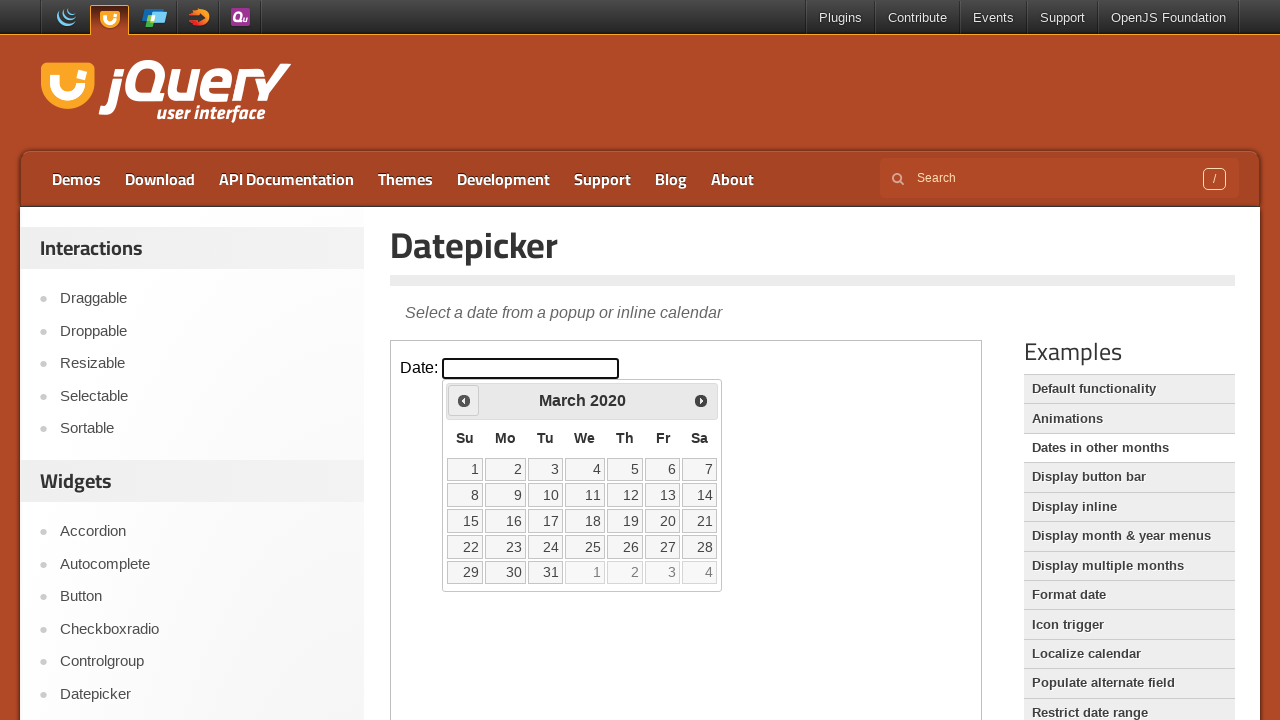

Clicked Prev button to navigate backward in years (currently at 2020) at (464, 400) on iframe >> nth=0 >> internal:control=enter-frame >> a[title='Prev']
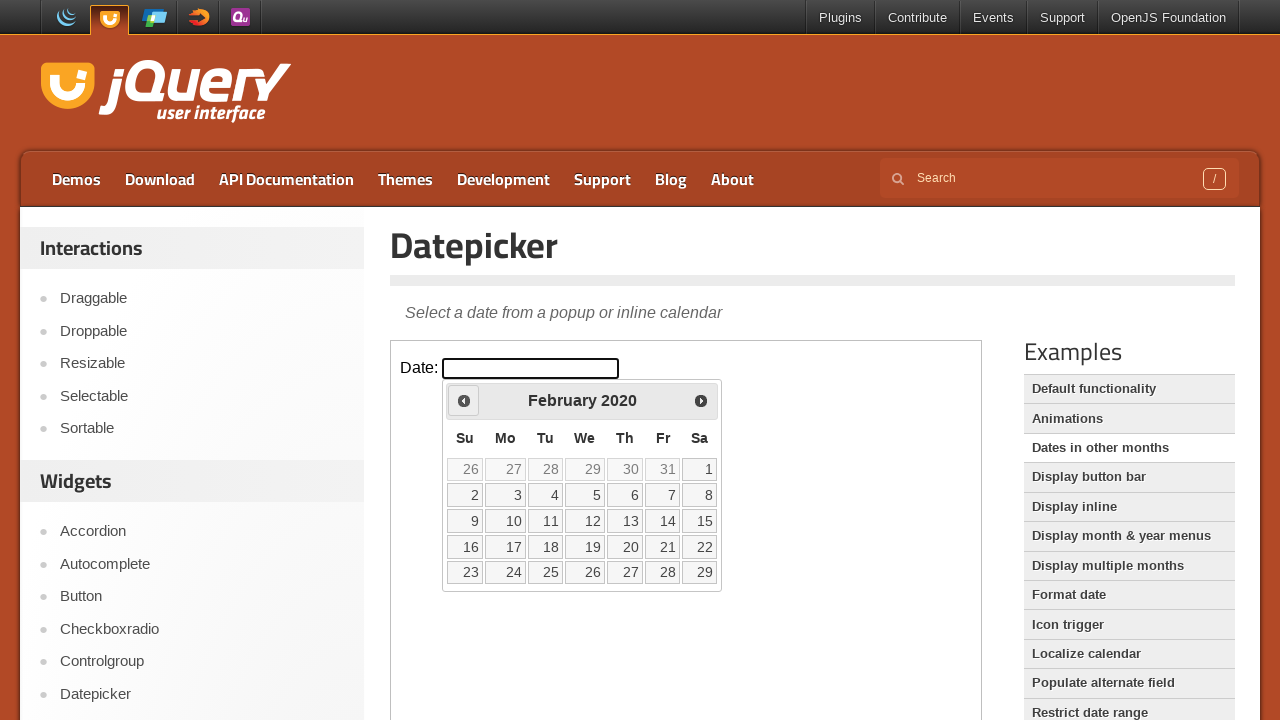

Clicked Prev button to navigate backward in years (currently at 2020) at (464, 400) on iframe >> nth=0 >> internal:control=enter-frame >> a[title='Prev']
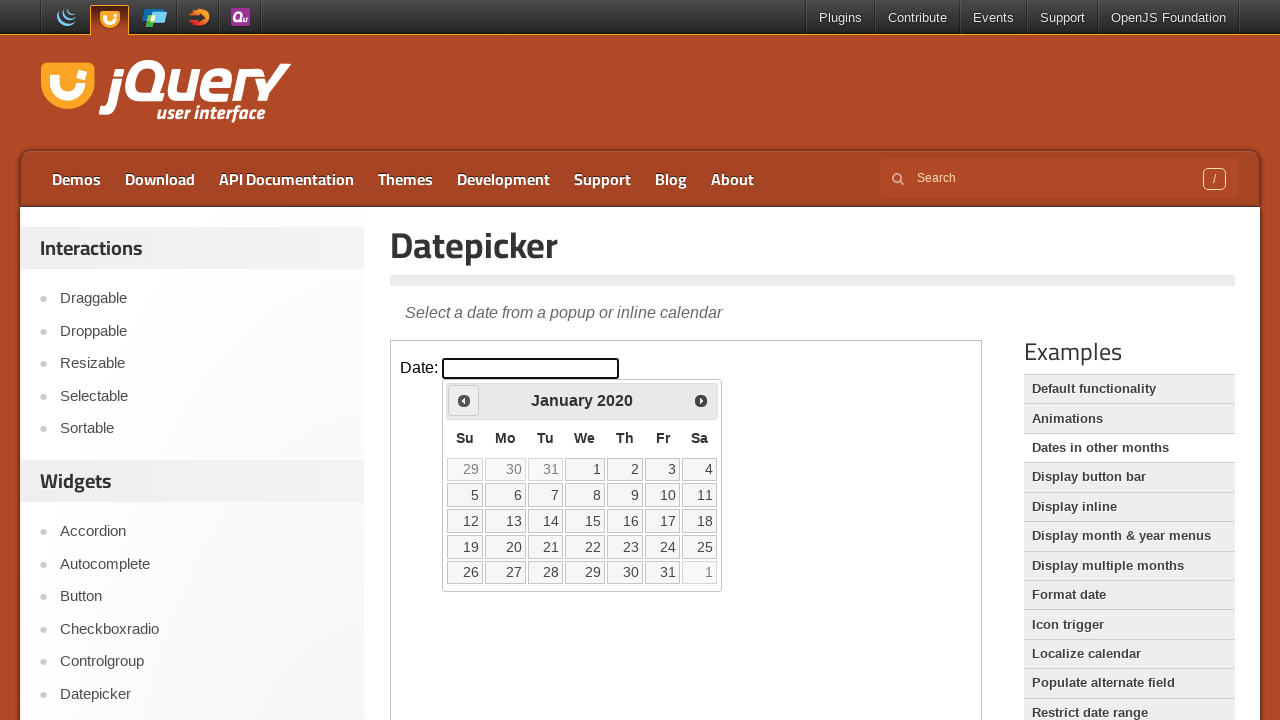

Clicked Prev button to navigate backward in years (currently at 2020) at (464, 400) on iframe >> nth=0 >> internal:control=enter-frame >> a[title='Prev']
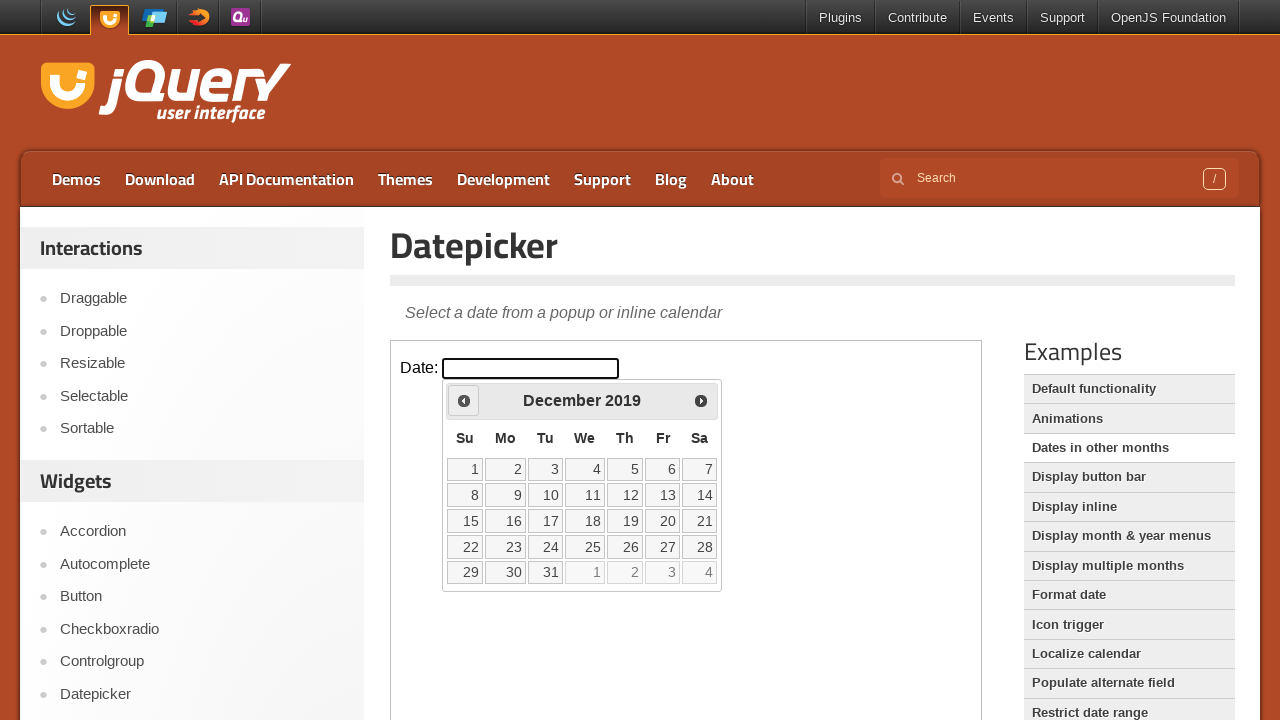

Reached target year 2019
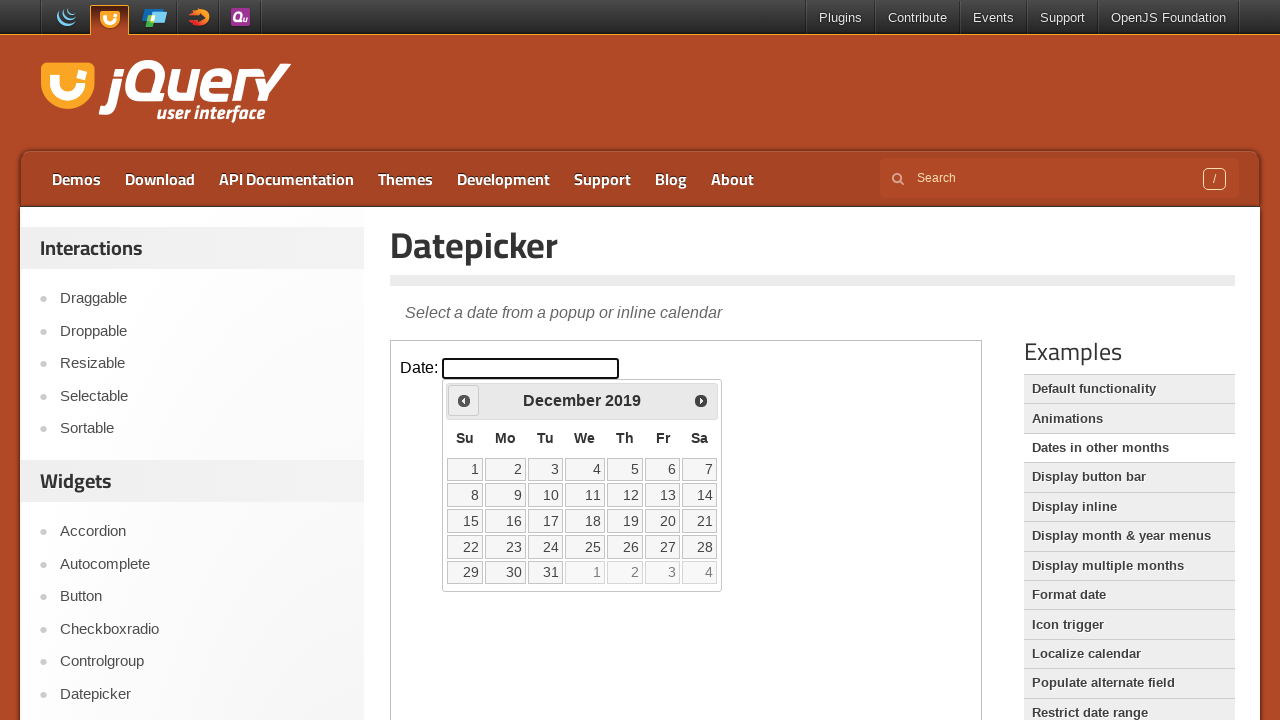

Clicked Prev button to navigate backward in months (currently at december) at (464, 400) on iframe >> nth=0 >> internal:control=enter-frame >> a[title='Prev']
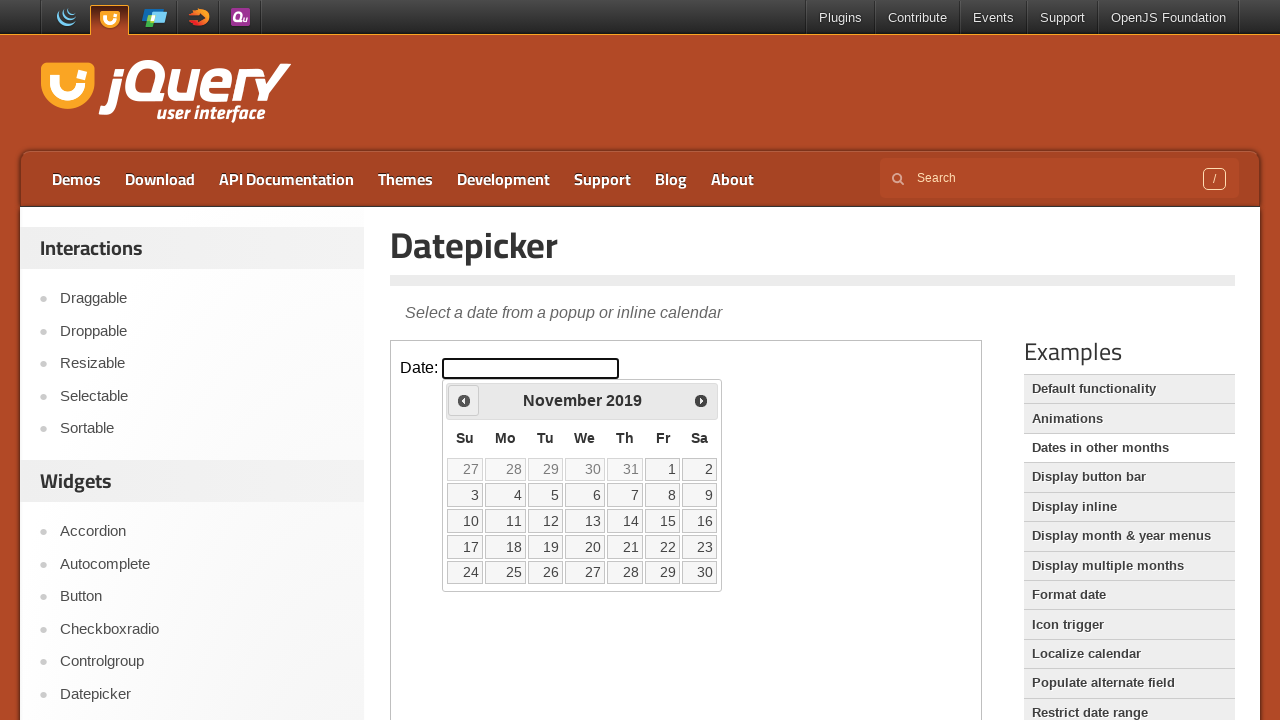

Clicked Prev button to navigate backward in months (currently at november) at (464, 400) on iframe >> nth=0 >> internal:control=enter-frame >> a[title='Prev']
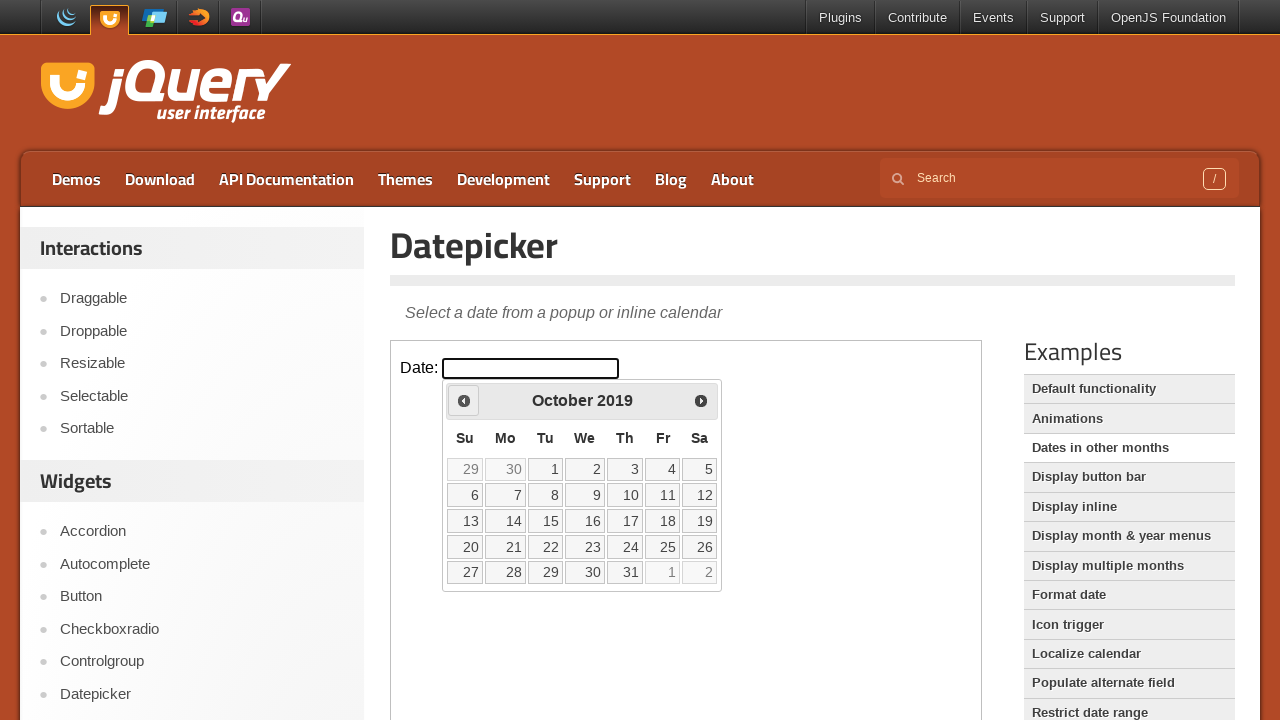

Clicked Prev button to navigate backward in months (currently at october) at (464, 400) on iframe >> nth=0 >> internal:control=enter-frame >> a[title='Prev']
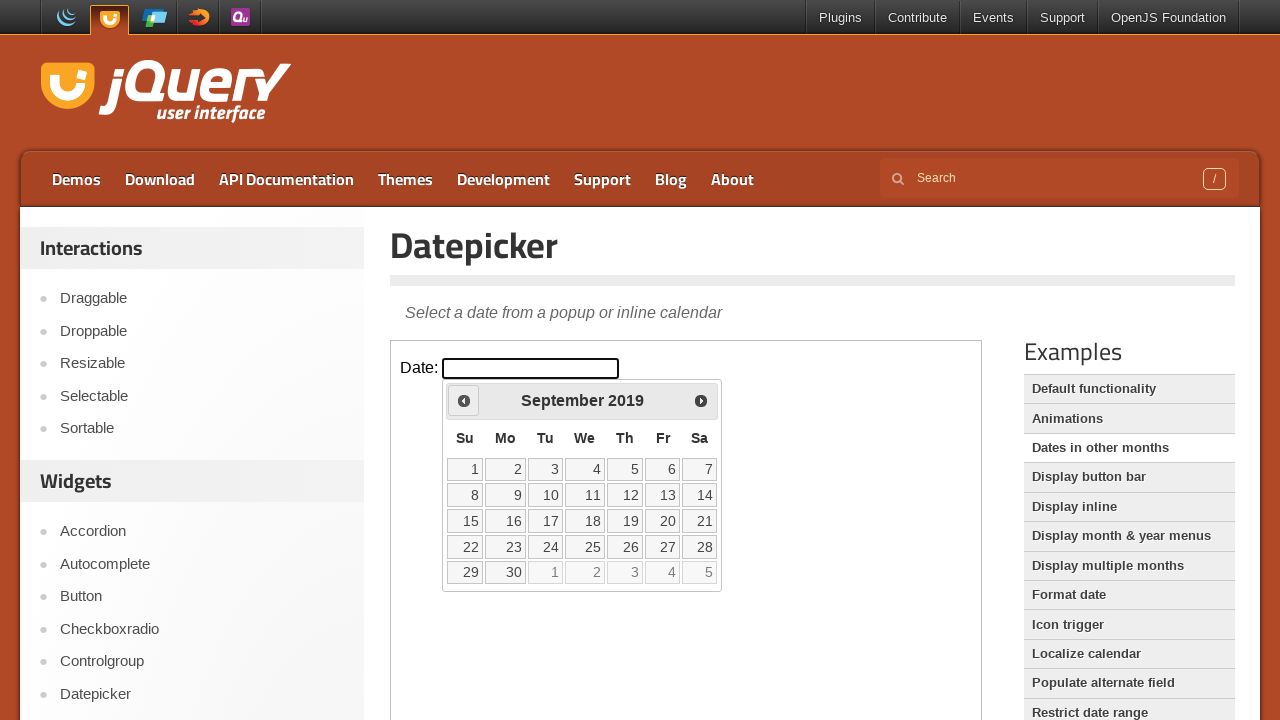

Clicked Prev button to navigate backward in months (currently at september) at (464, 400) on iframe >> nth=0 >> internal:control=enter-frame >> a[title='Prev']
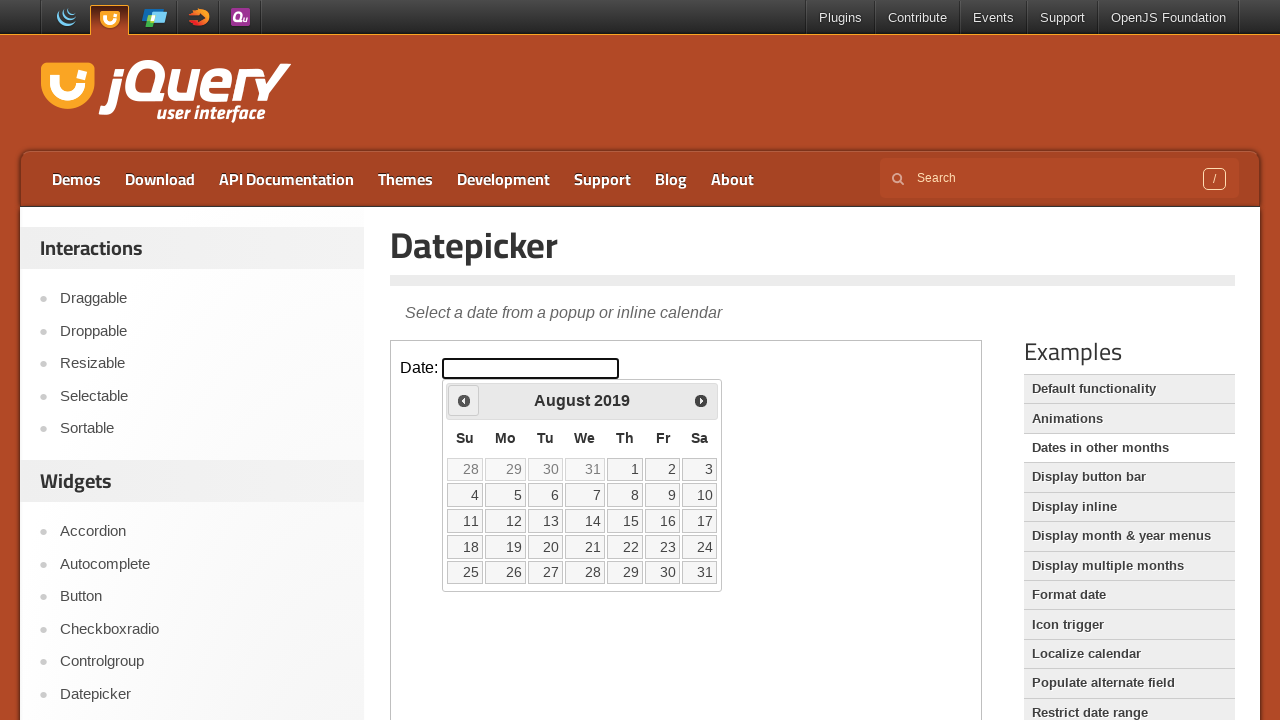

Clicked Prev button to navigate backward in months (currently at august) at (464, 400) on iframe >> nth=0 >> internal:control=enter-frame >> a[title='Prev']
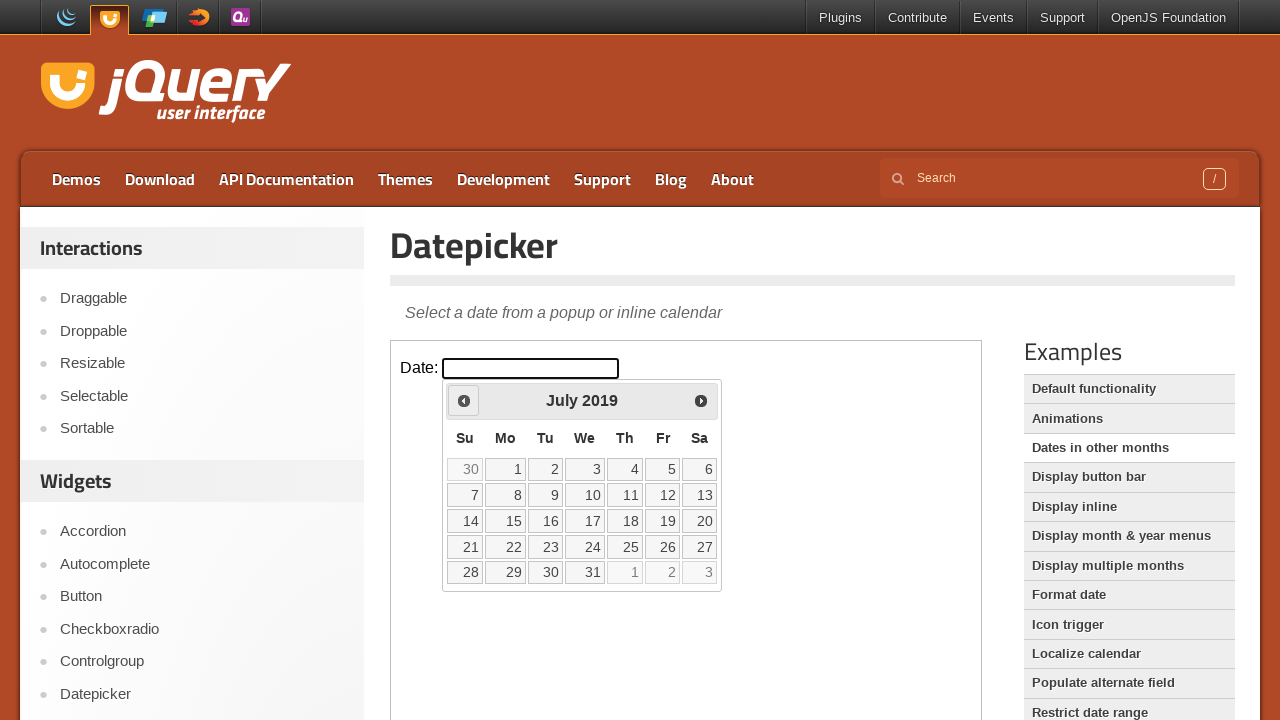

Clicked Prev button to navigate backward in months (currently at july) at (464, 400) on iframe >> nth=0 >> internal:control=enter-frame >> a[title='Prev']
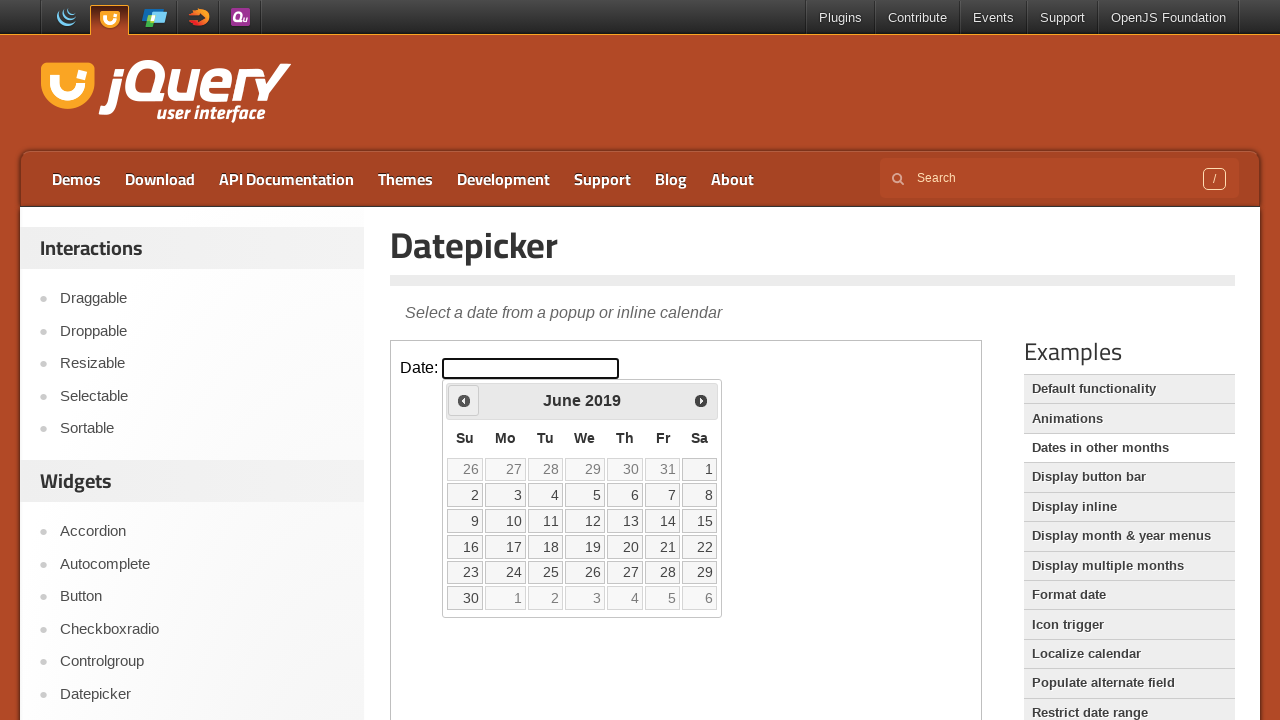

Clicked Prev button to navigate backward in months (currently at june) at (464, 400) on iframe >> nth=0 >> internal:control=enter-frame >> a[title='Prev']
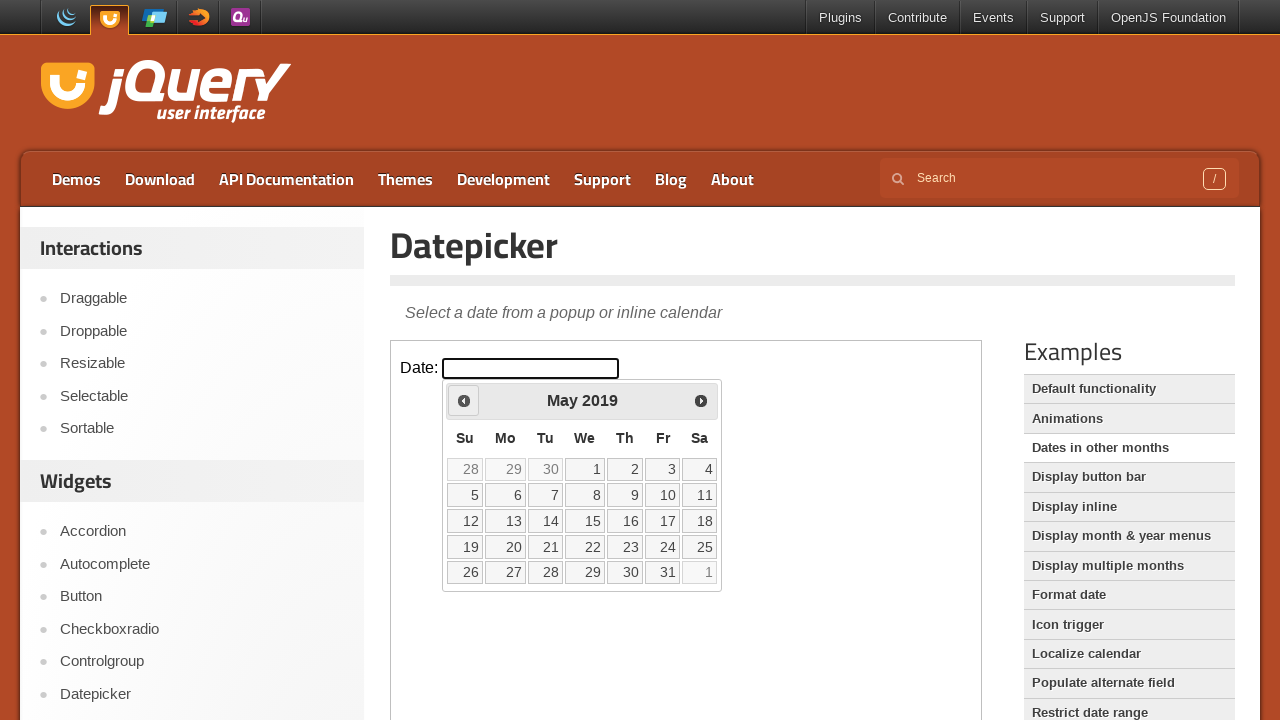

Clicked Prev button to navigate backward in months (currently at may) at (464, 400) on iframe >> nth=0 >> internal:control=enter-frame >> a[title='Prev']
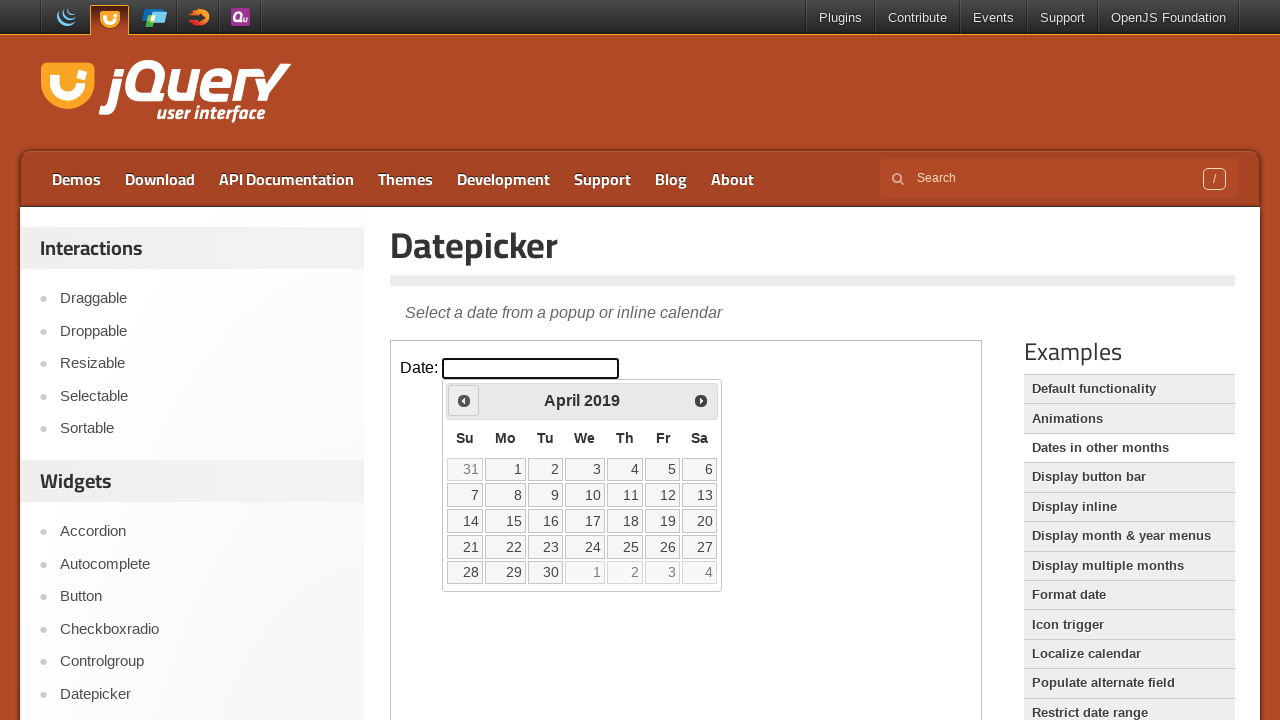

Clicked Prev button to navigate backward in months (currently at april) at (464, 400) on iframe >> nth=0 >> internal:control=enter-frame >> a[title='Prev']
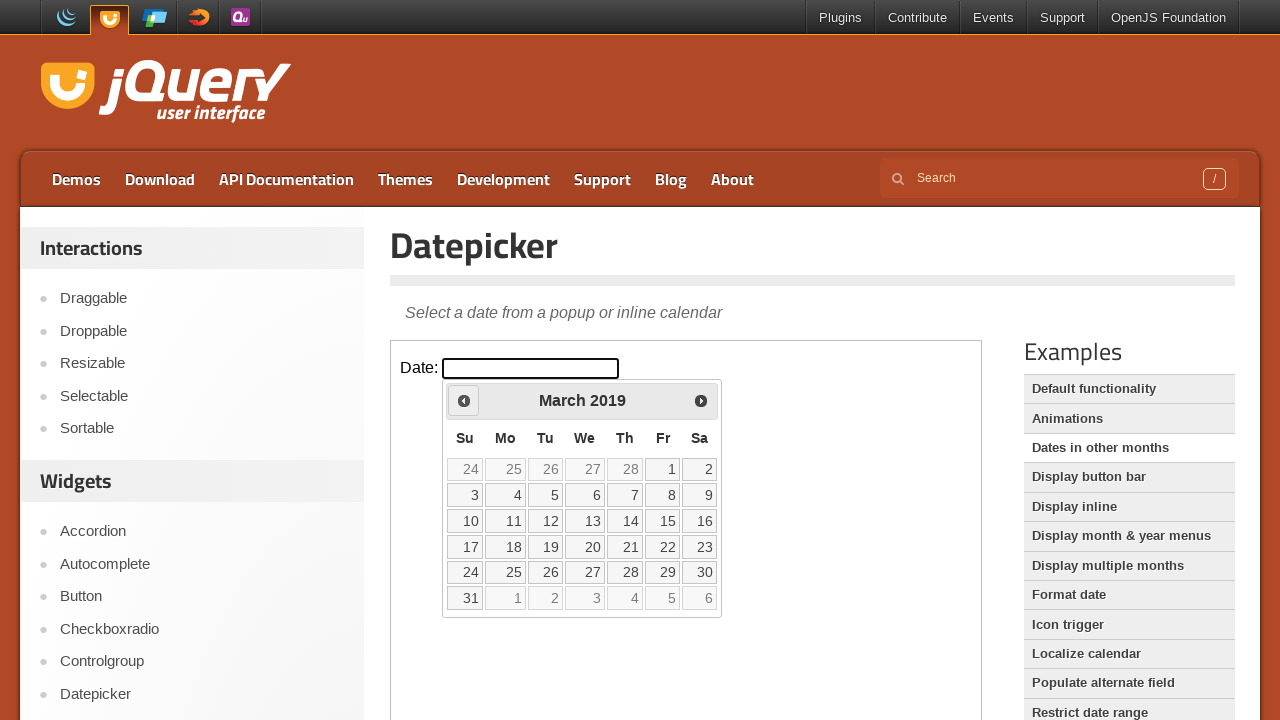

Clicked Prev button to navigate backward in months (currently at march) at (464, 400) on iframe >> nth=0 >> internal:control=enter-frame >> a[title='Prev']
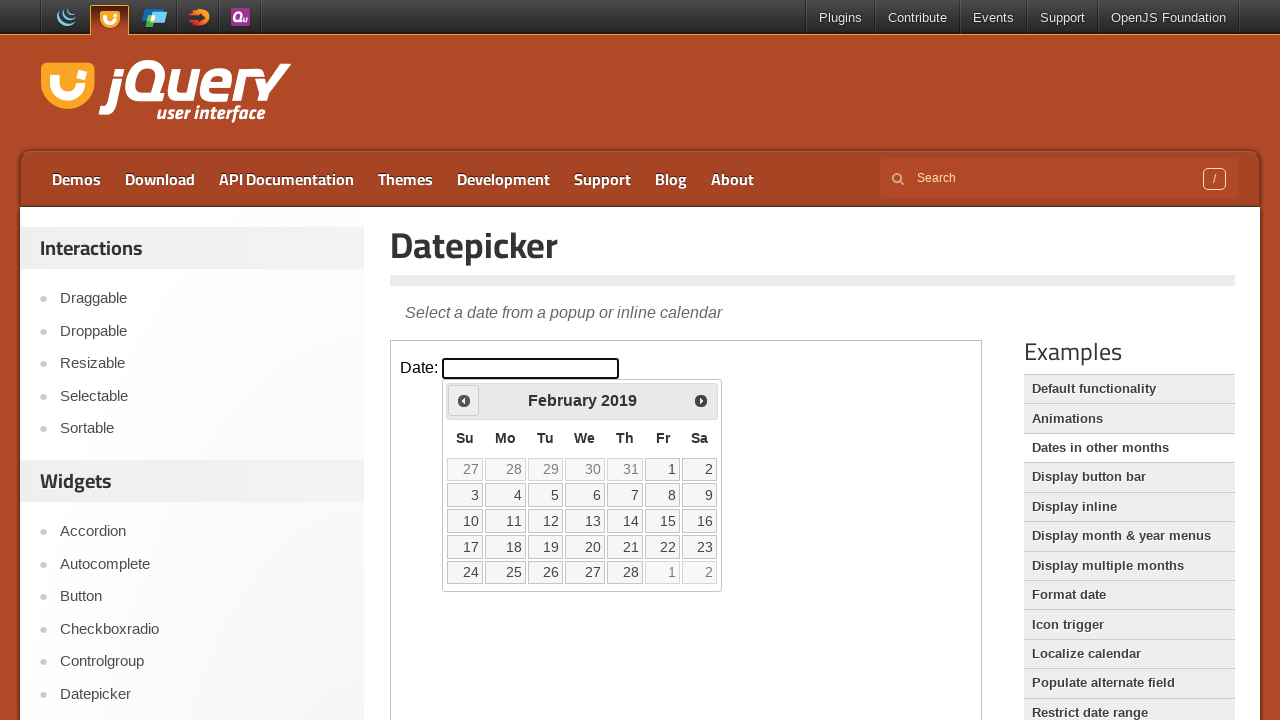

Reached target month February
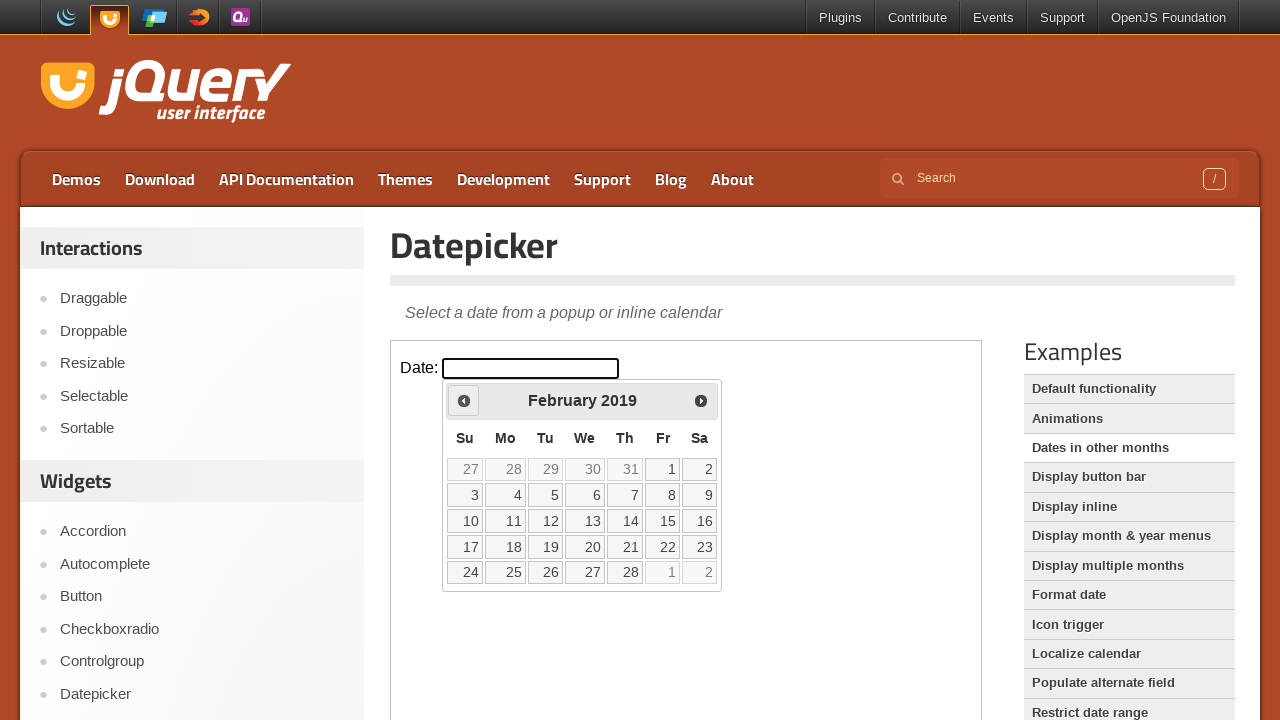

Clicked on day 1 to select the date at (663, 469) on iframe >> nth=0 >> internal:control=enter-frame >> td[data-handler='selectDay'] 
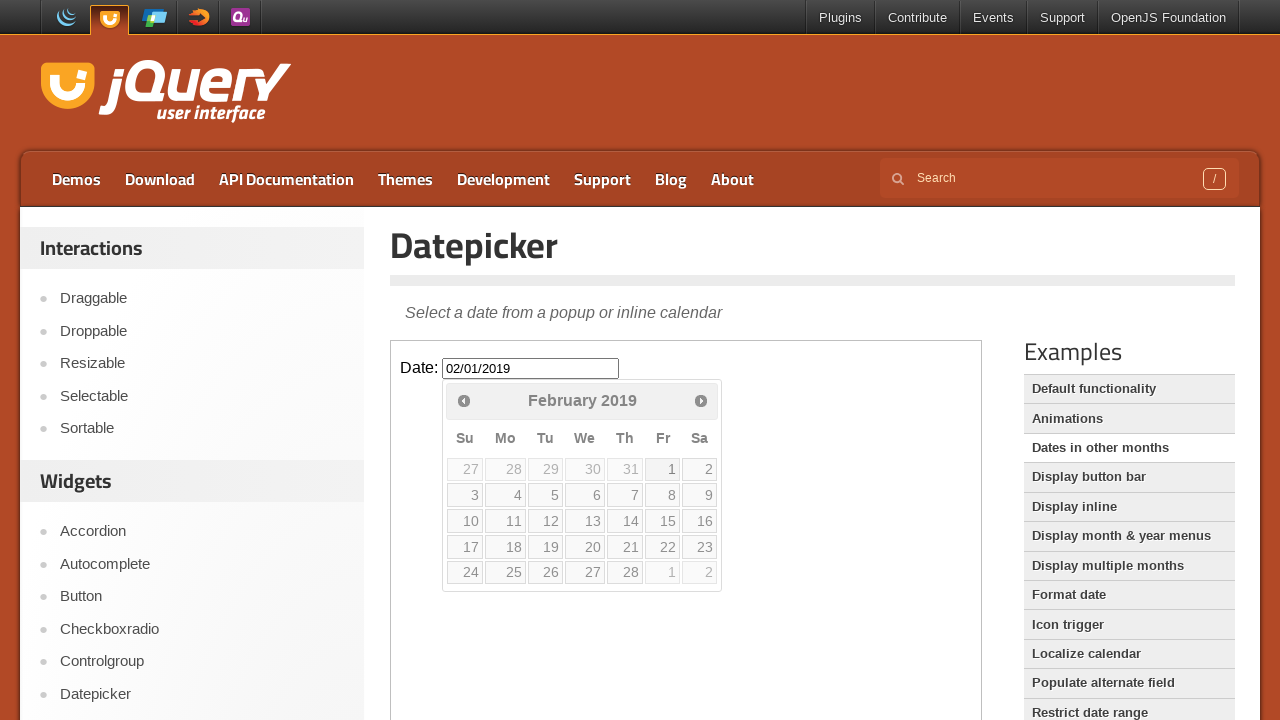

Verified that the datepicker shows the correct date: 02/01/2019
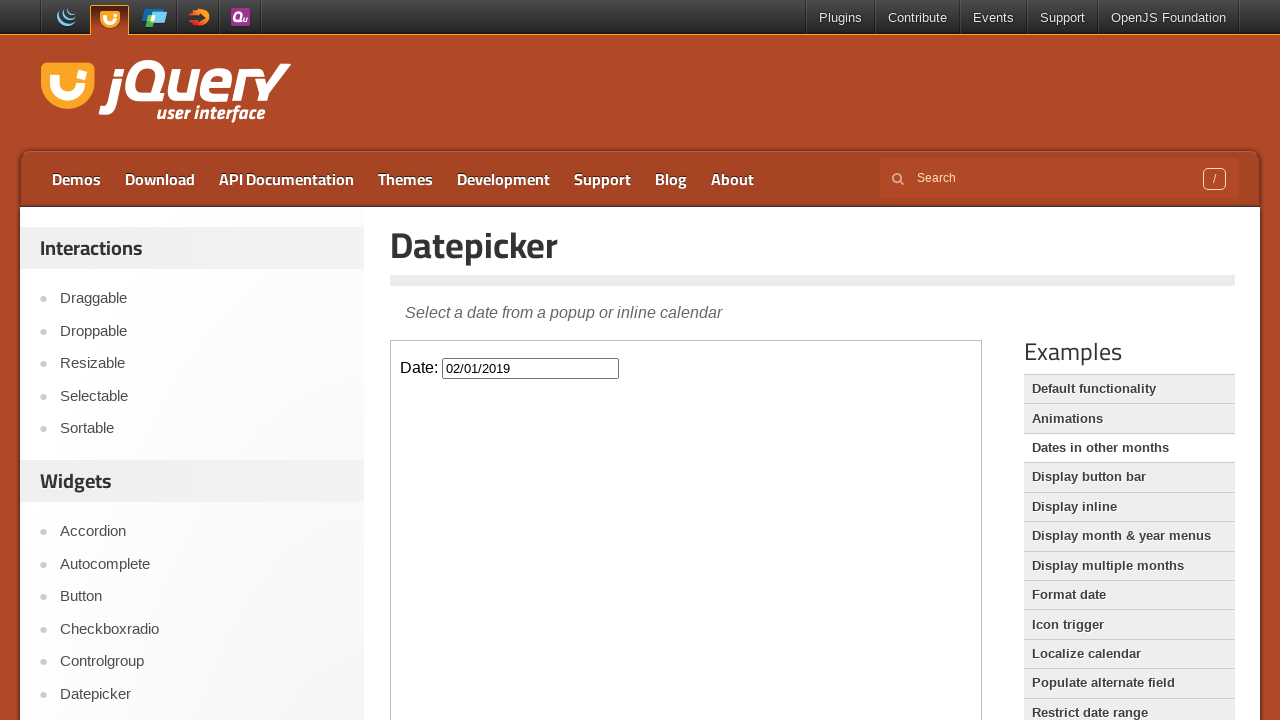

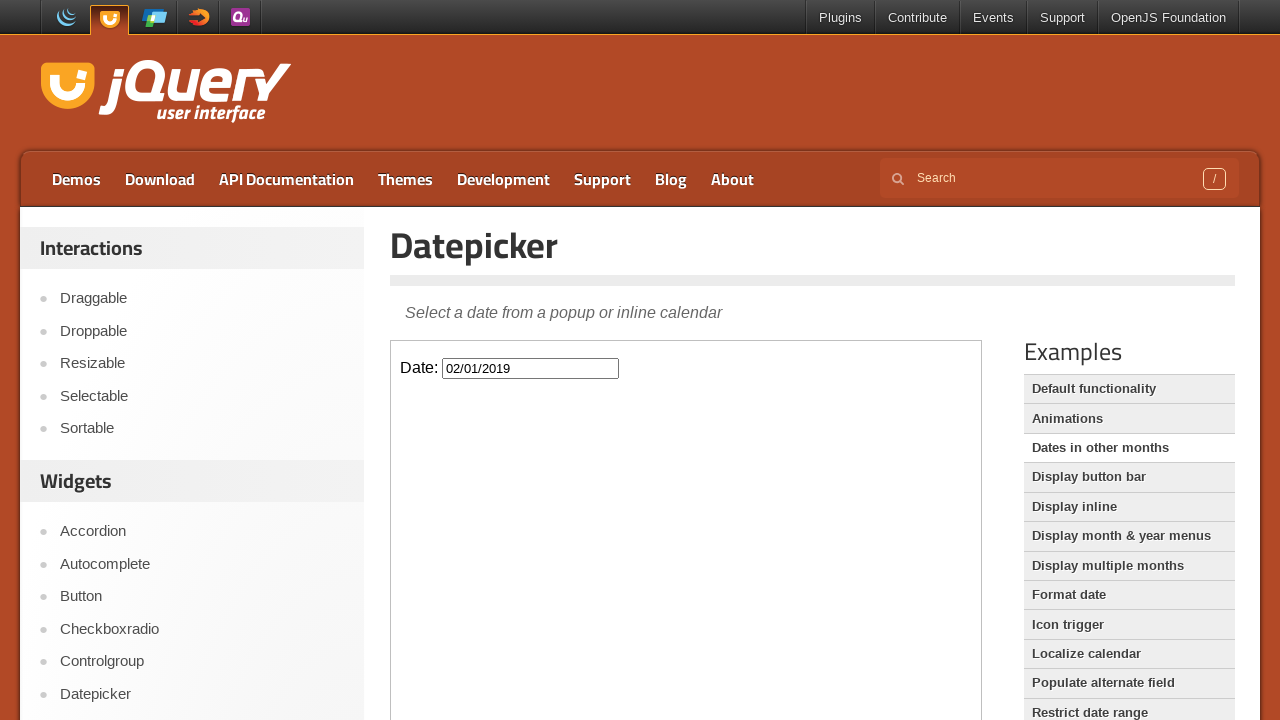